Tests scrolling on an infinite scroll page for a period of time to verify content keeps loading

Starting URL: https://the-internet.herokuapp.com/infinite_scroll

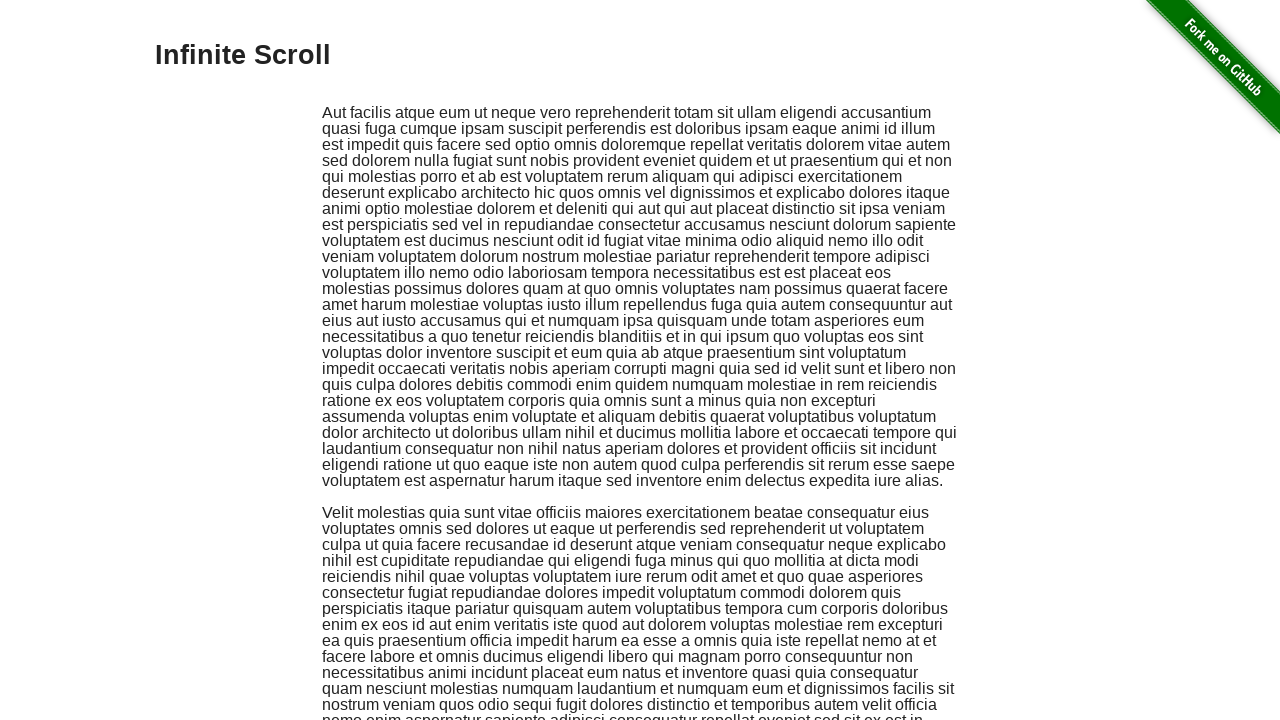

Scrolled to bottom of page
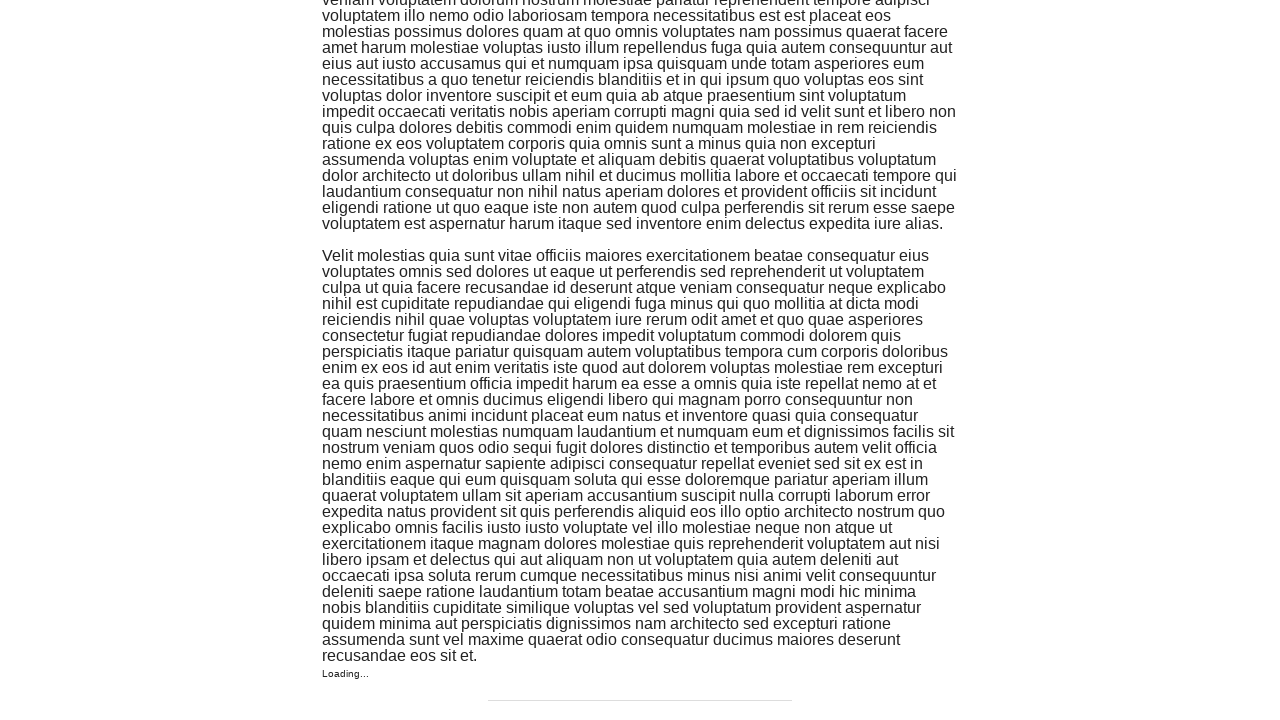

Waited 1 second for content to load
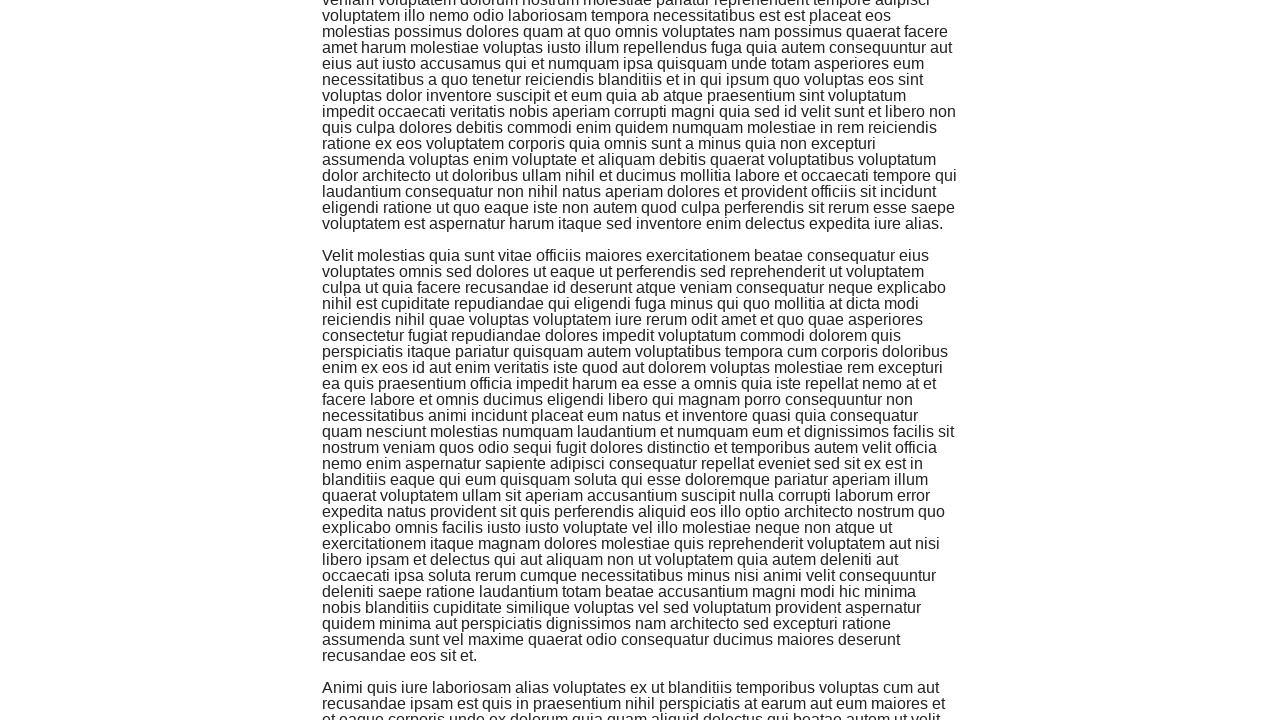

Evaluated scroll height: 1377px
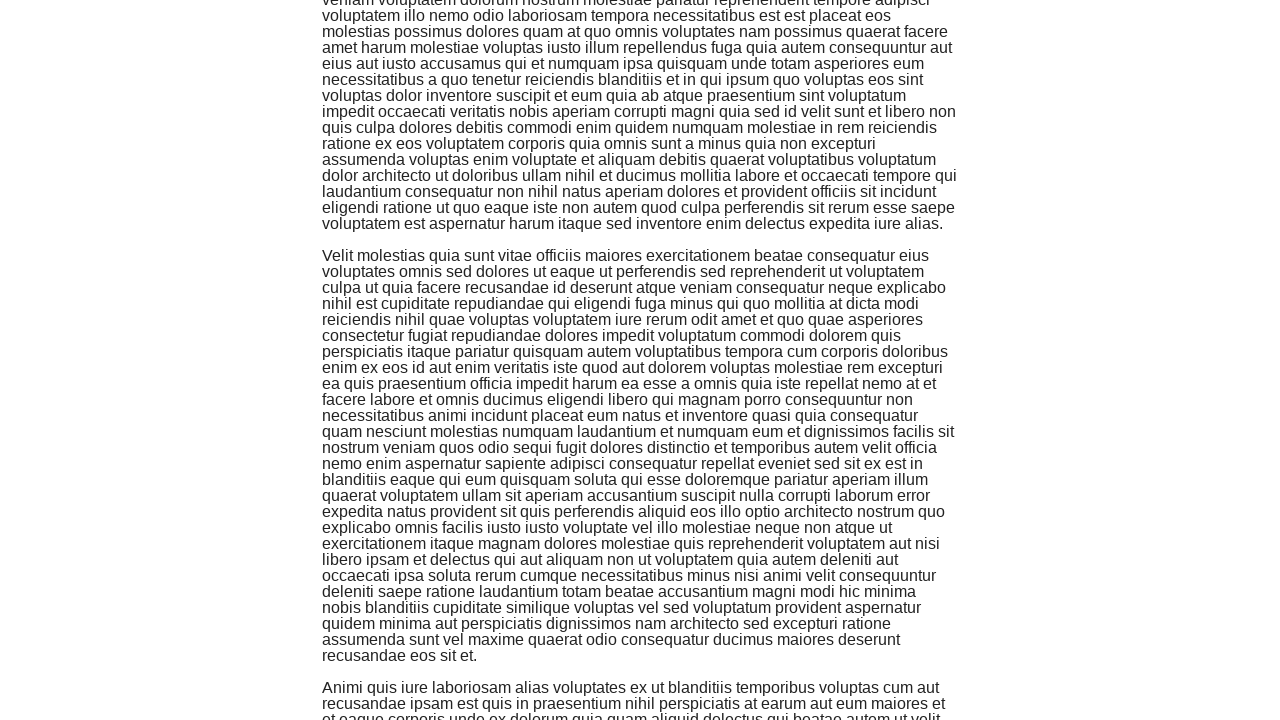

Evaluated scroll position: 977px
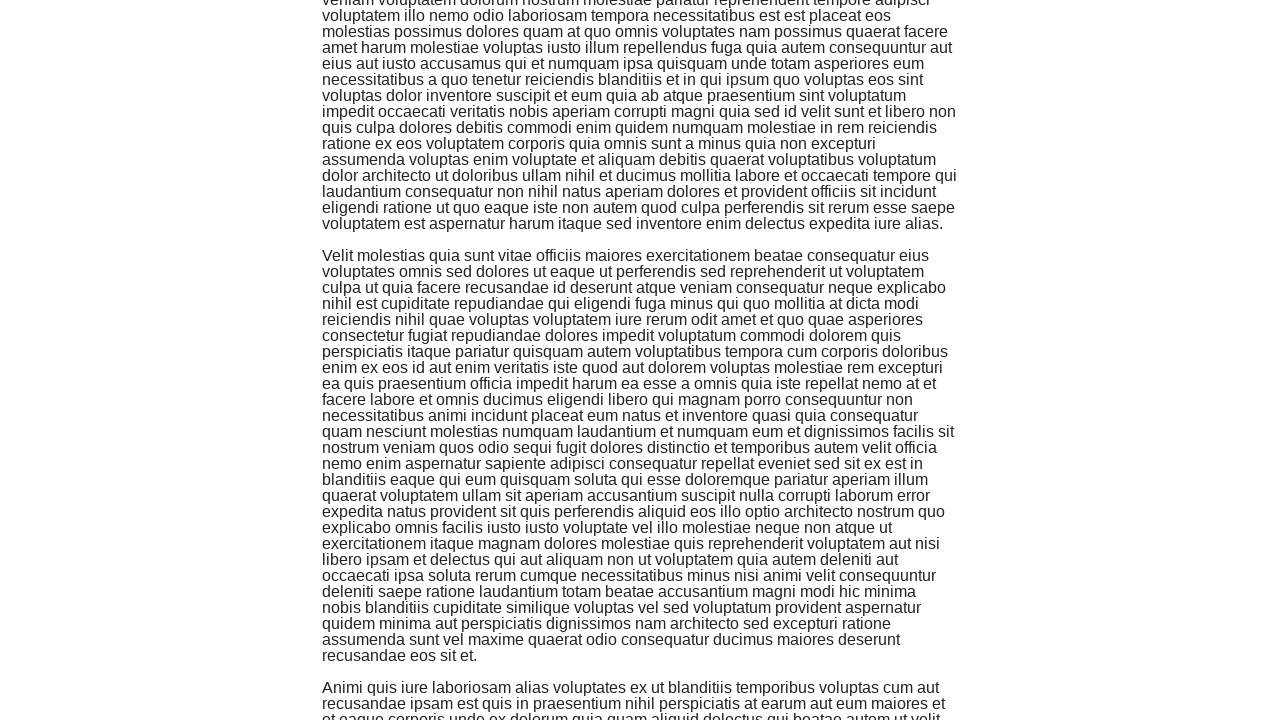

Scrolled to bottom of page
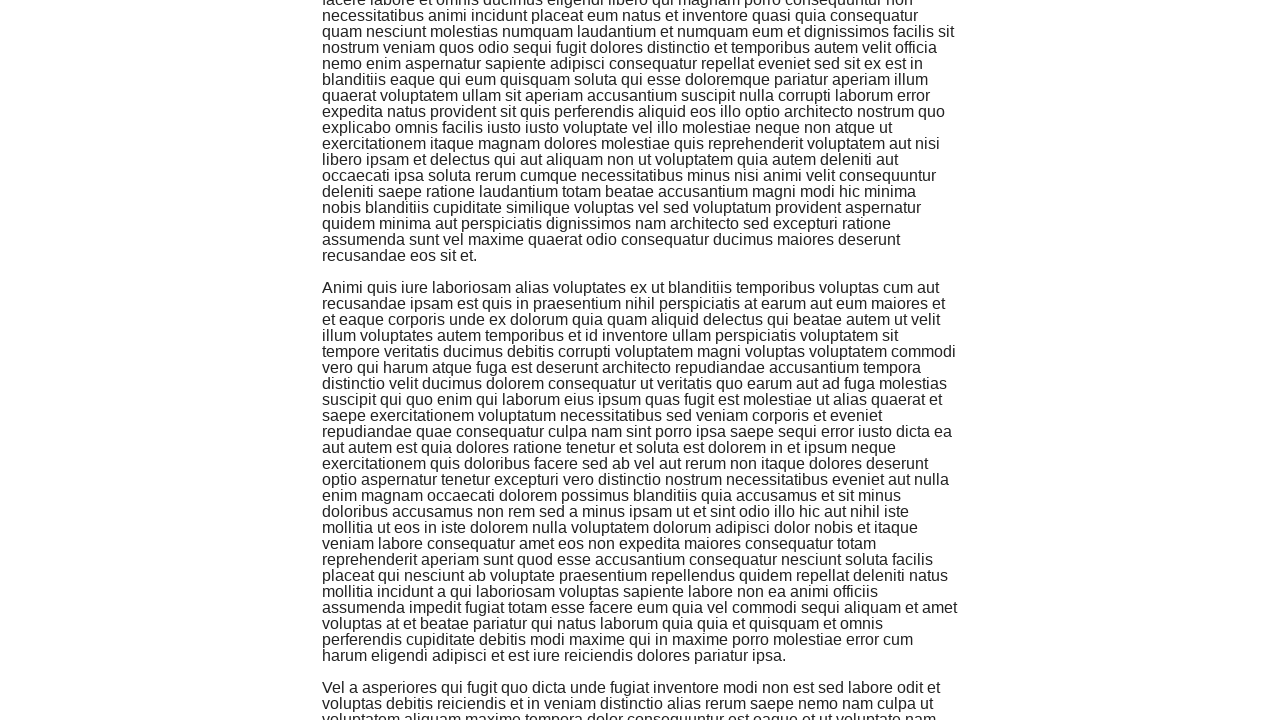

Waited 1 second for content to load
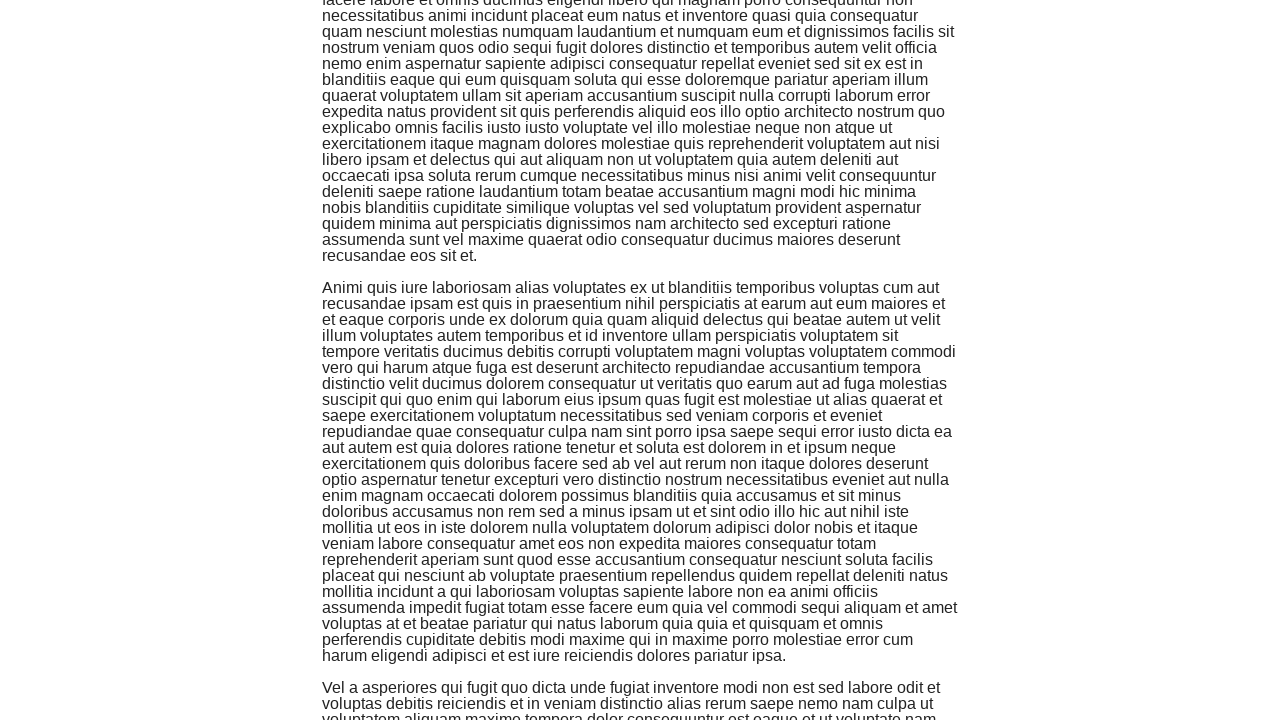

Evaluated scroll height: 1777px
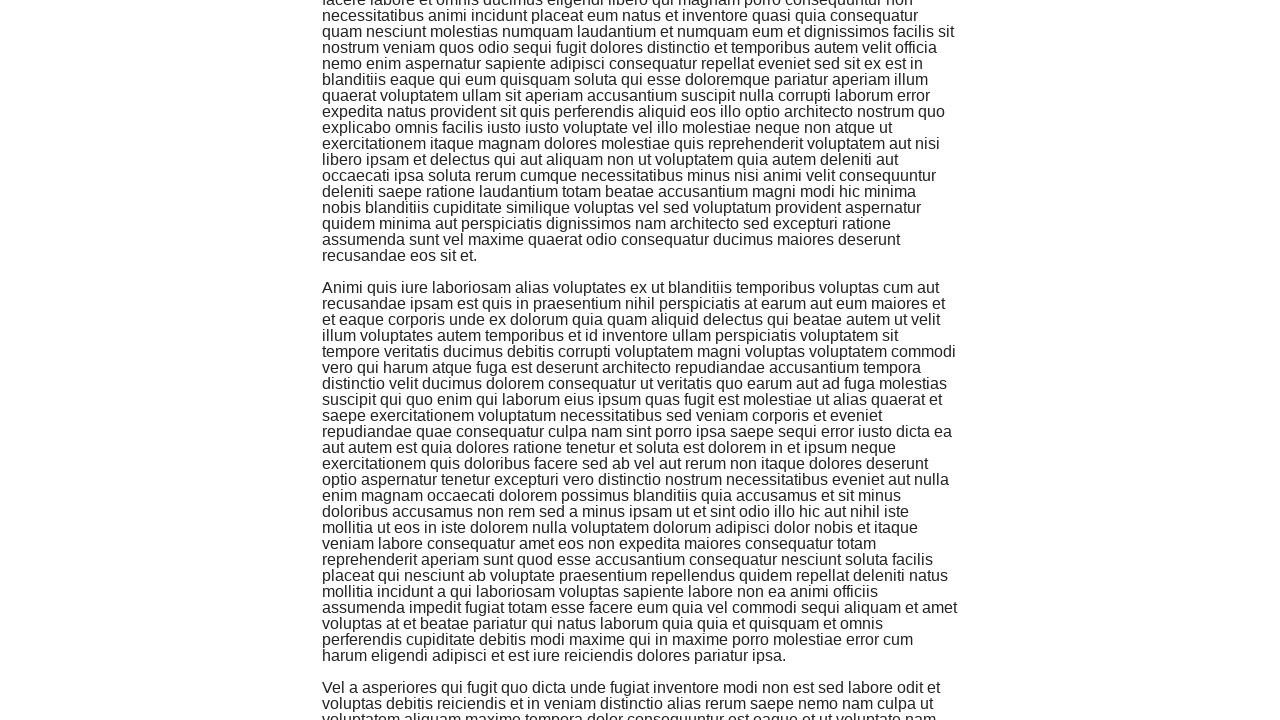

Evaluated scroll position: 1377px
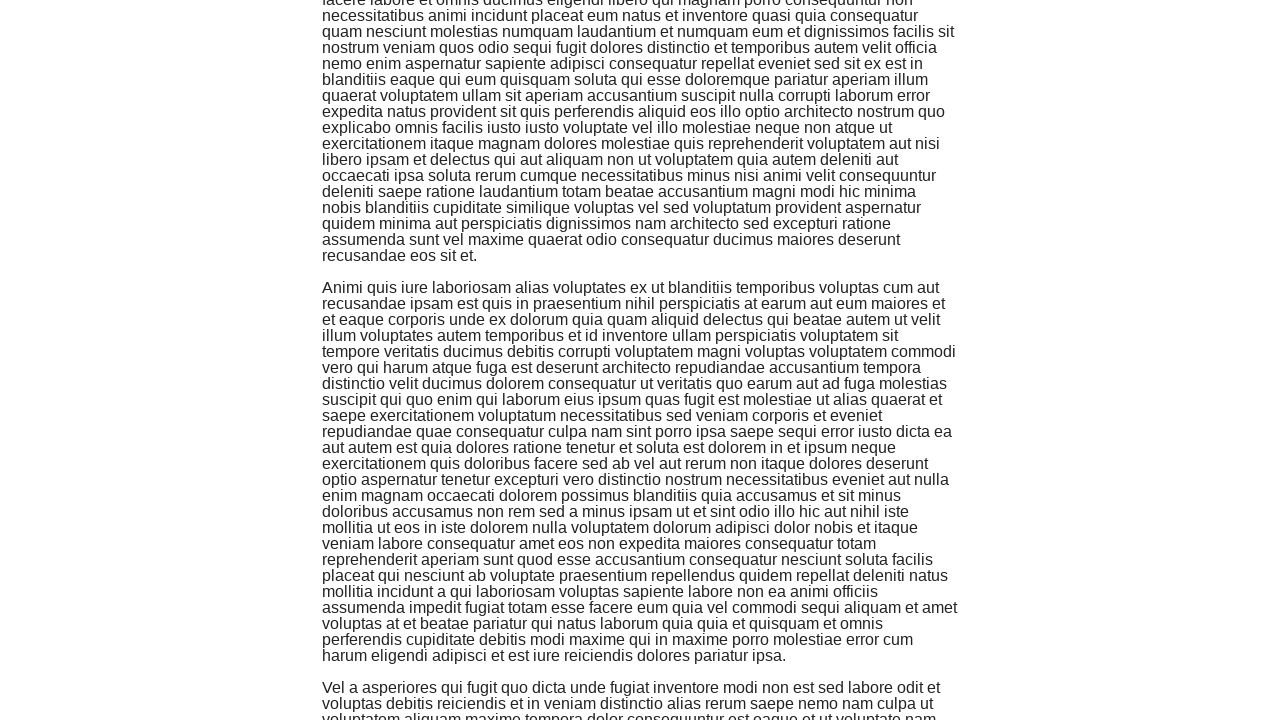

Scrolled to bottom of page
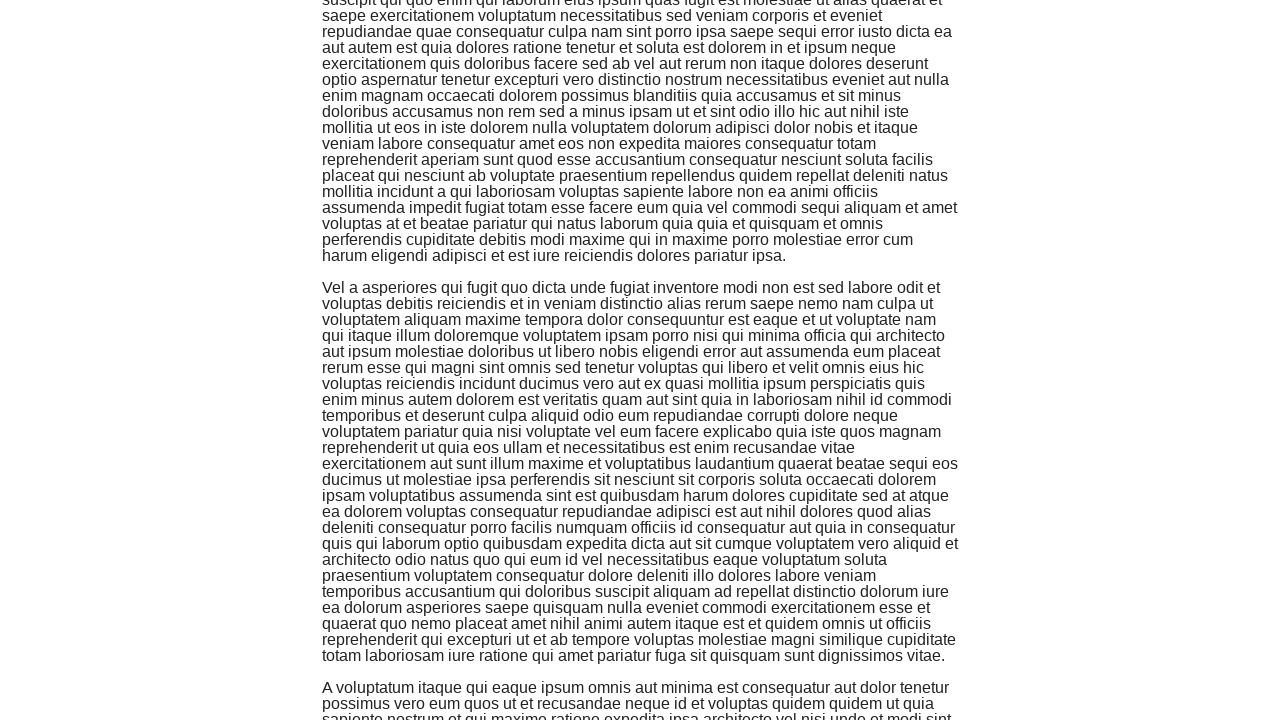

Waited 1 second for content to load
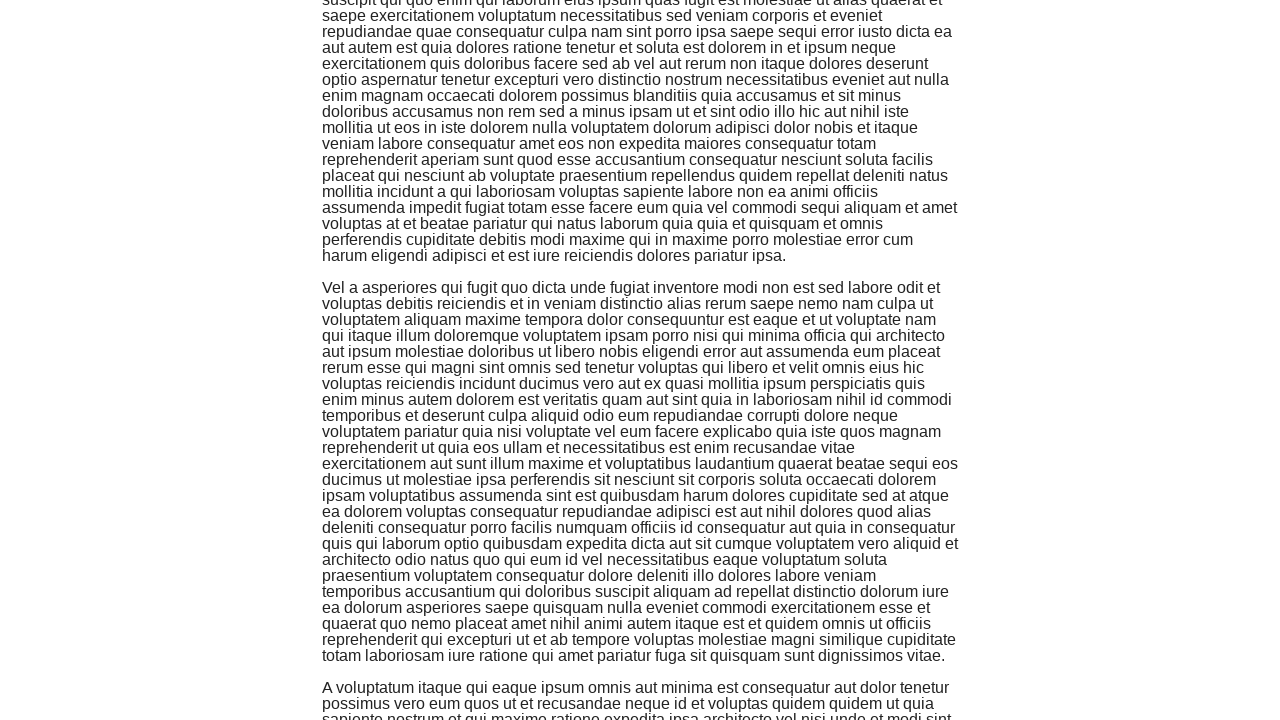

Evaluated scroll height: 2177px
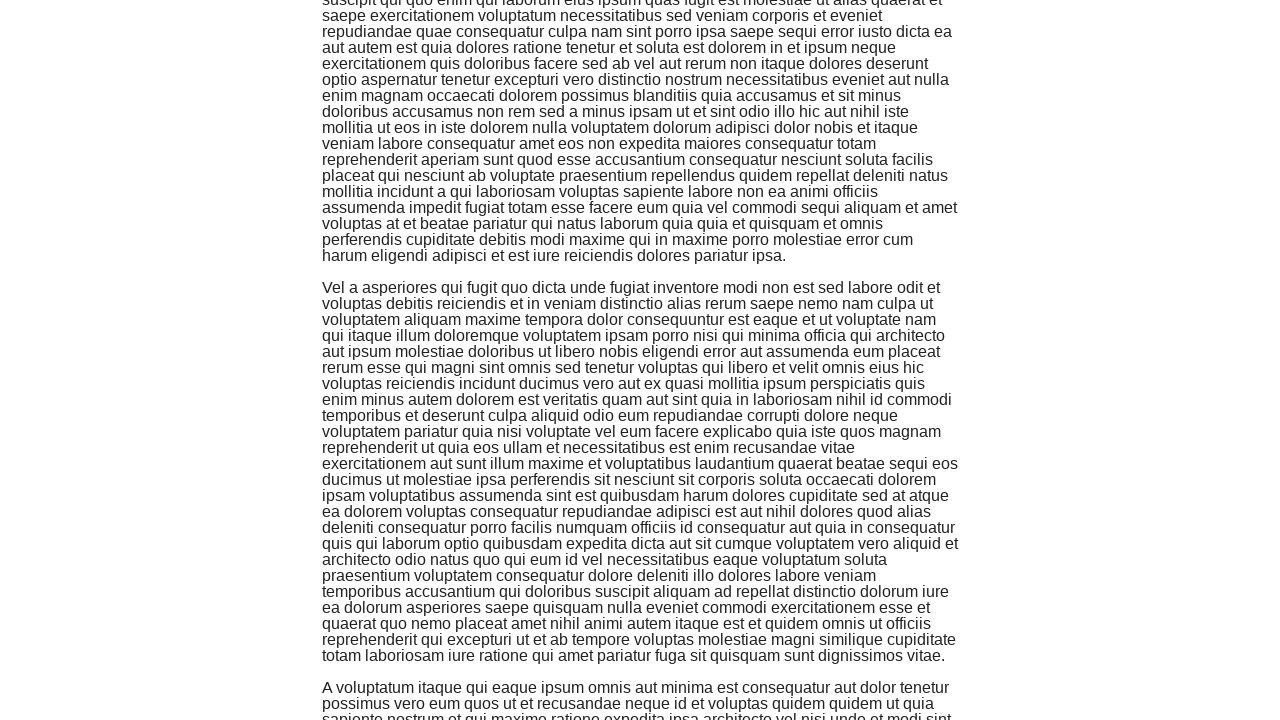

Evaluated scroll position: 1777px
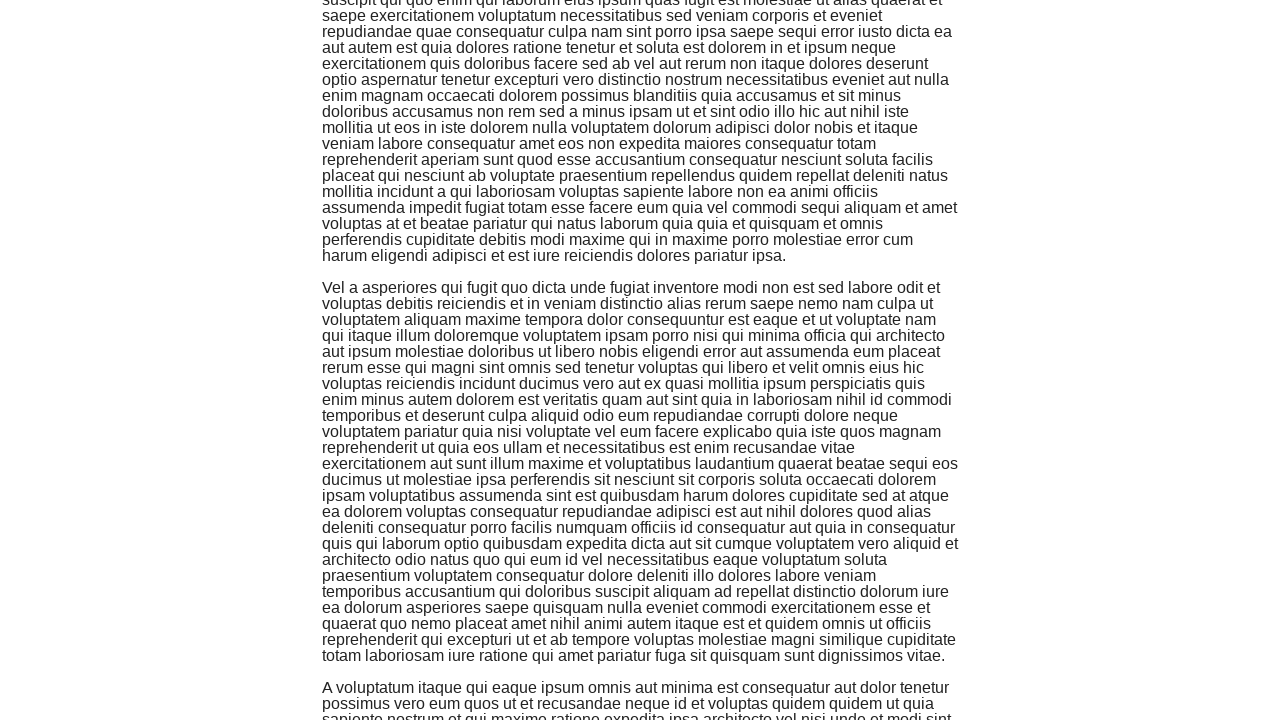

Scrolled to bottom of page
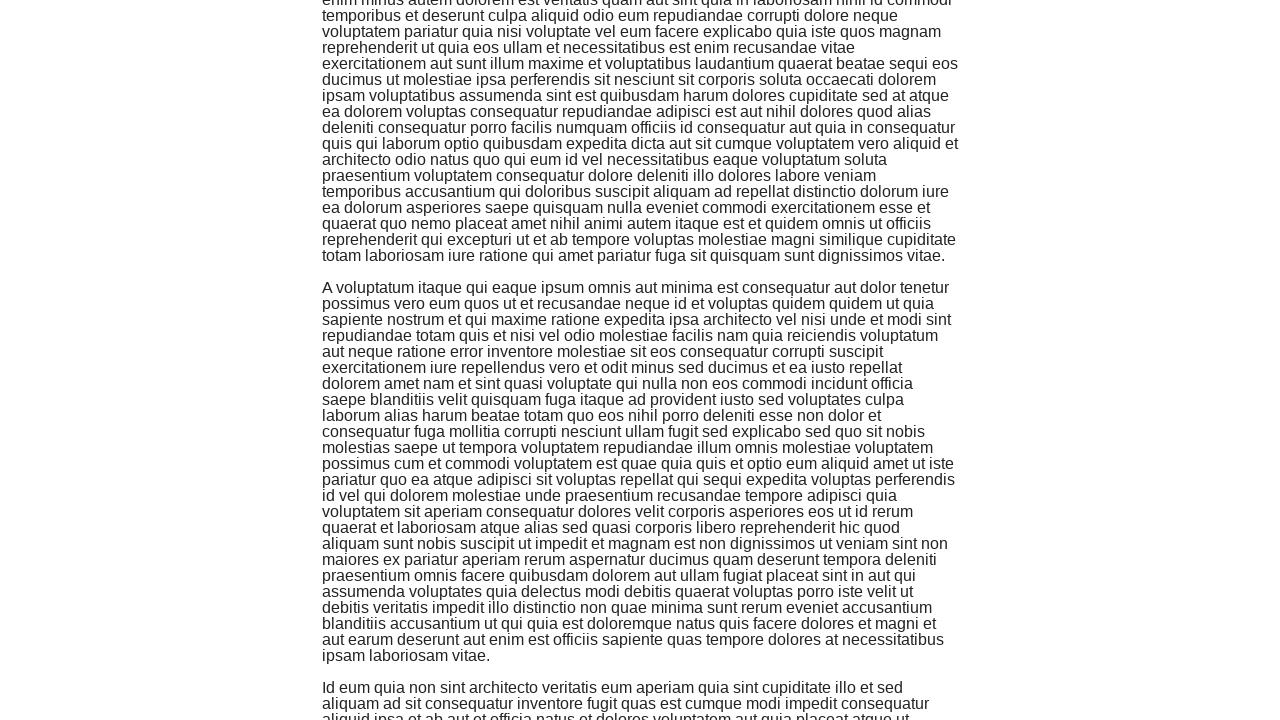

Waited 1 second for content to load
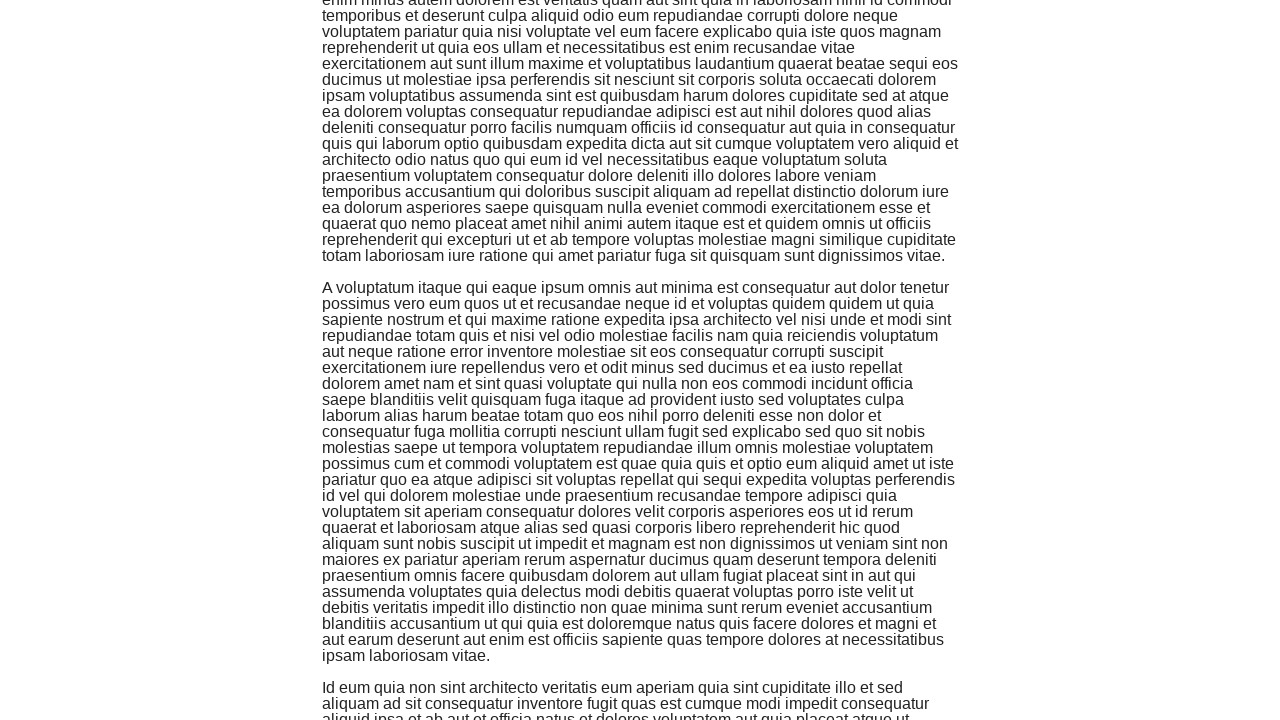

Evaluated scroll height: 2561px
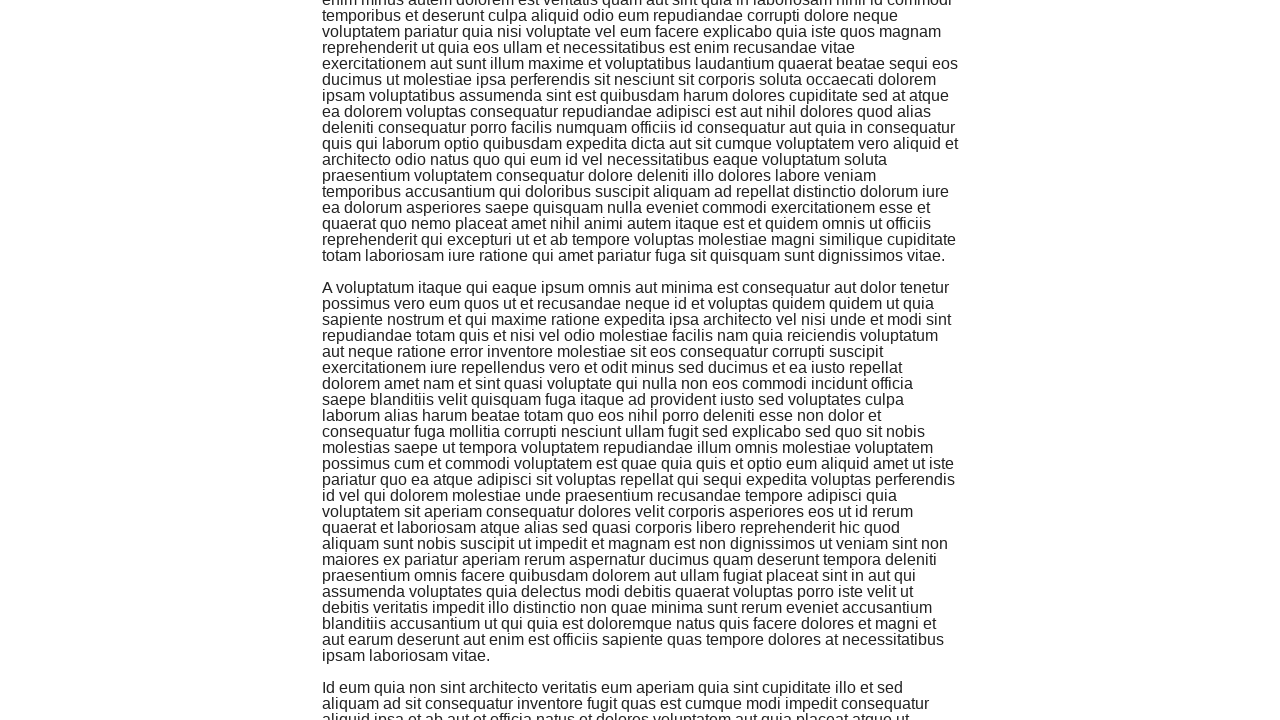

Evaluated scroll position: 2177px
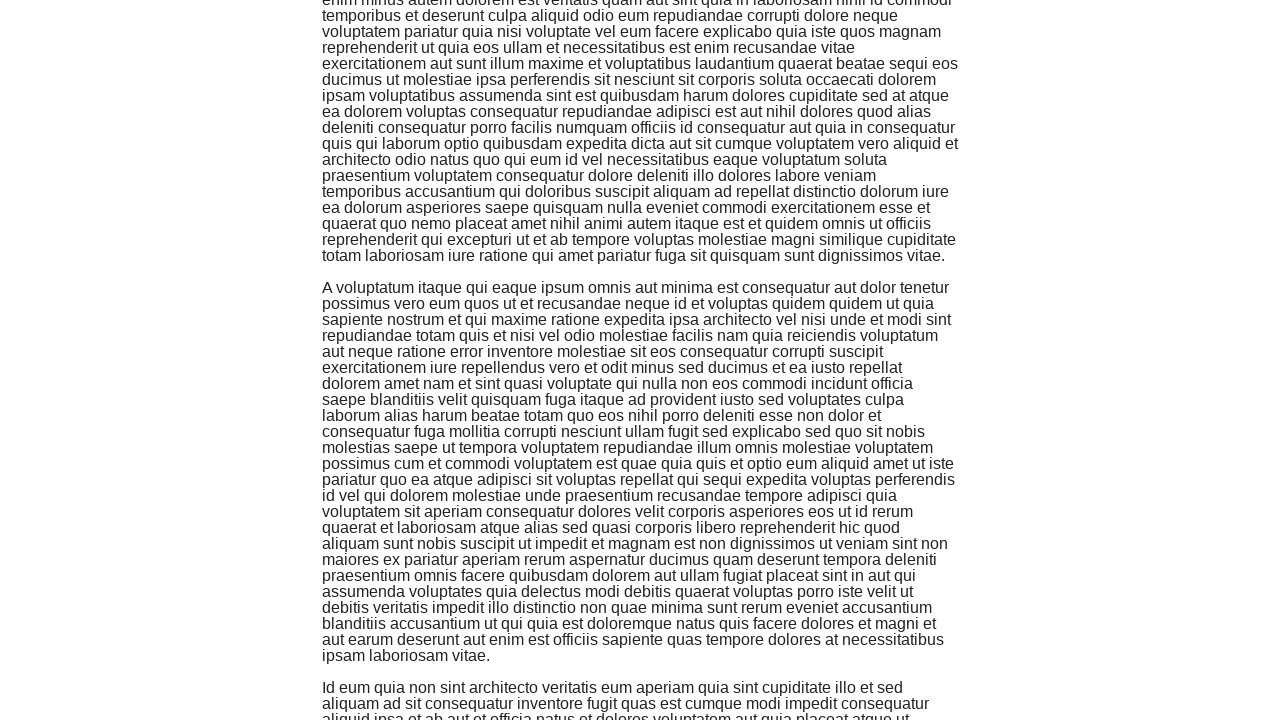

Scrolled to bottom of page
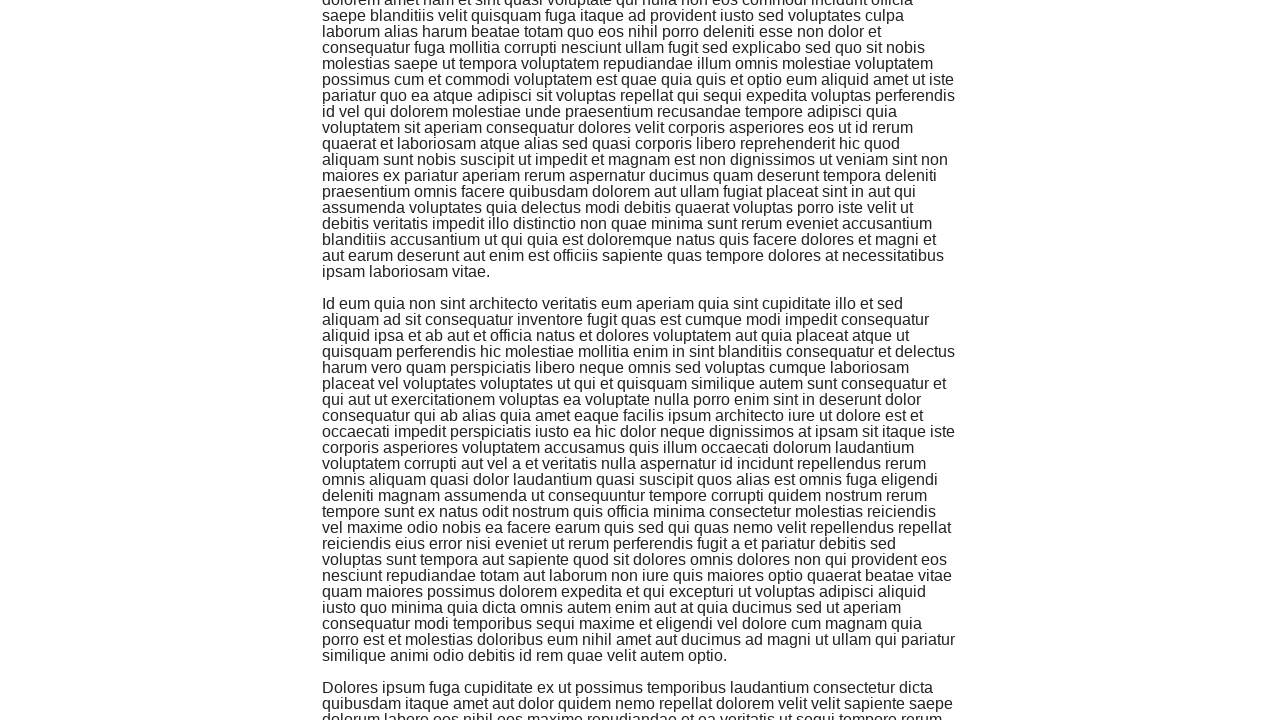

Waited 1 second for content to load
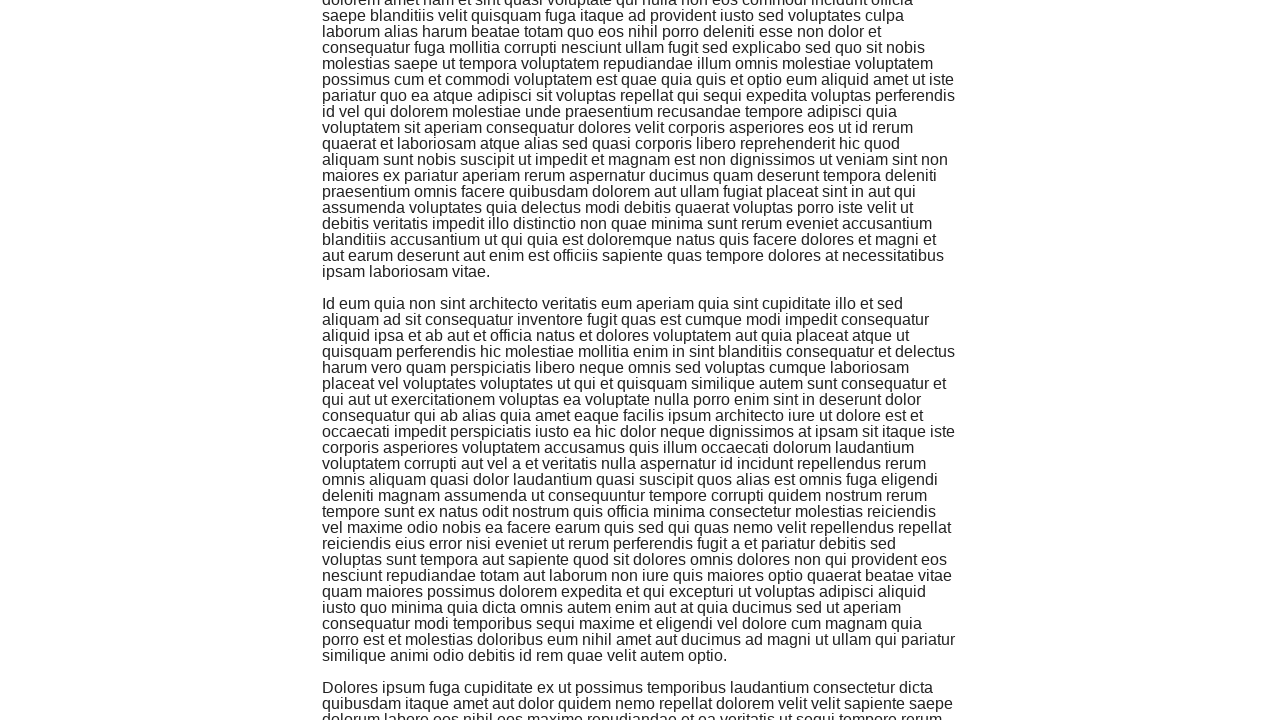

Evaluated scroll height: 2961px
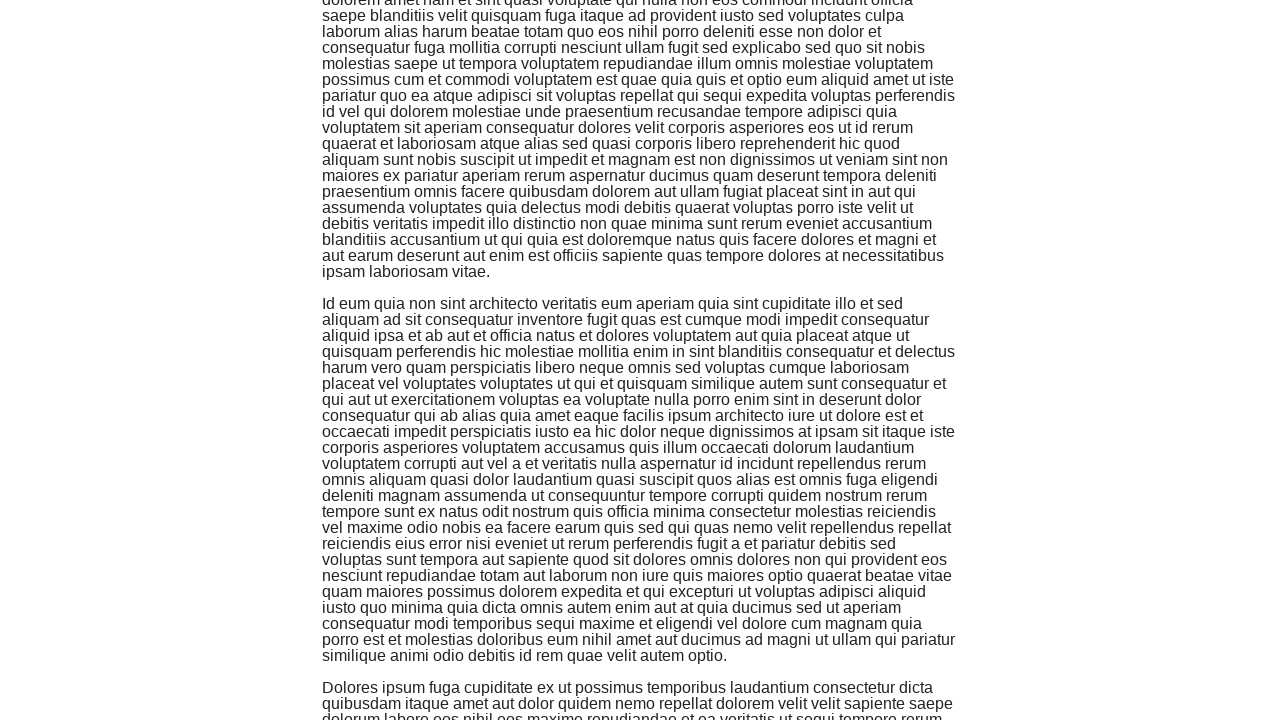

Evaluated scroll position: 2561px
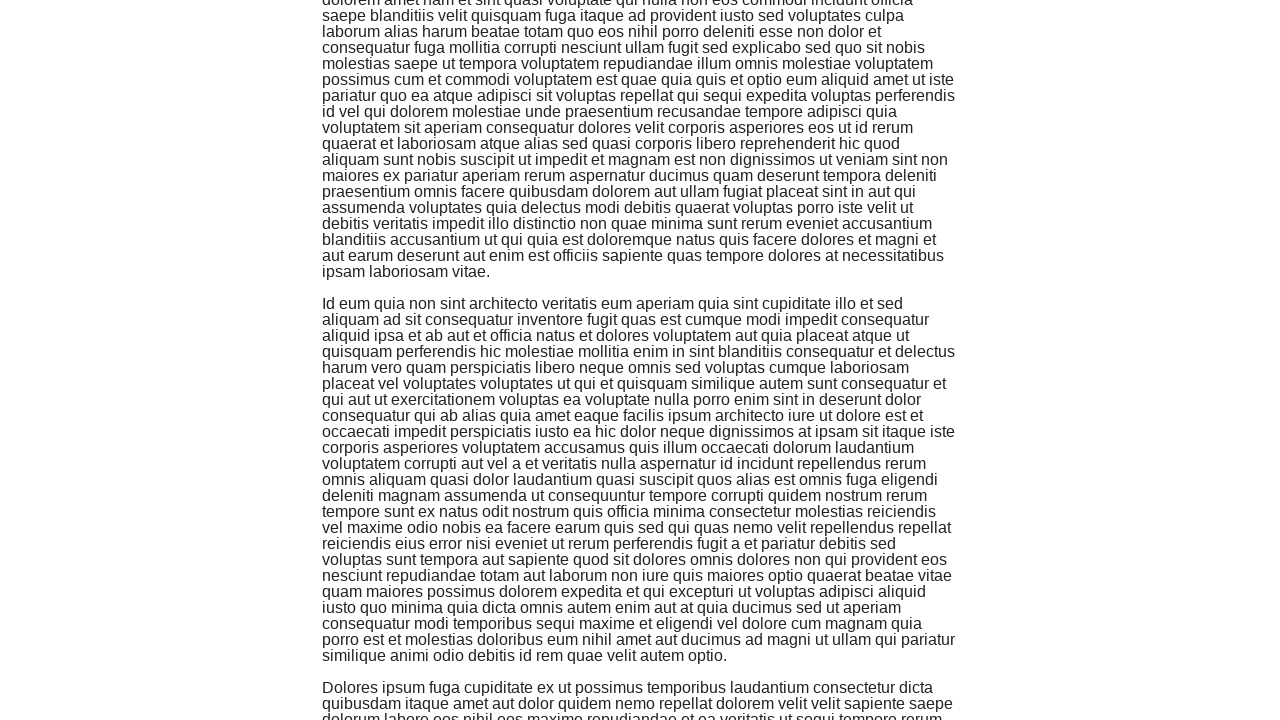

Scrolled to bottom of page
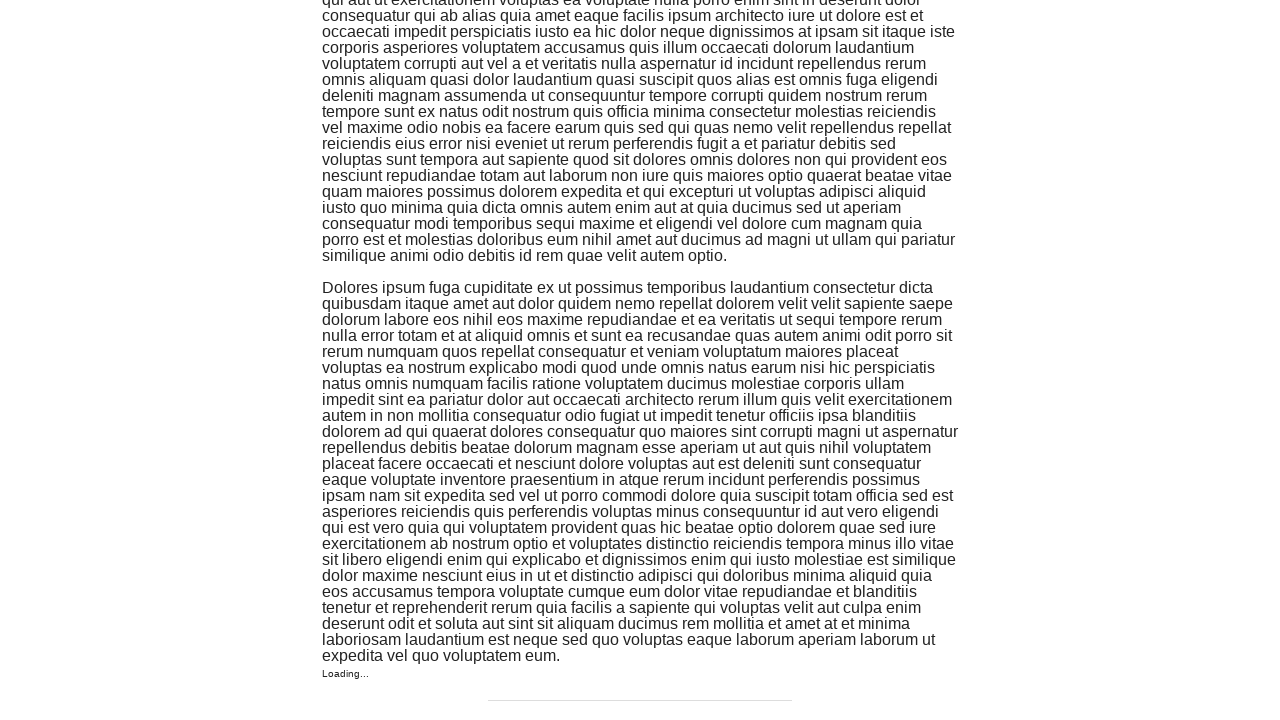

Waited 1 second for content to load
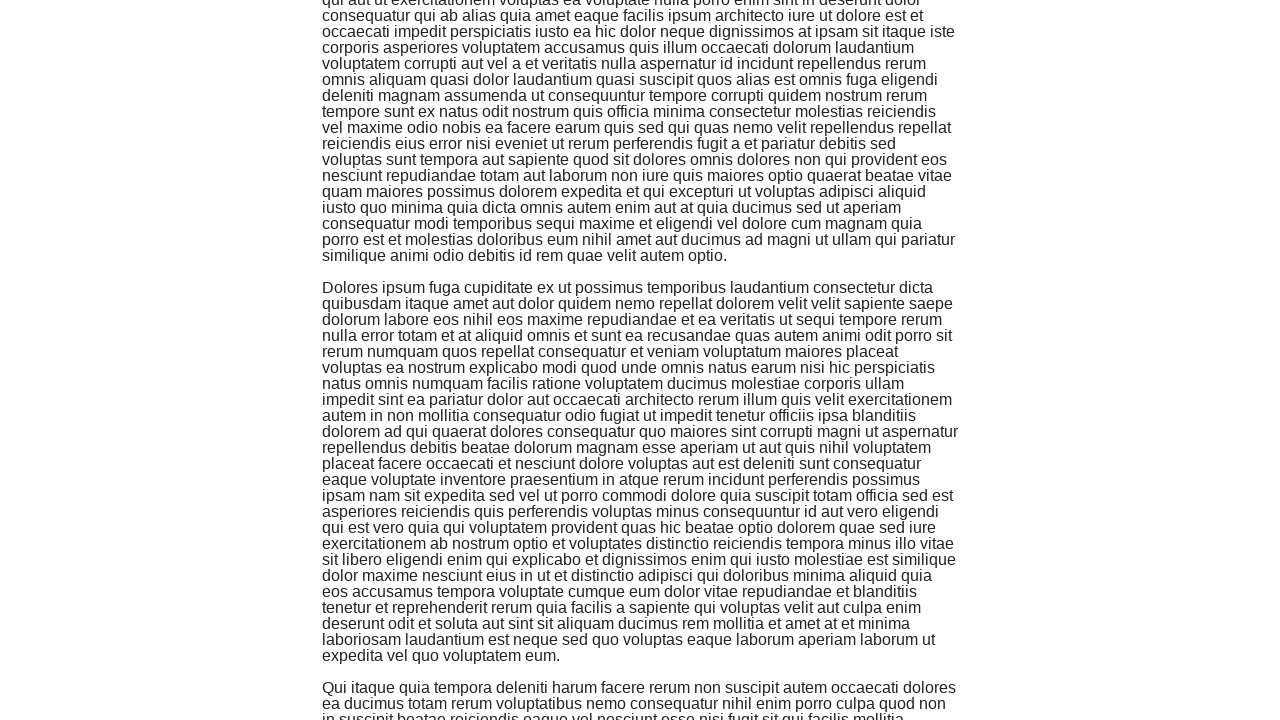

Evaluated scroll height: 3361px
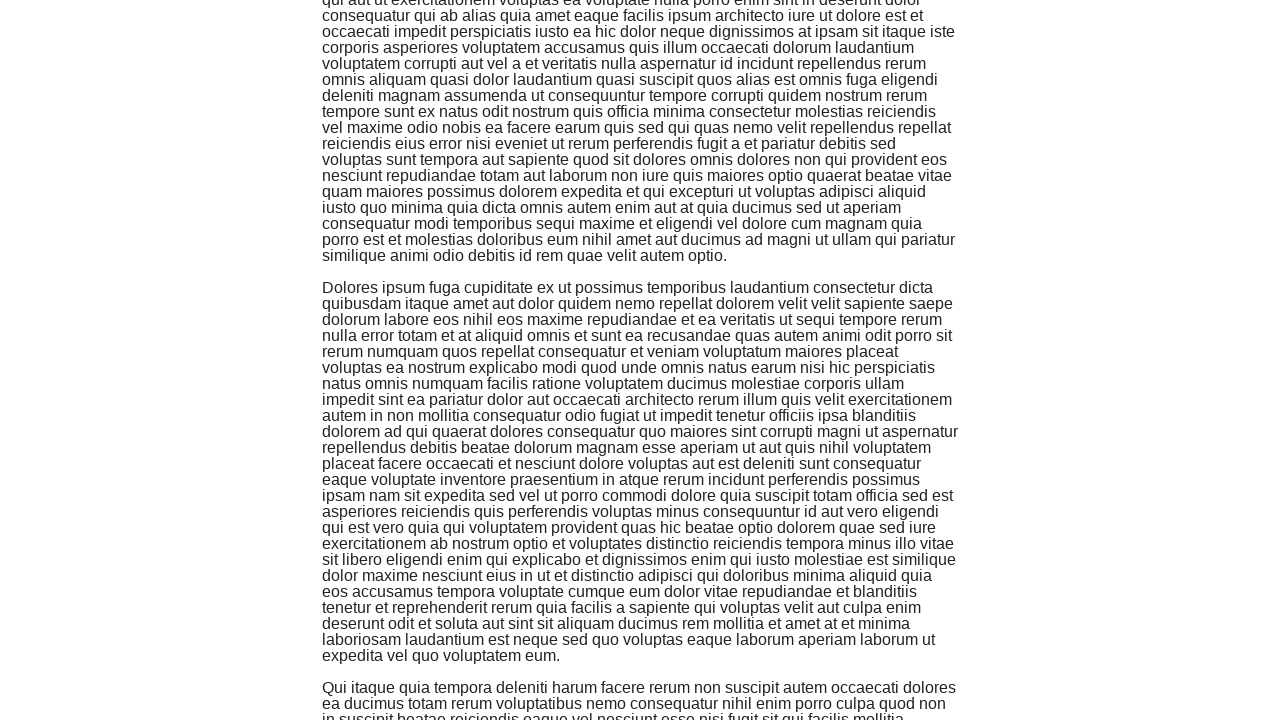

Evaluated scroll position: 2961px
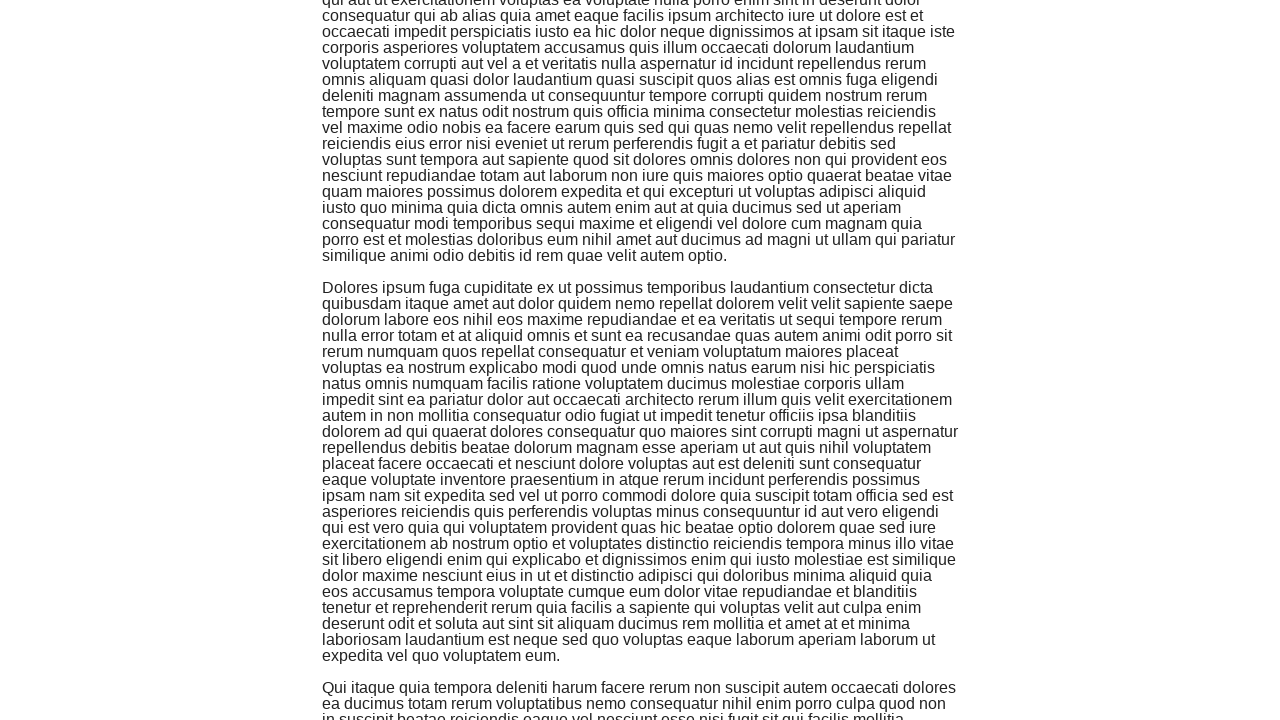

Scrolled to bottom of page
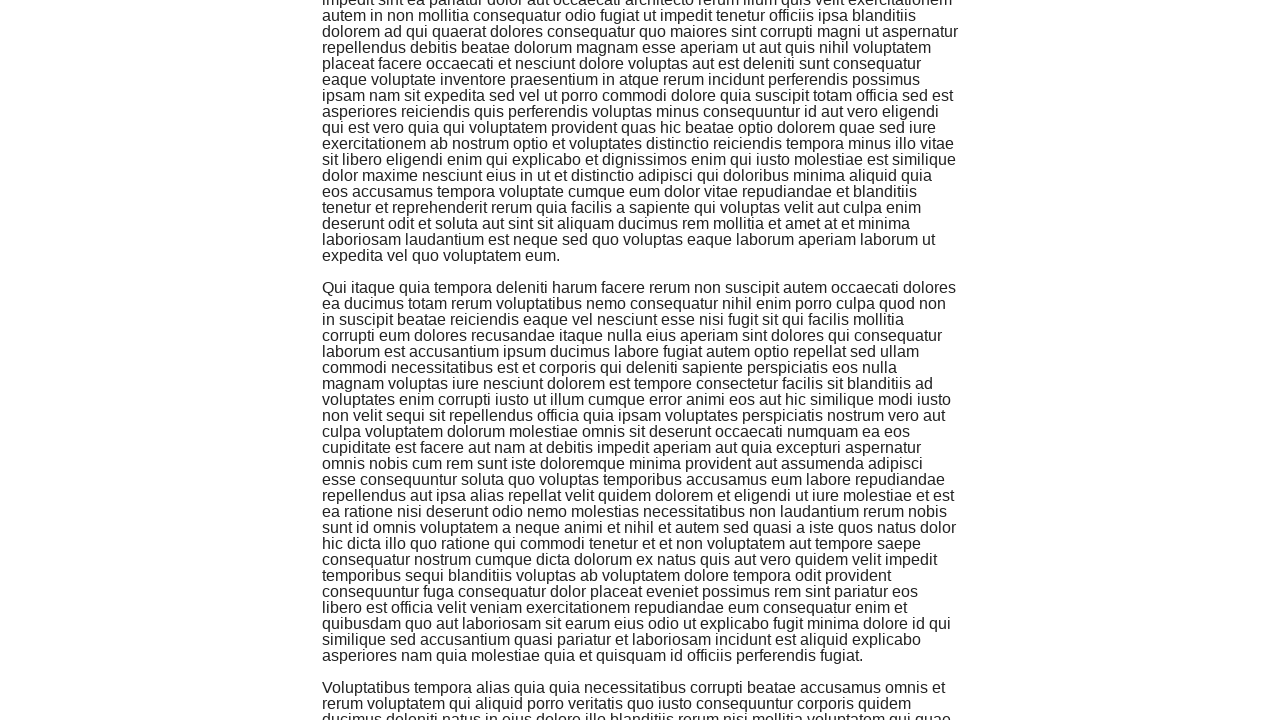

Waited 1 second for content to load
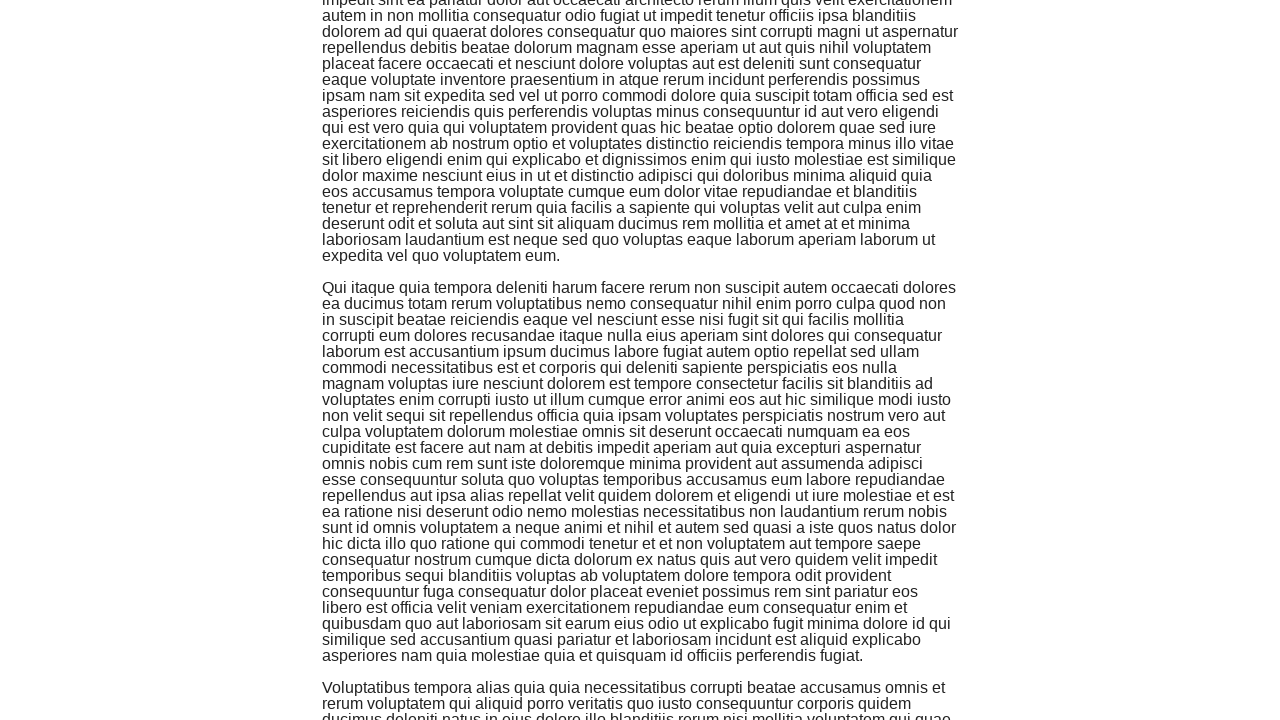

Evaluated scroll height: 3777px
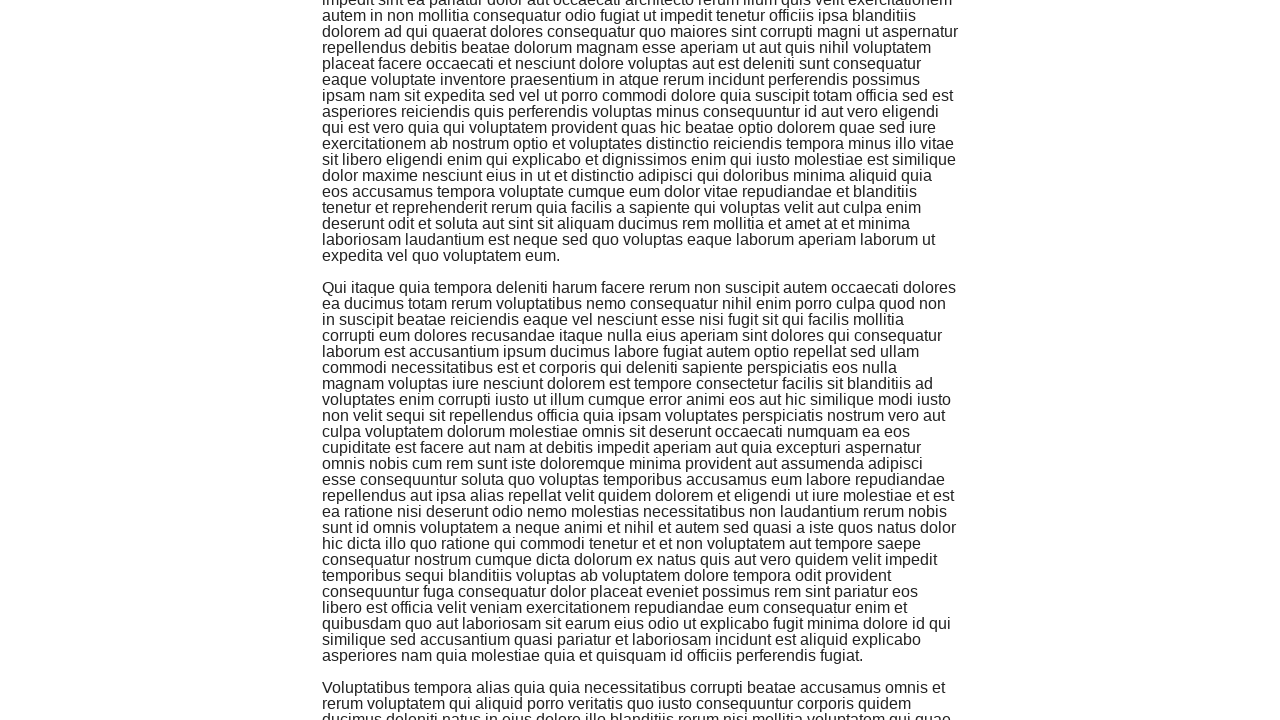

Evaluated scroll position: 3361px
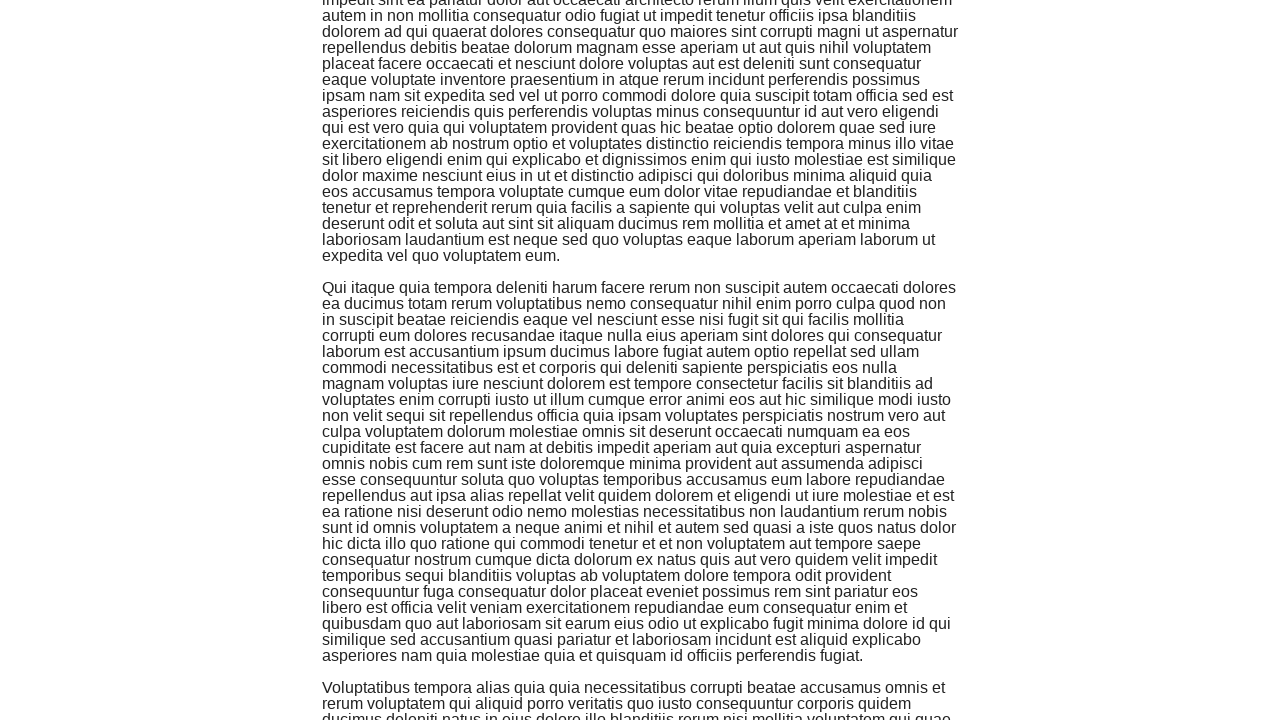

Scrolled to bottom of page
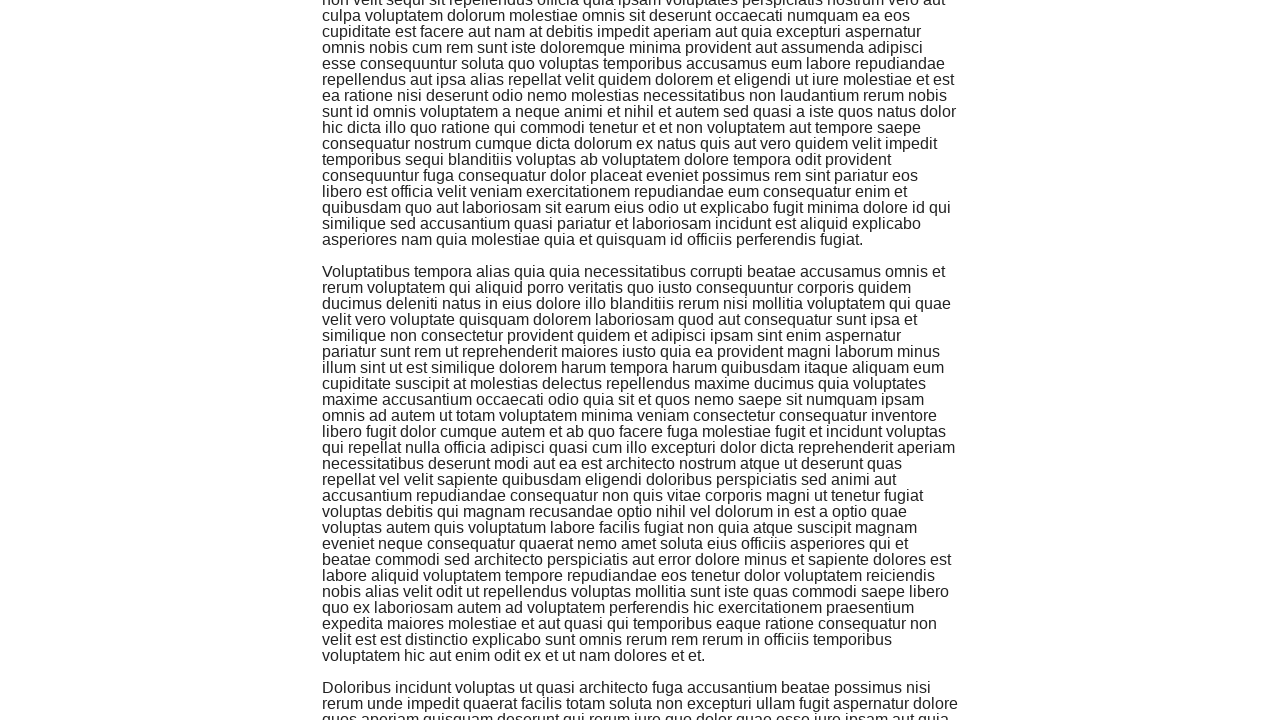

Waited 1 second for content to load
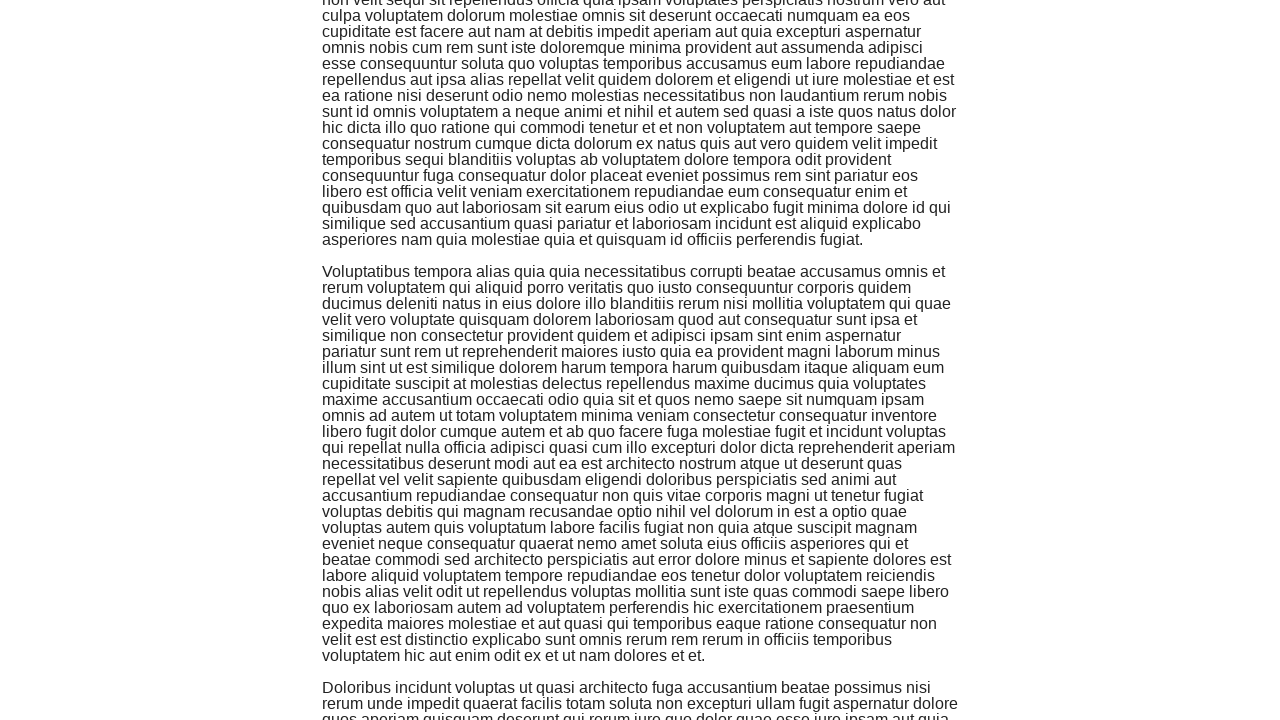

Evaluated scroll height: 4193px
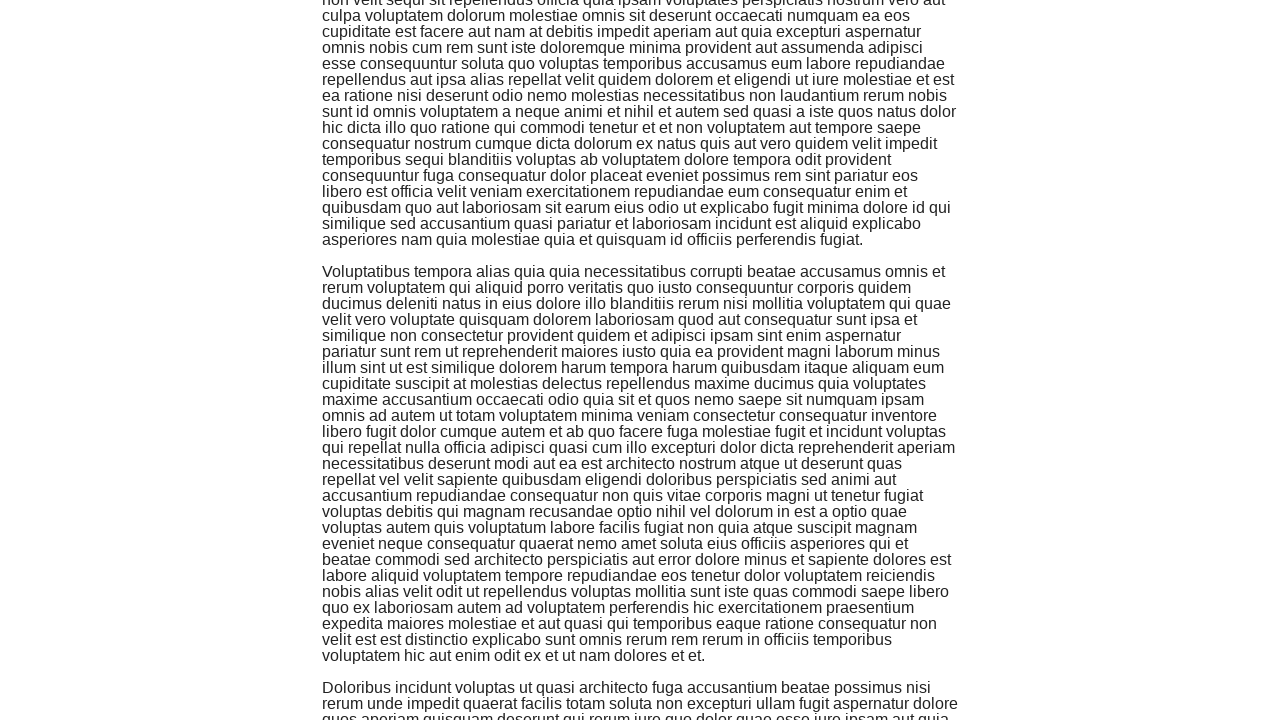

Evaluated scroll position: 3777px
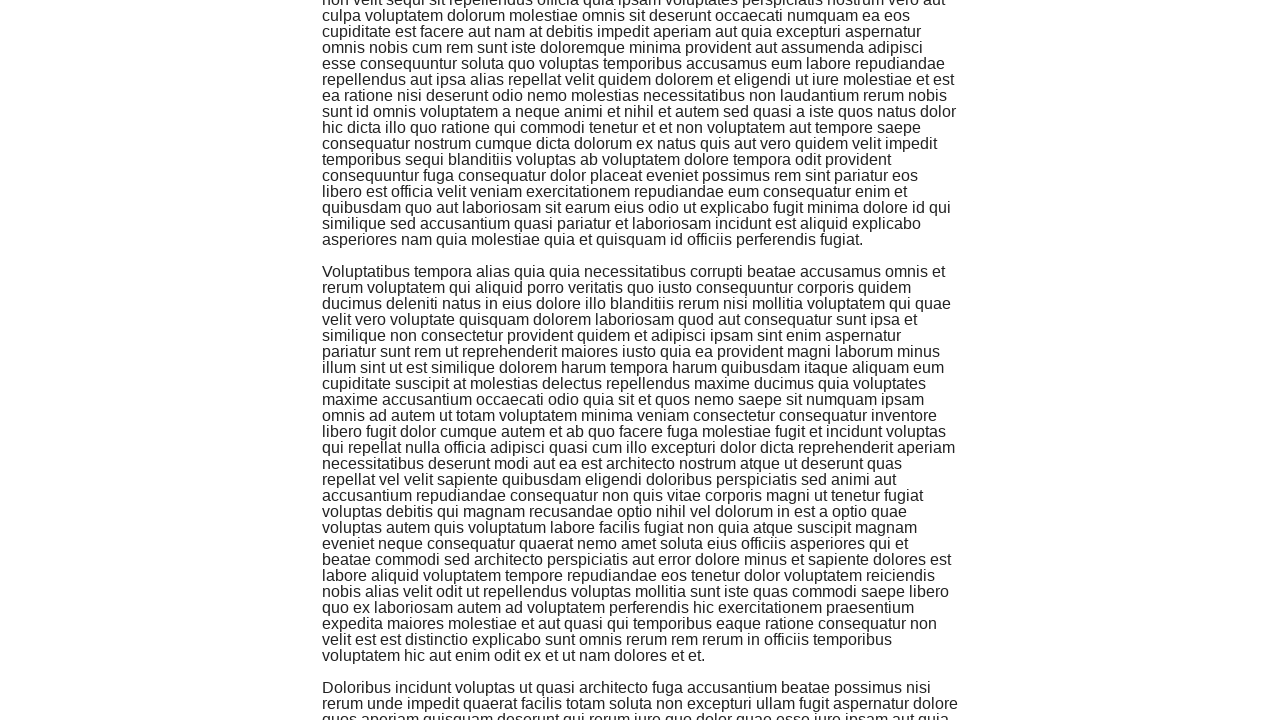

Scrolled to bottom of page
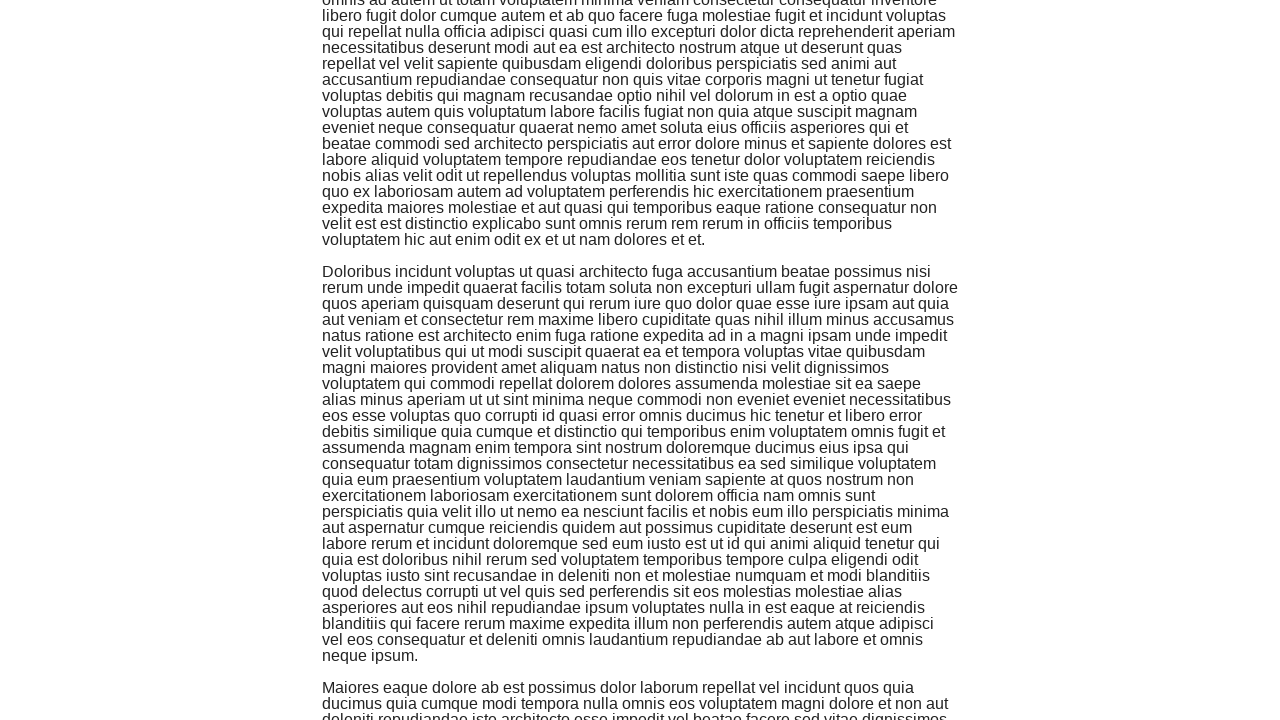

Waited 1 second for content to load
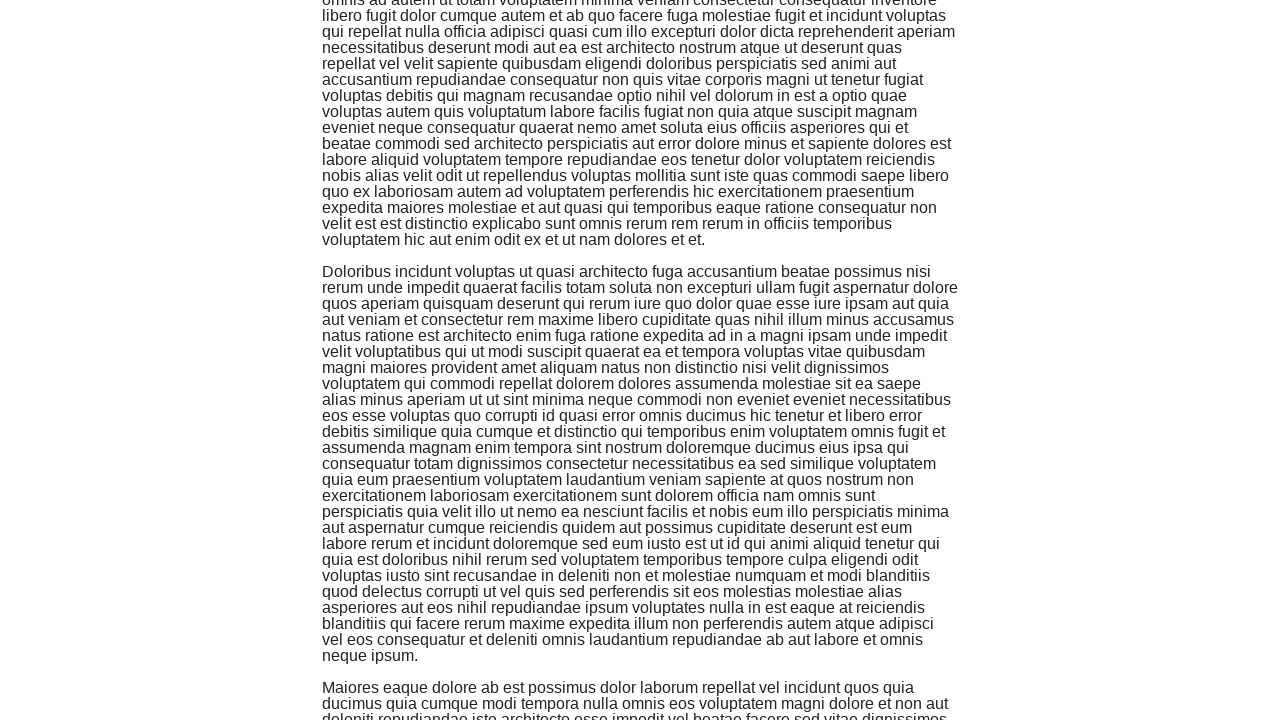

Evaluated scroll height: 4593px
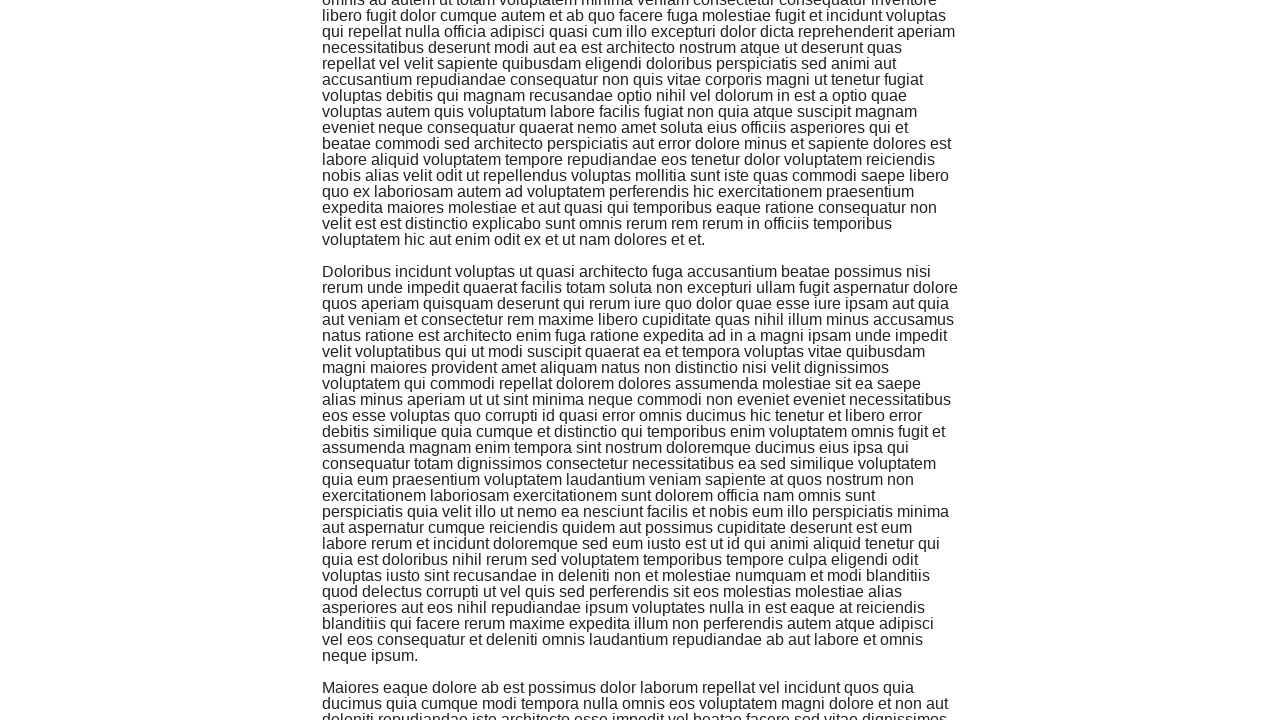

Evaluated scroll position: 4193px
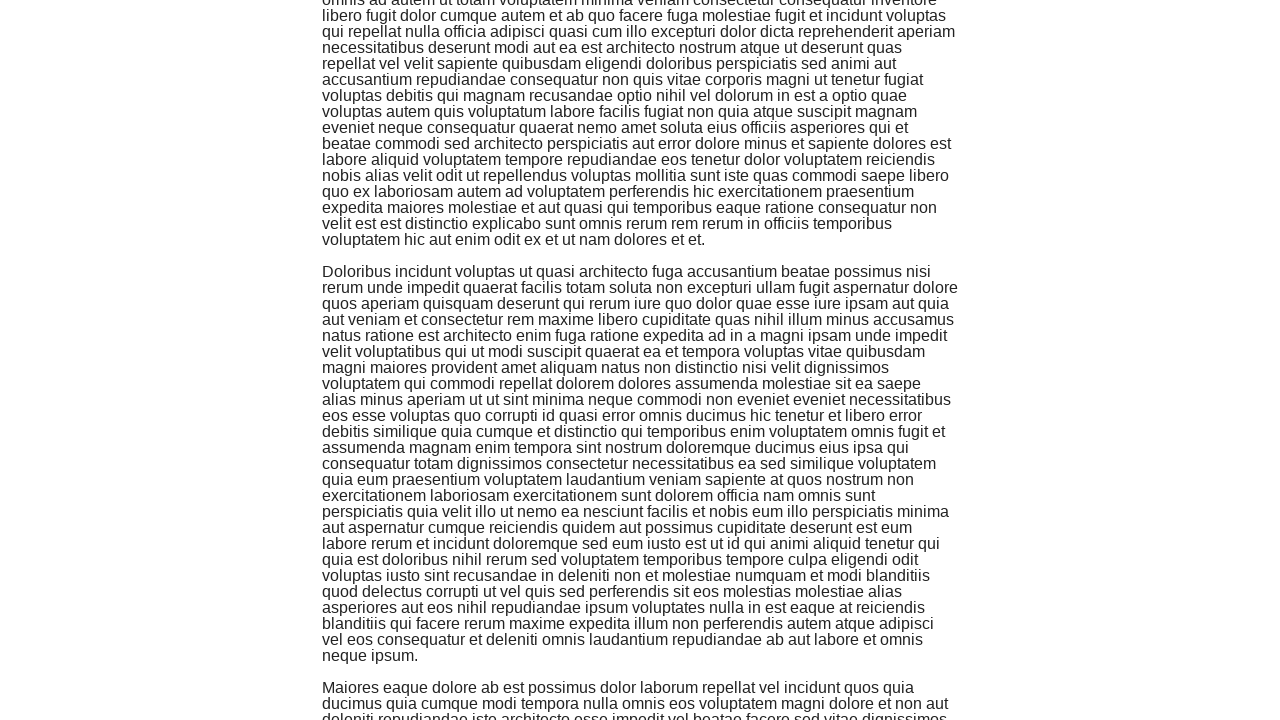

Scrolled to bottom of page
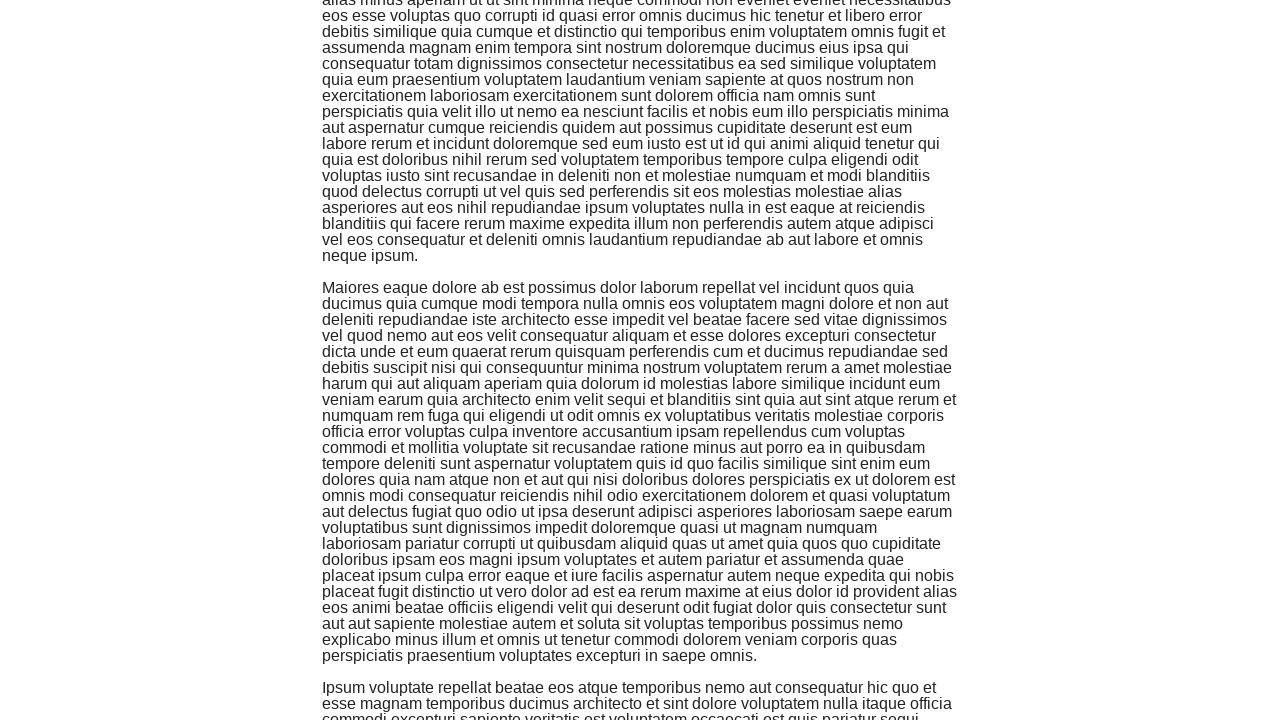

Waited 1 second for content to load
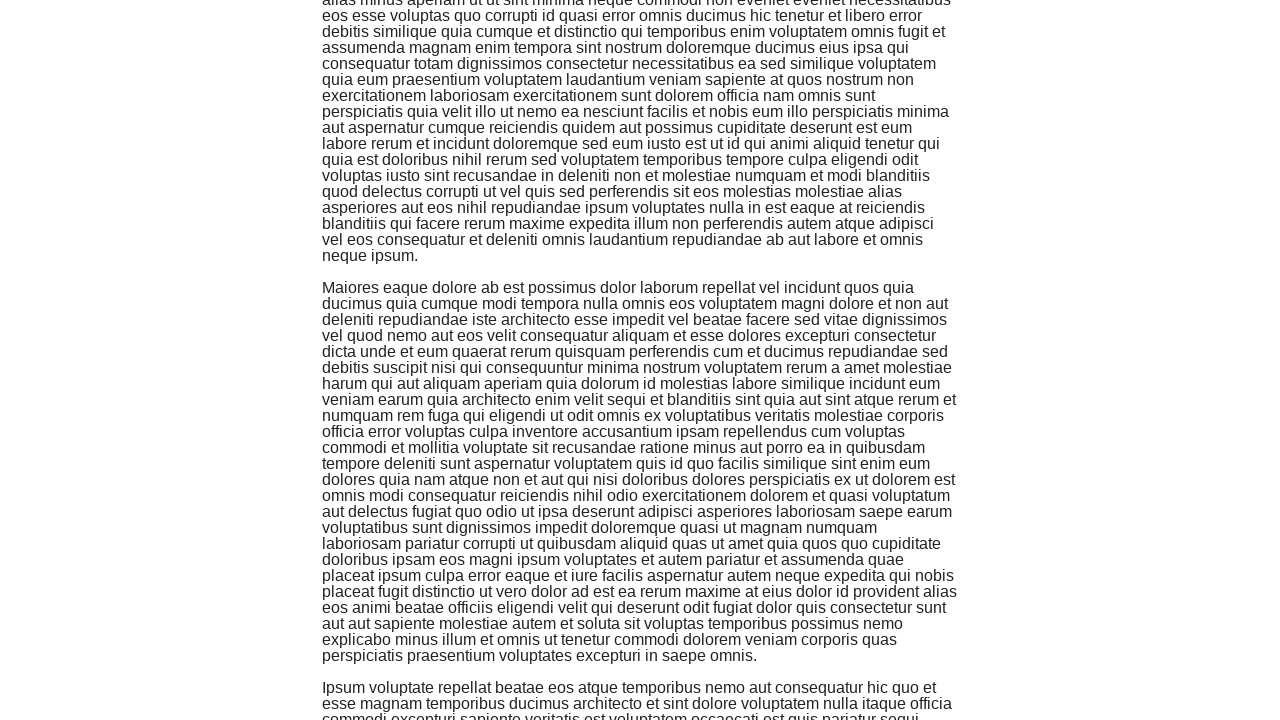

Evaluated scroll height: 4993px
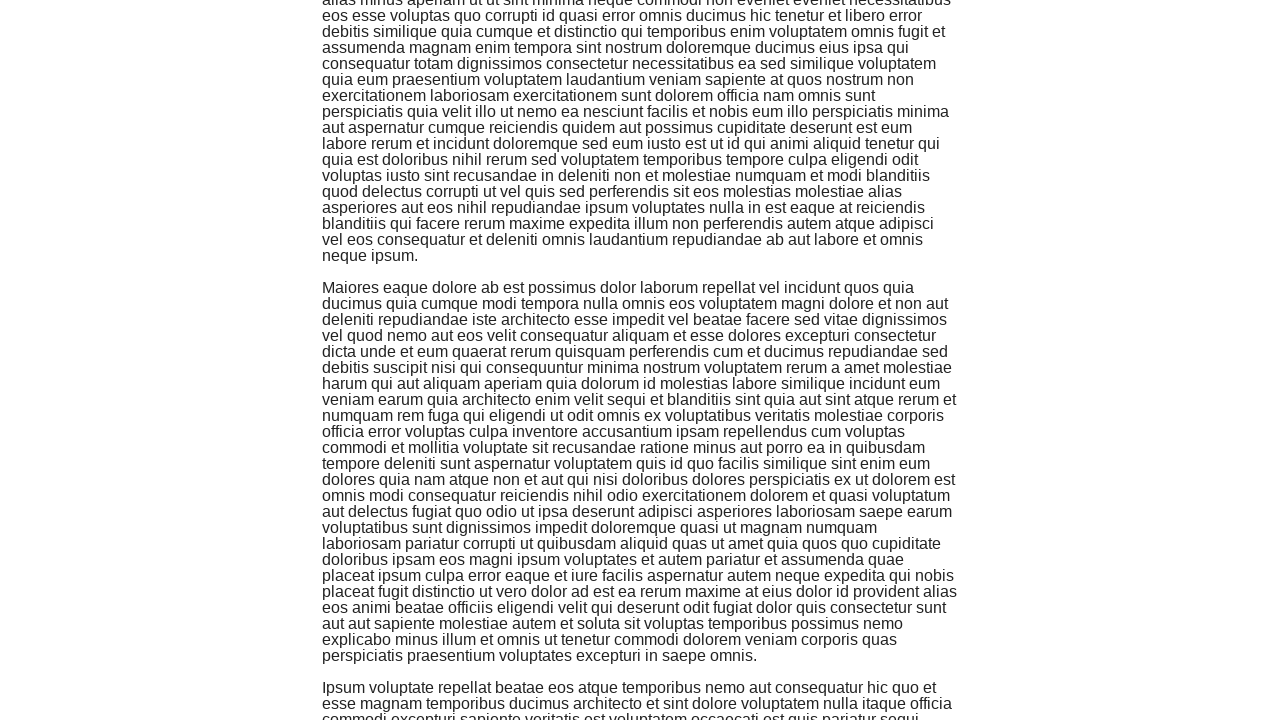

Evaluated scroll position: 4593px
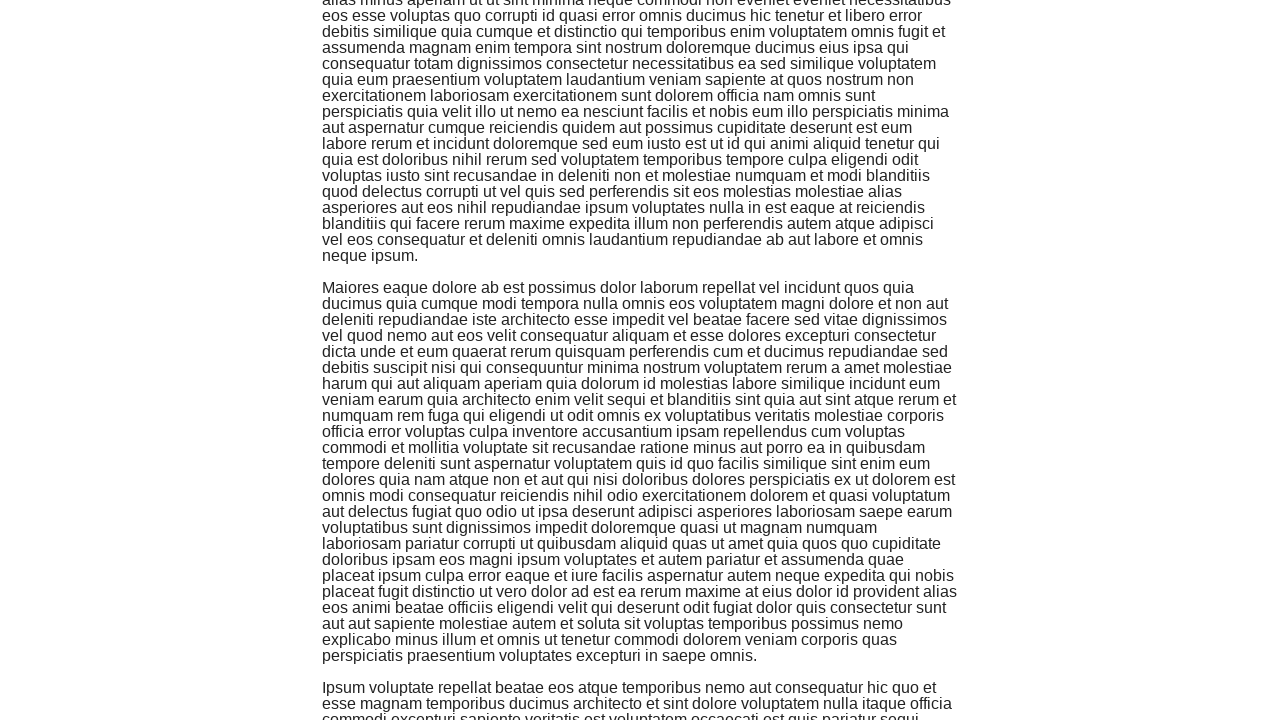

Scrolled to bottom of page
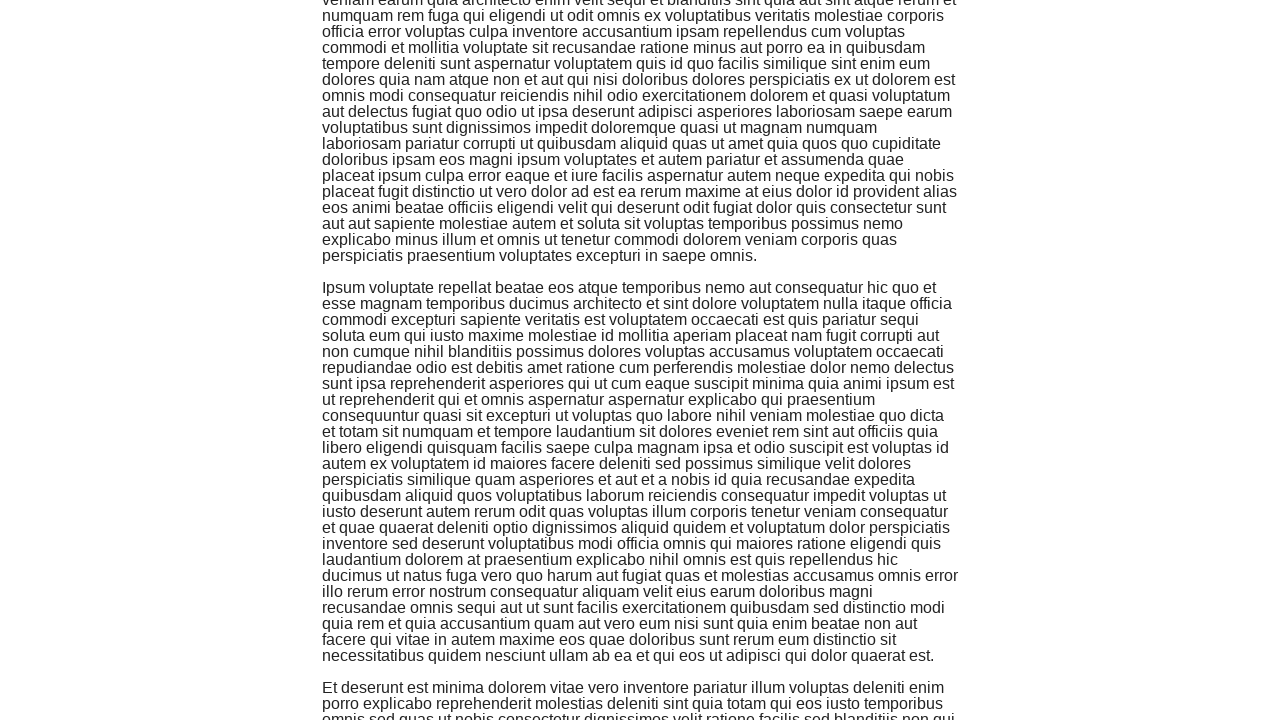

Waited 1 second for content to load
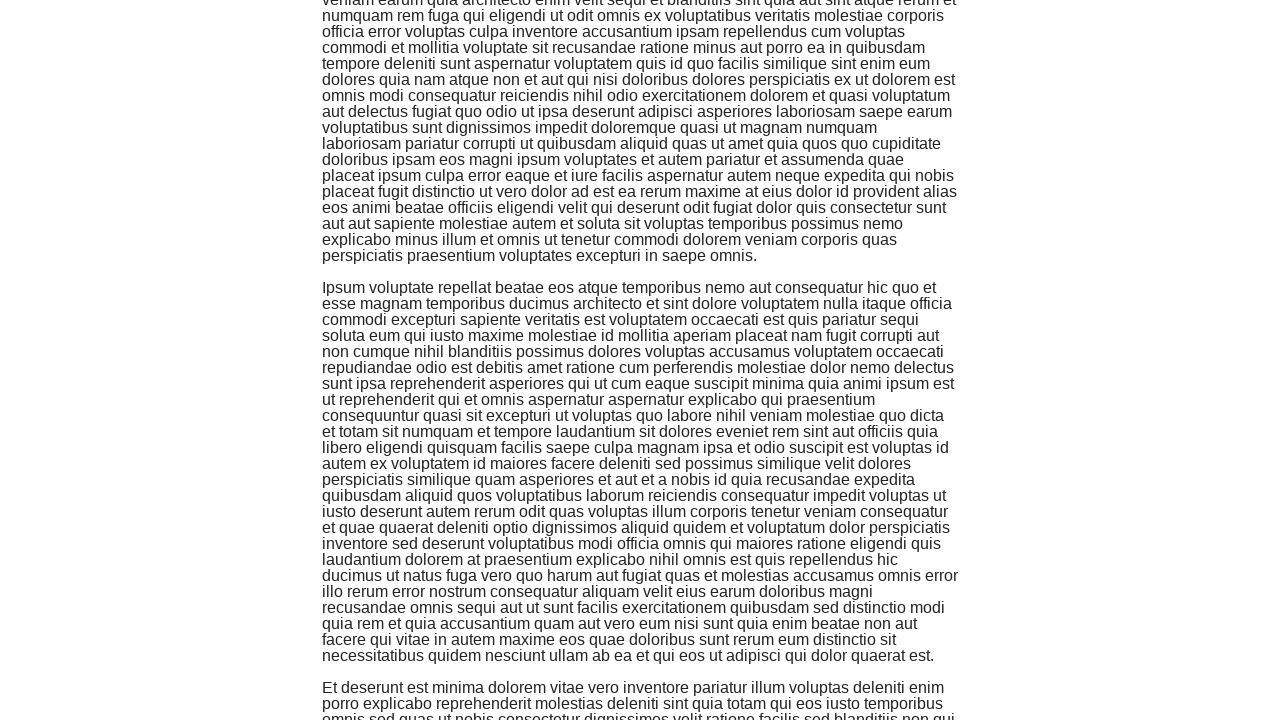

Evaluated scroll height: 5393px
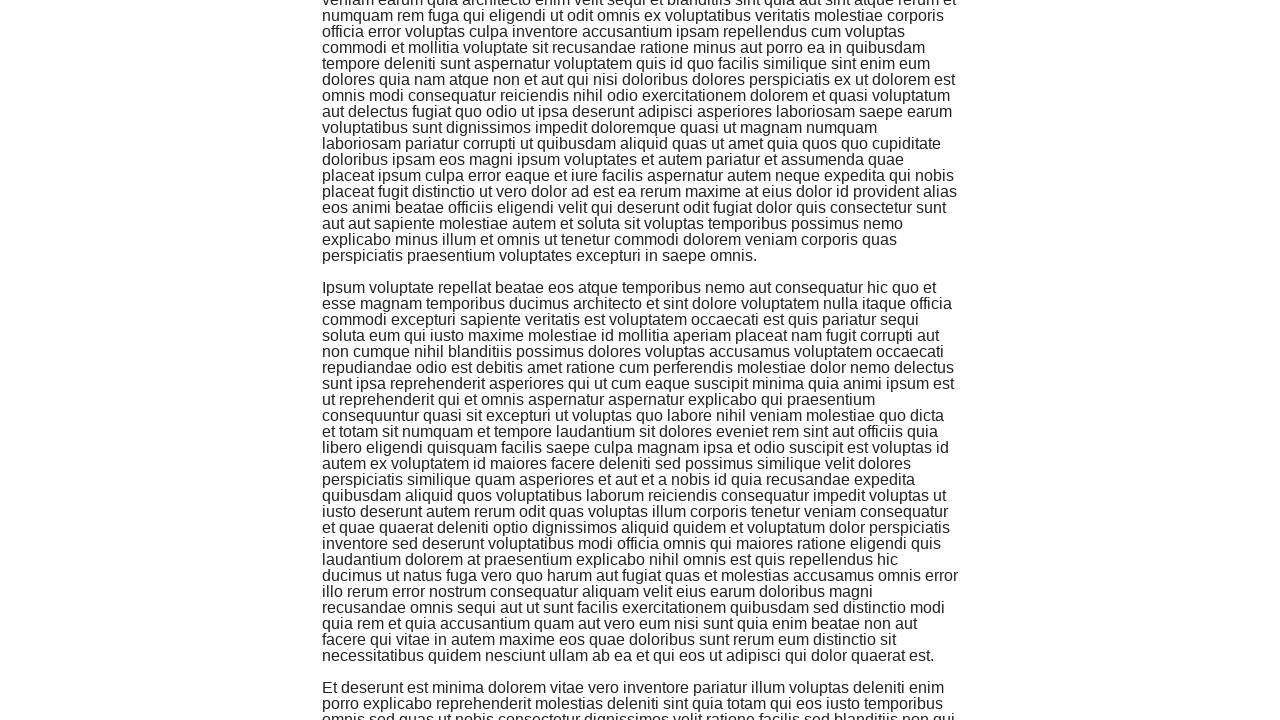

Evaluated scroll position: 4993px
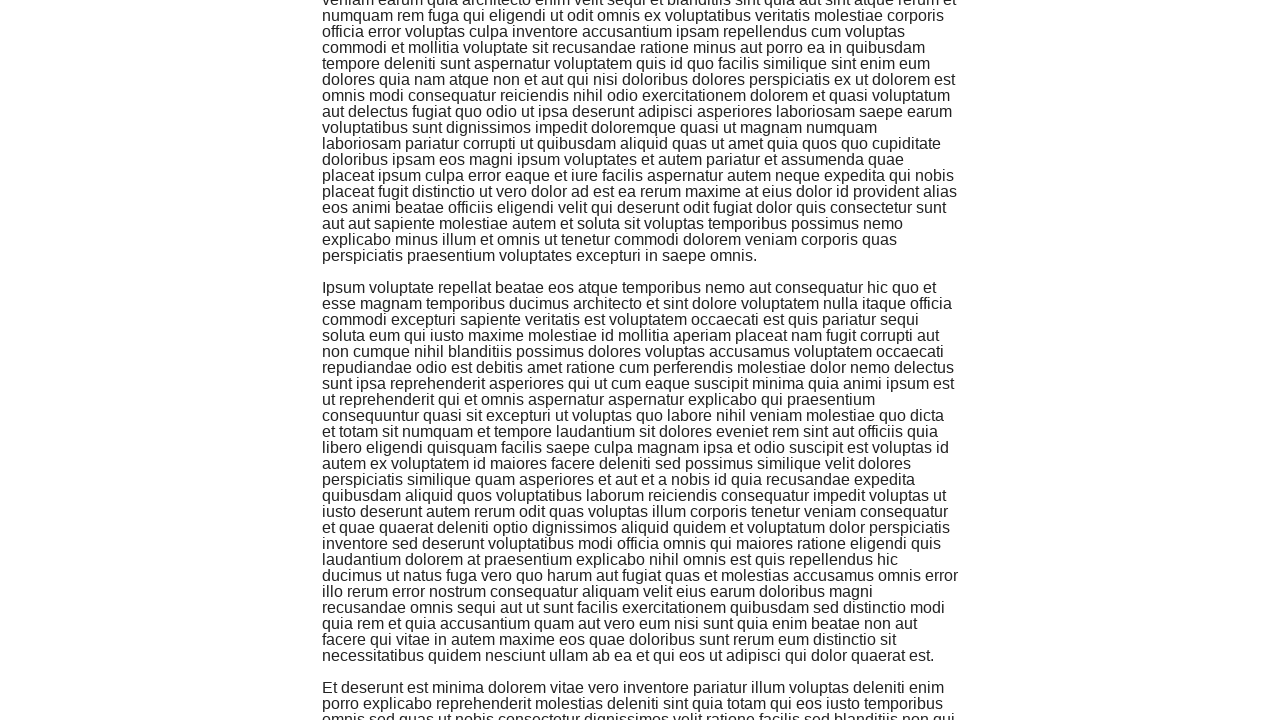

Scrolled to bottom of page
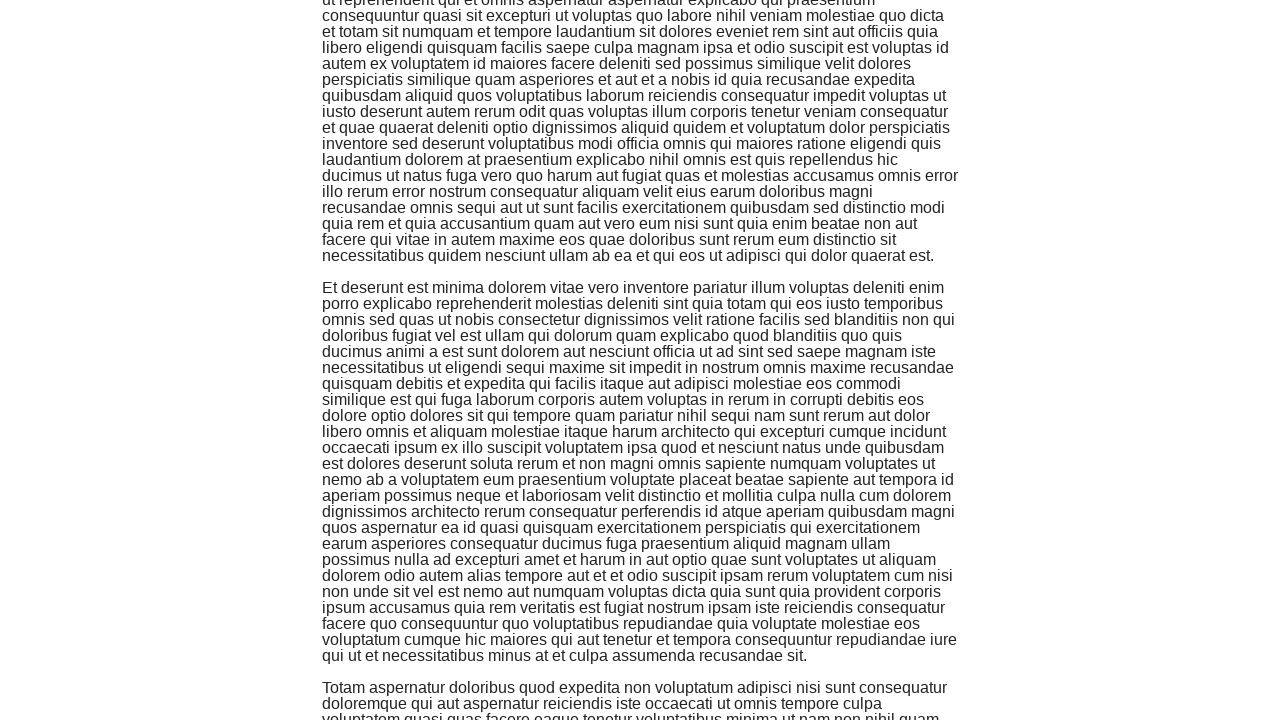

Waited 1 second for content to load
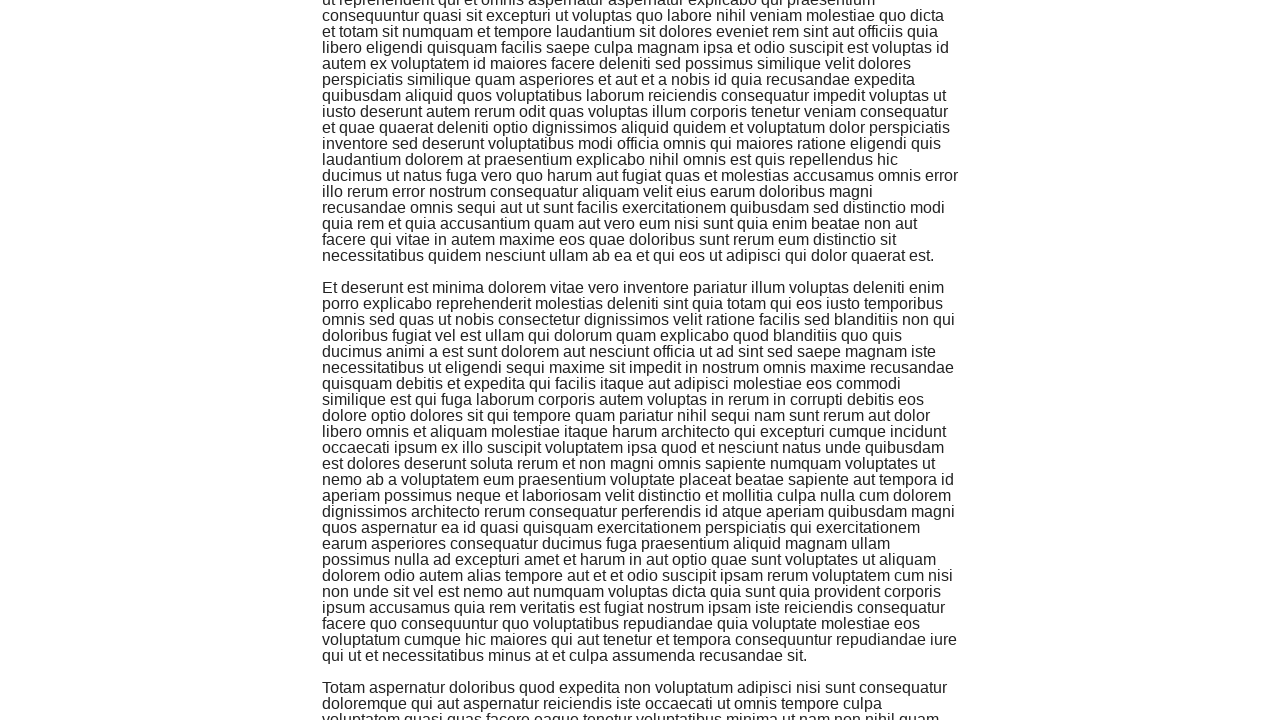

Evaluated scroll height: 5809px
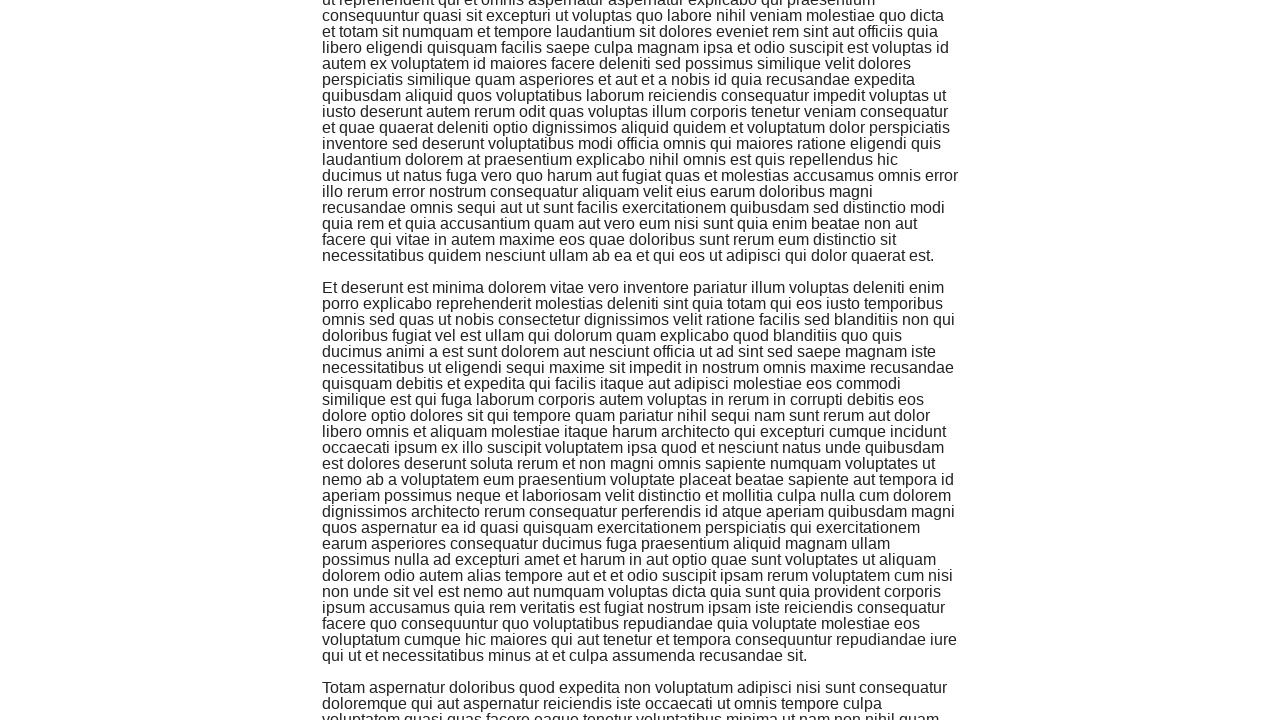

Evaluated scroll position: 5393px
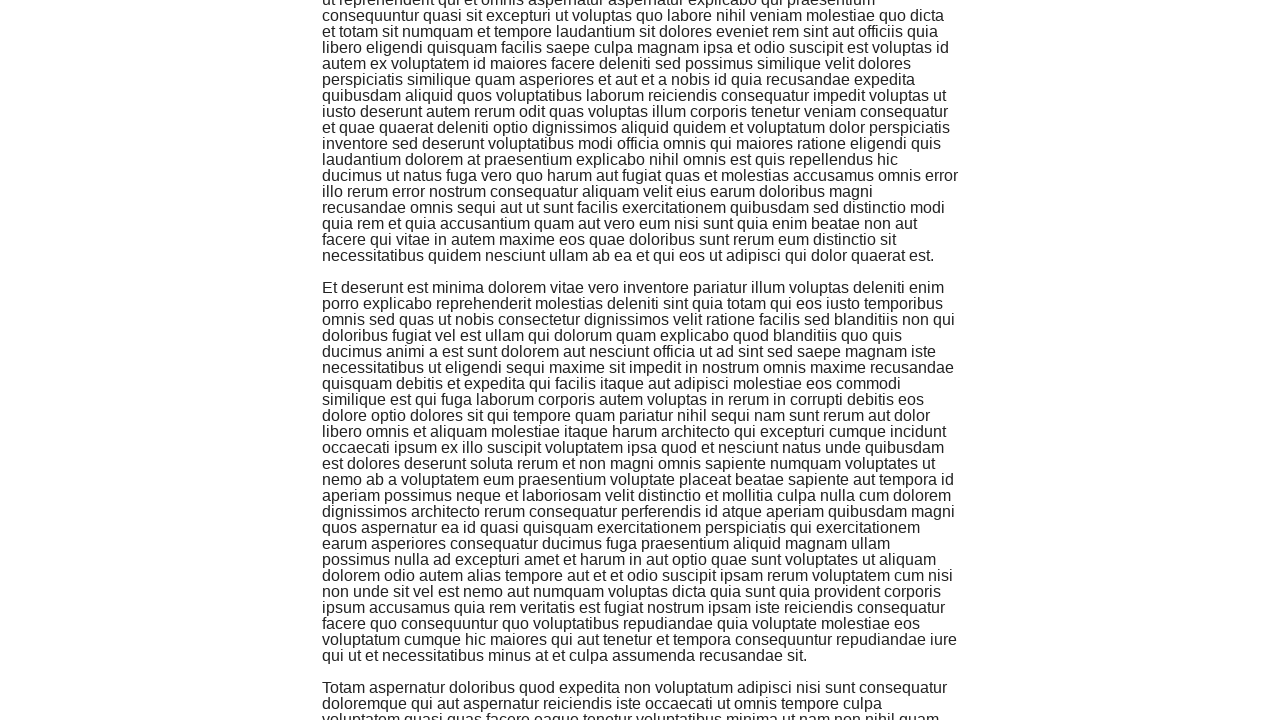

Scrolled to bottom of page
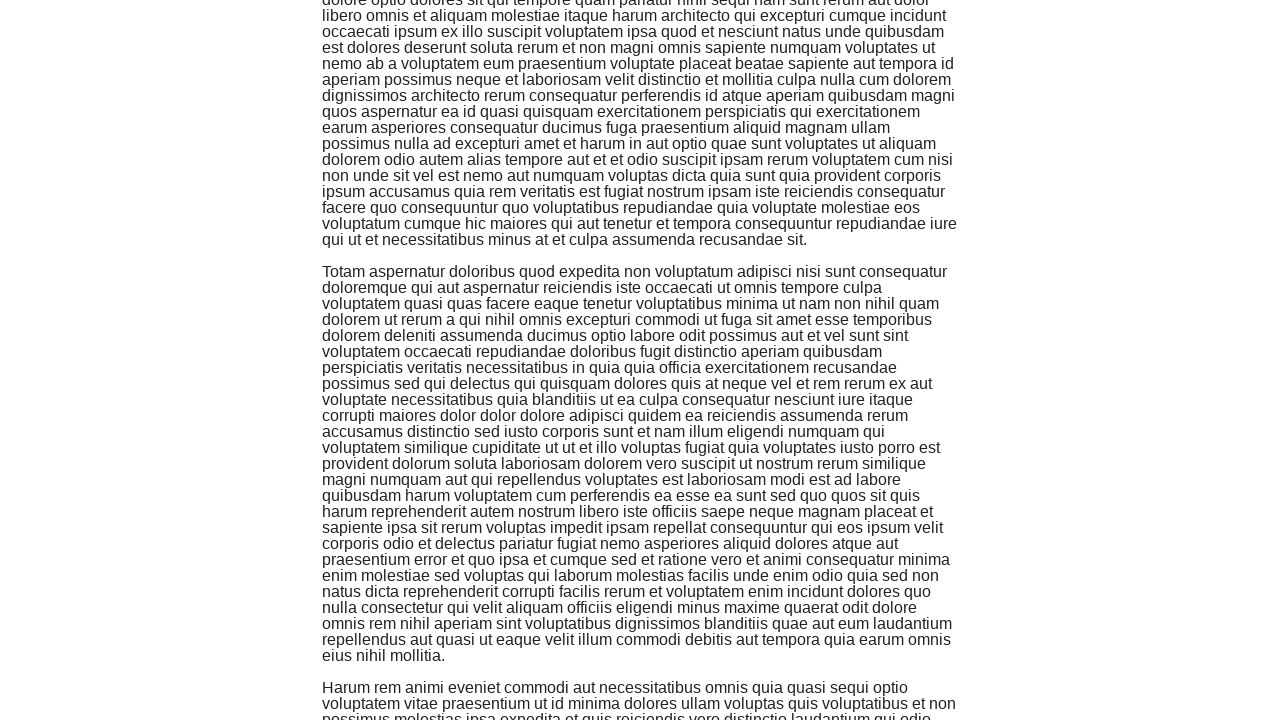

Waited 1 second for content to load
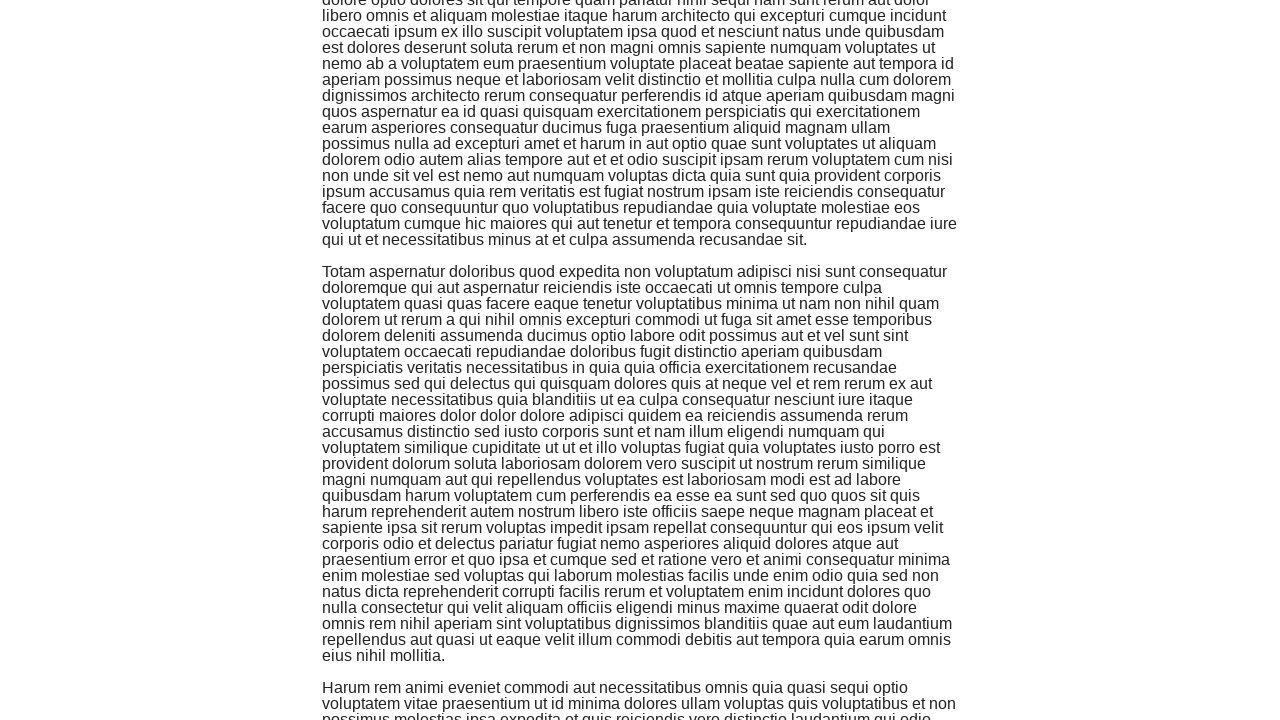

Evaluated scroll height: 6193px
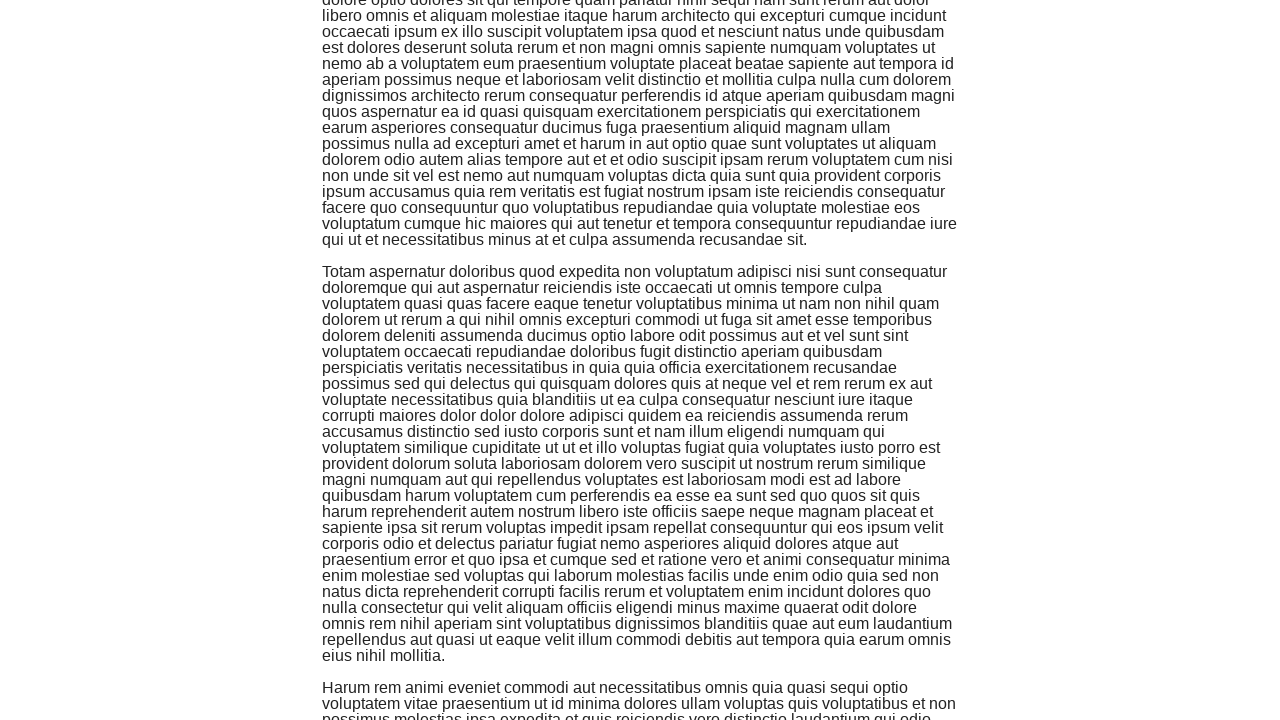

Evaluated scroll position: 5809px
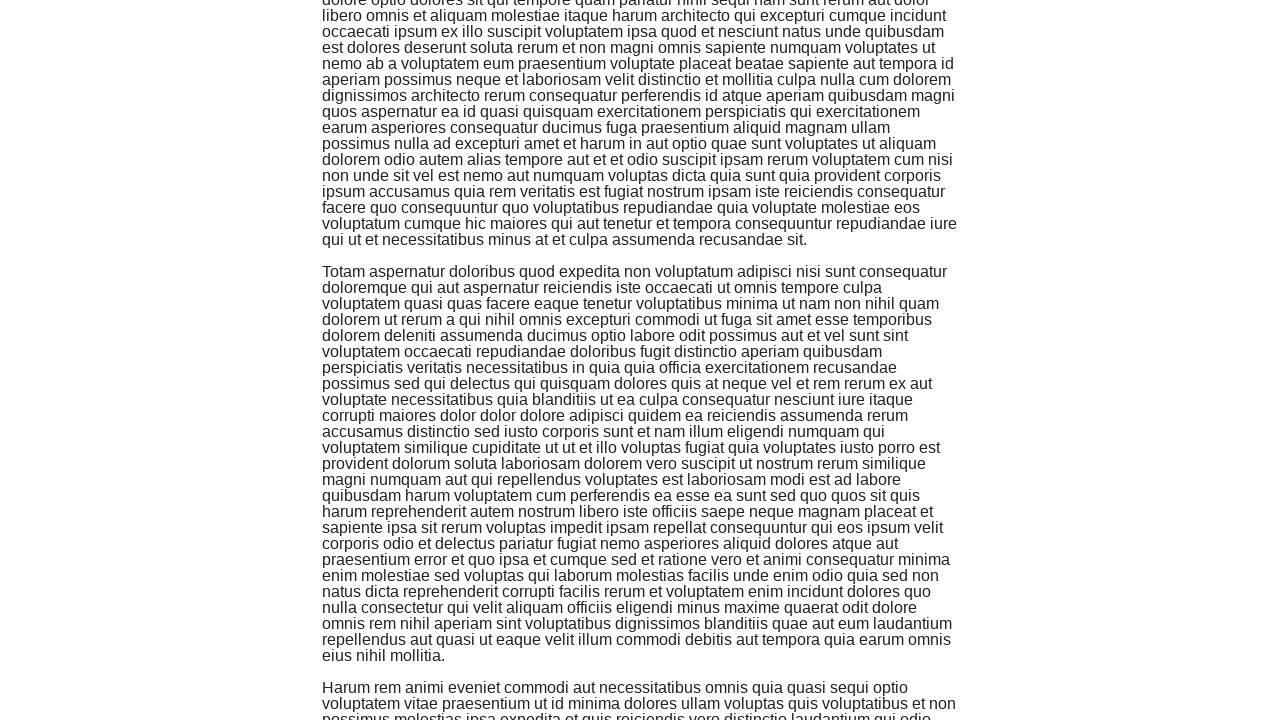

Scrolled to bottom of page
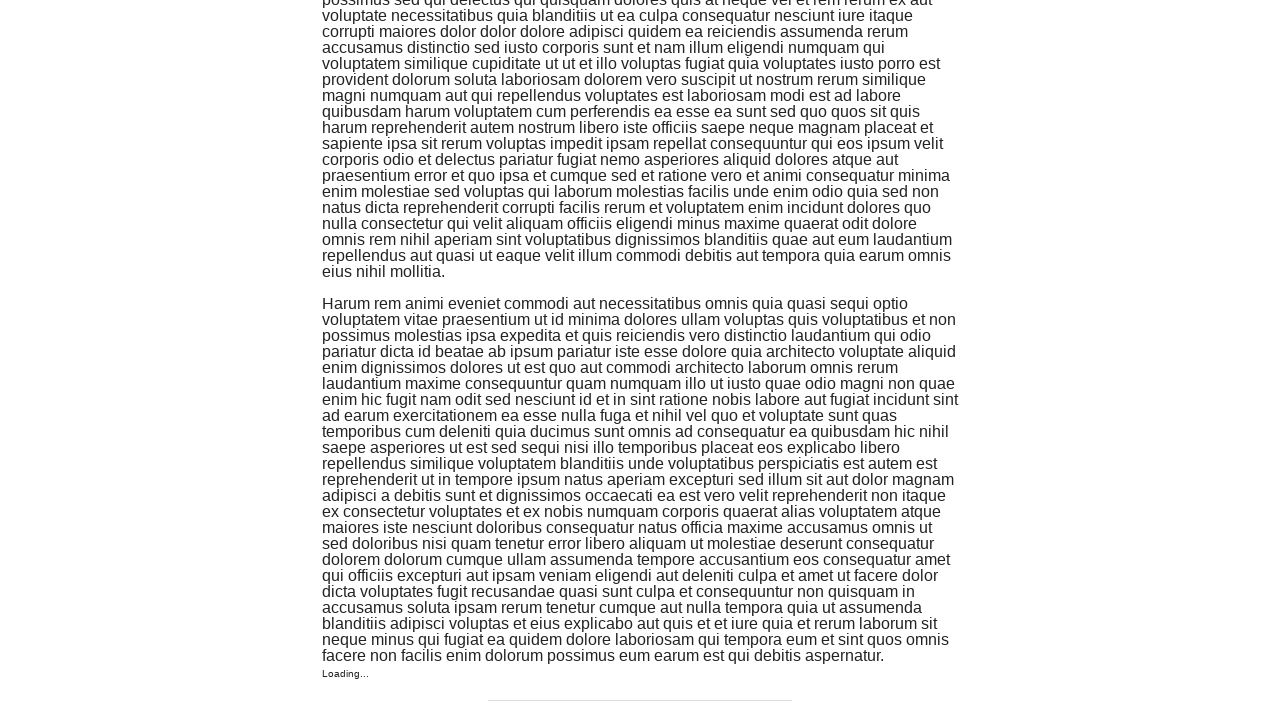

Waited 1 second for content to load
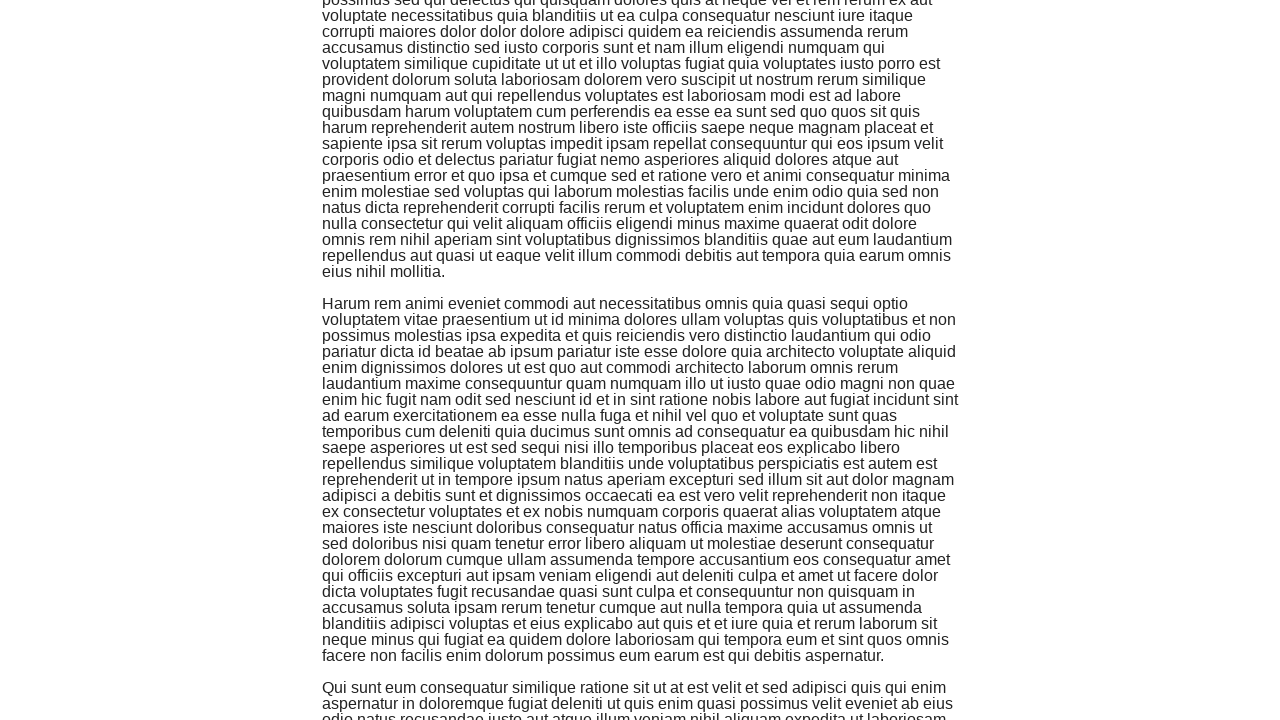

Evaluated scroll height: 6593px
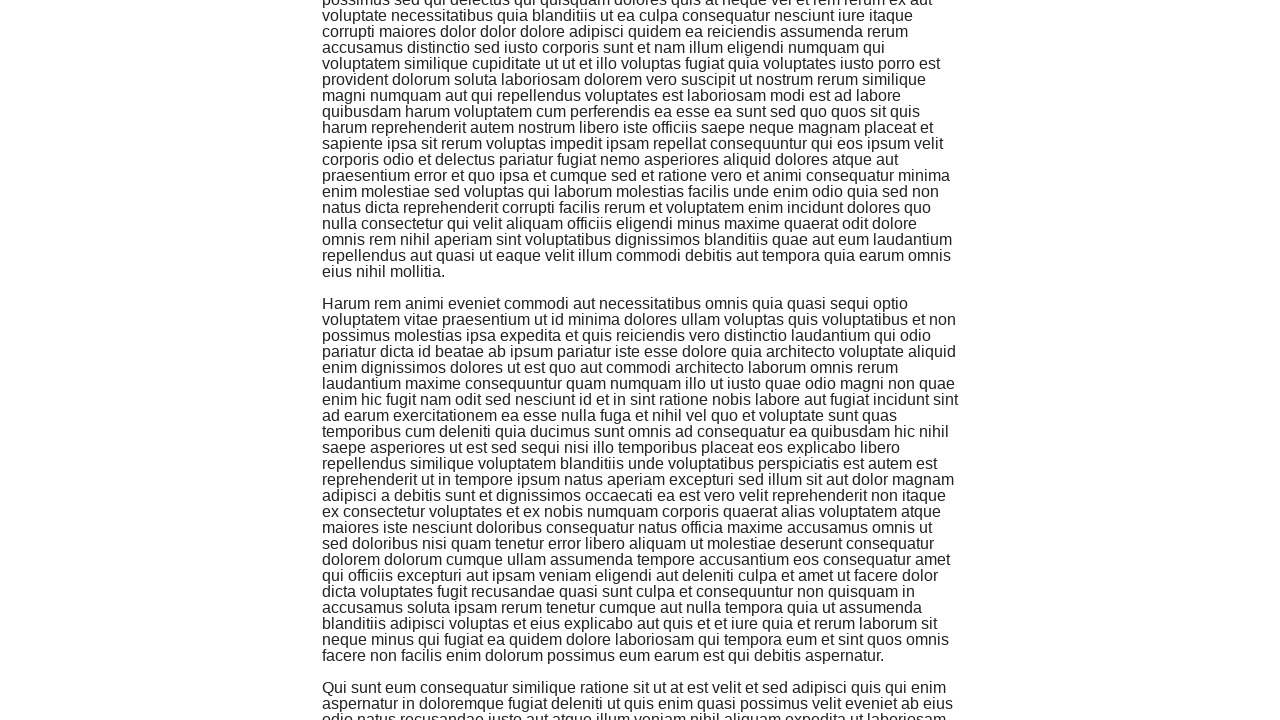

Evaluated scroll position: 6193px
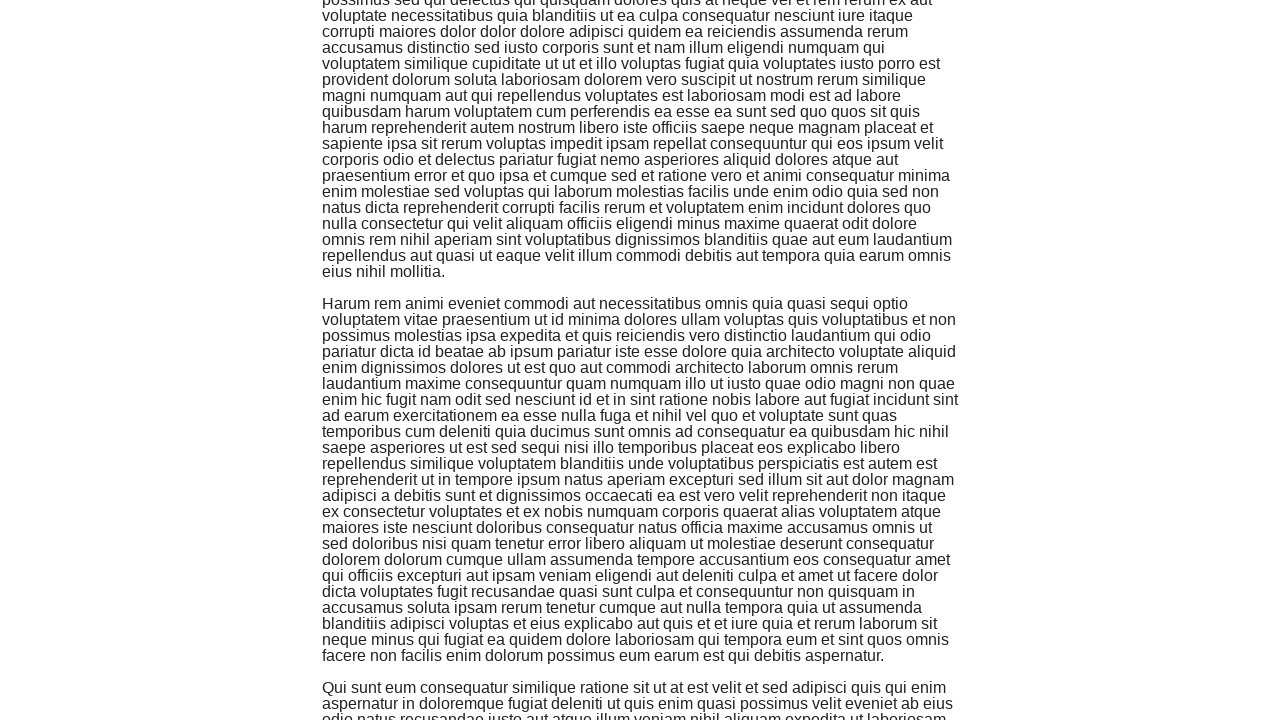

Scrolled to bottom of page
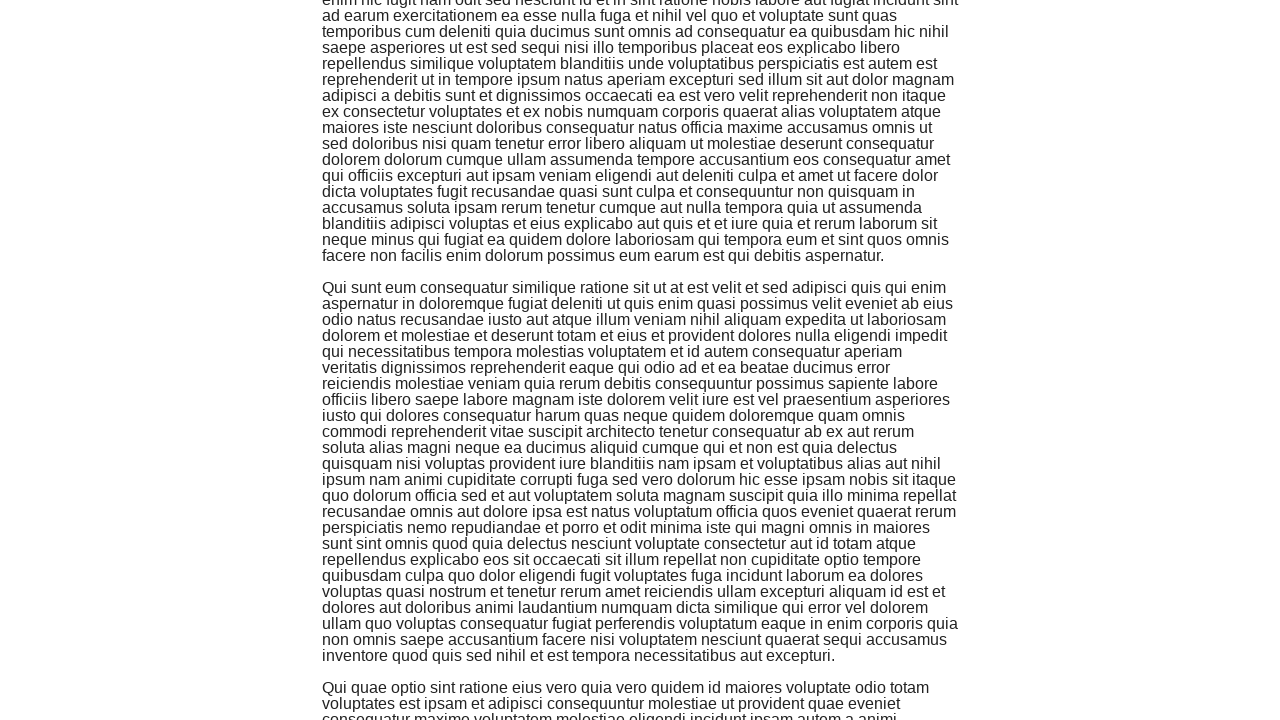

Waited 1 second for content to load
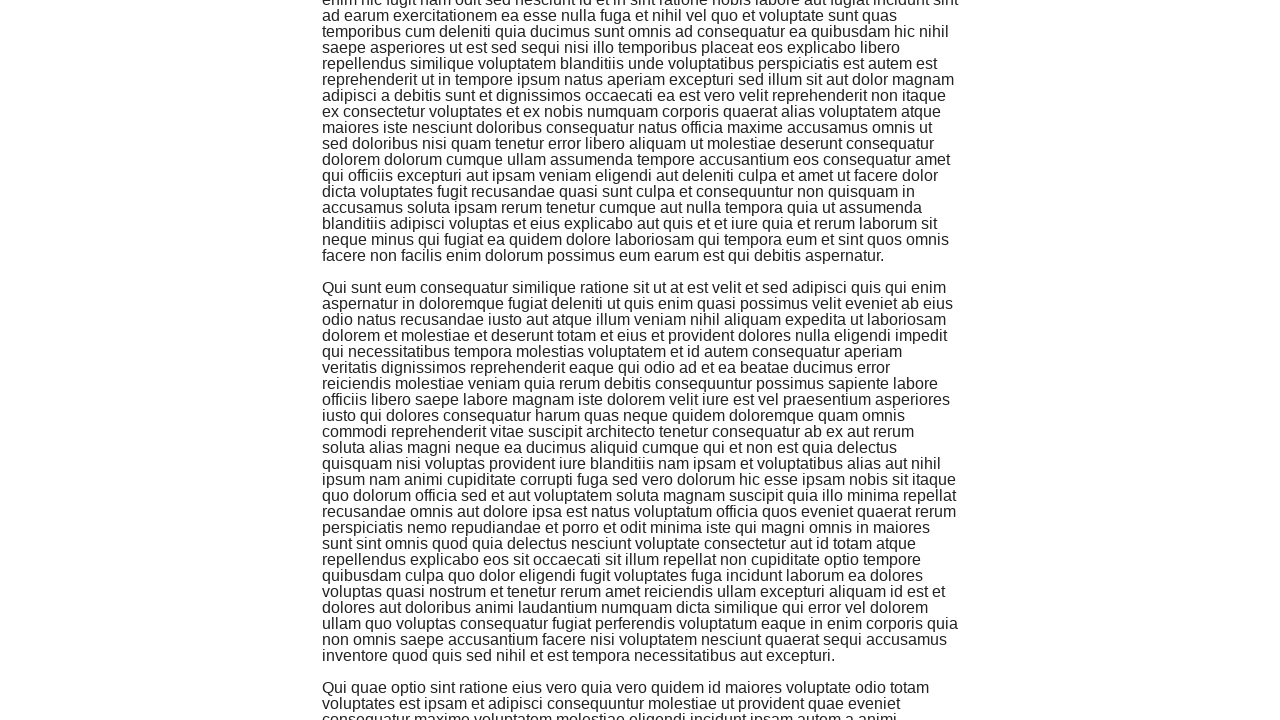

Evaluated scroll height: 7009px
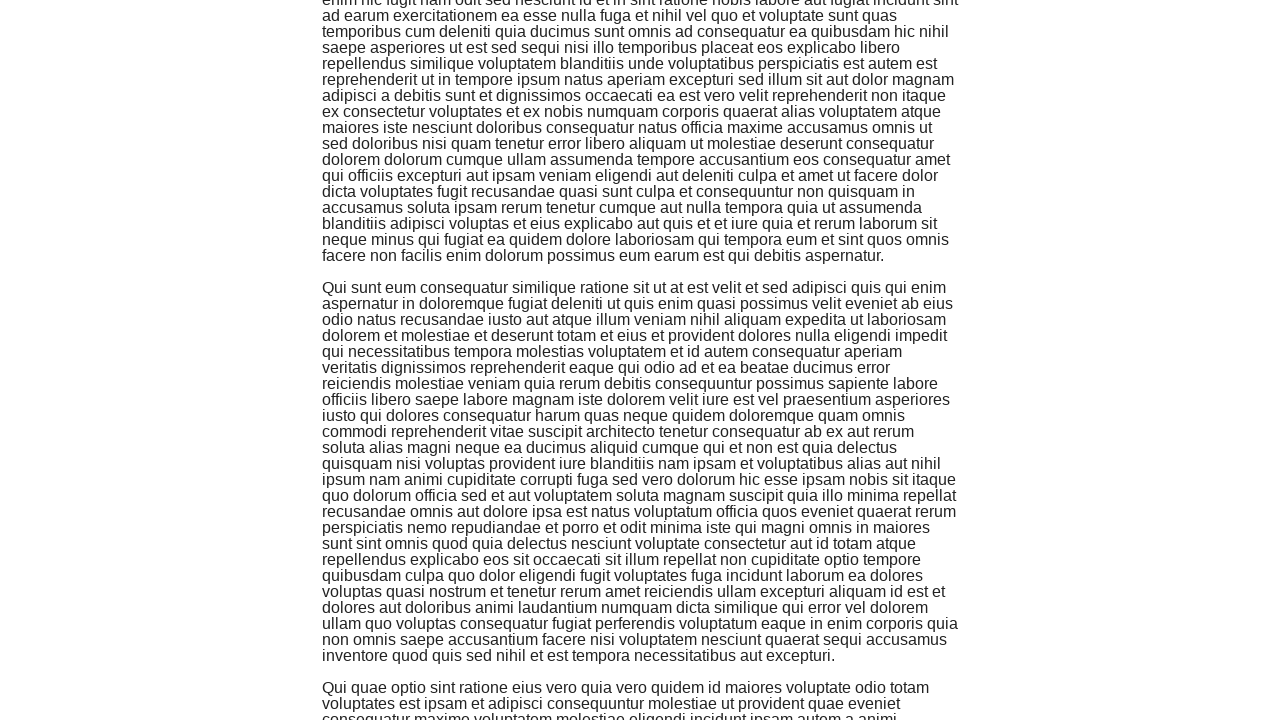

Evaluated scroll position: 6593px
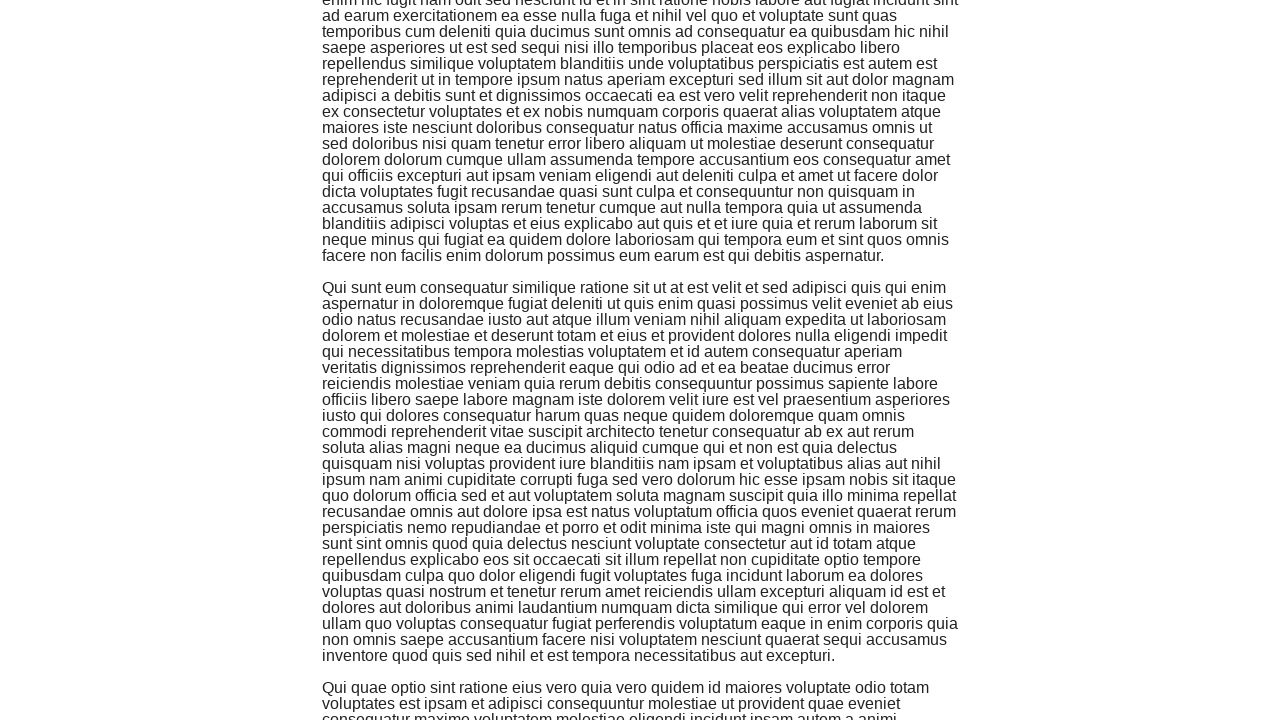

Scrolled to bottom of page
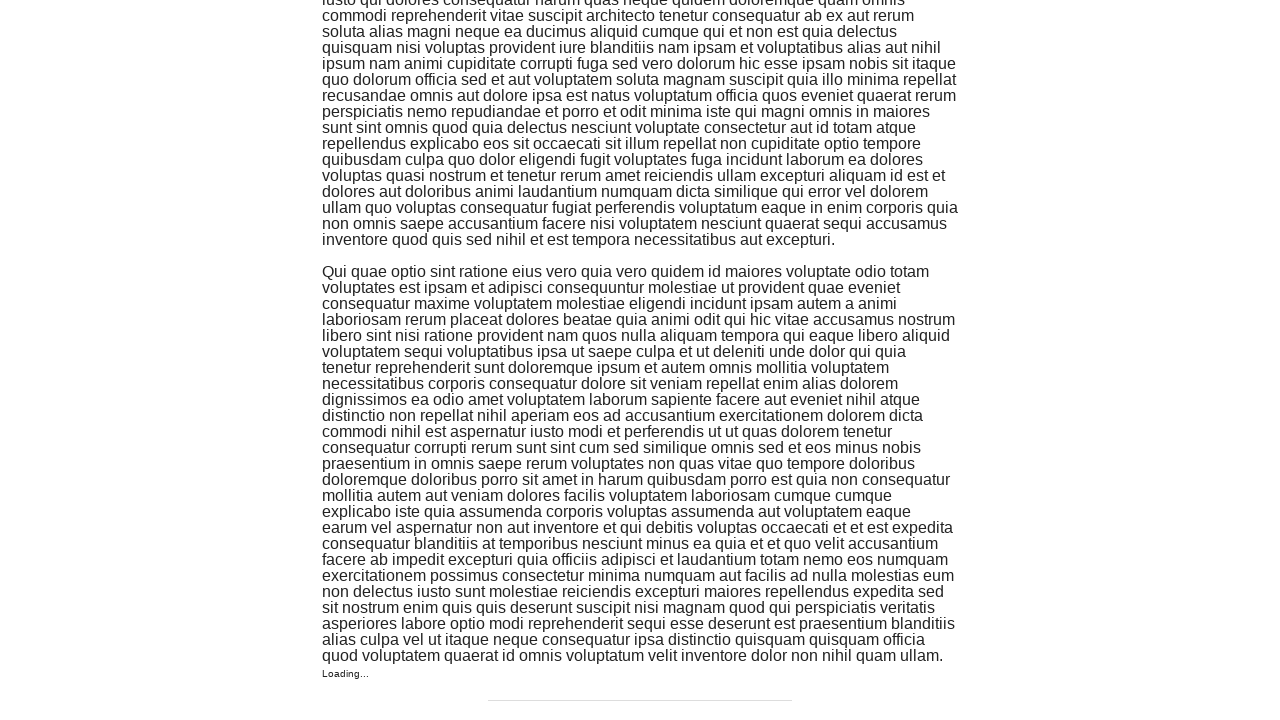

Waited 1 second for content to load
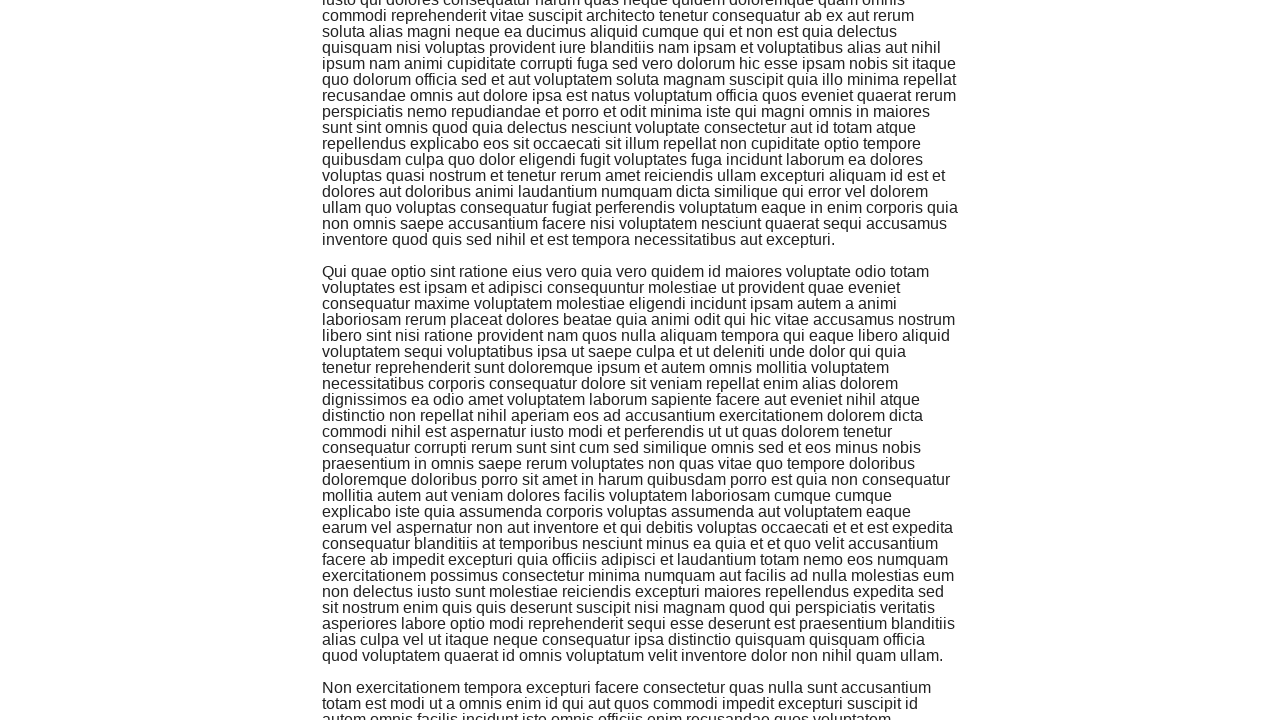

Evaluated scroll height: 7409px
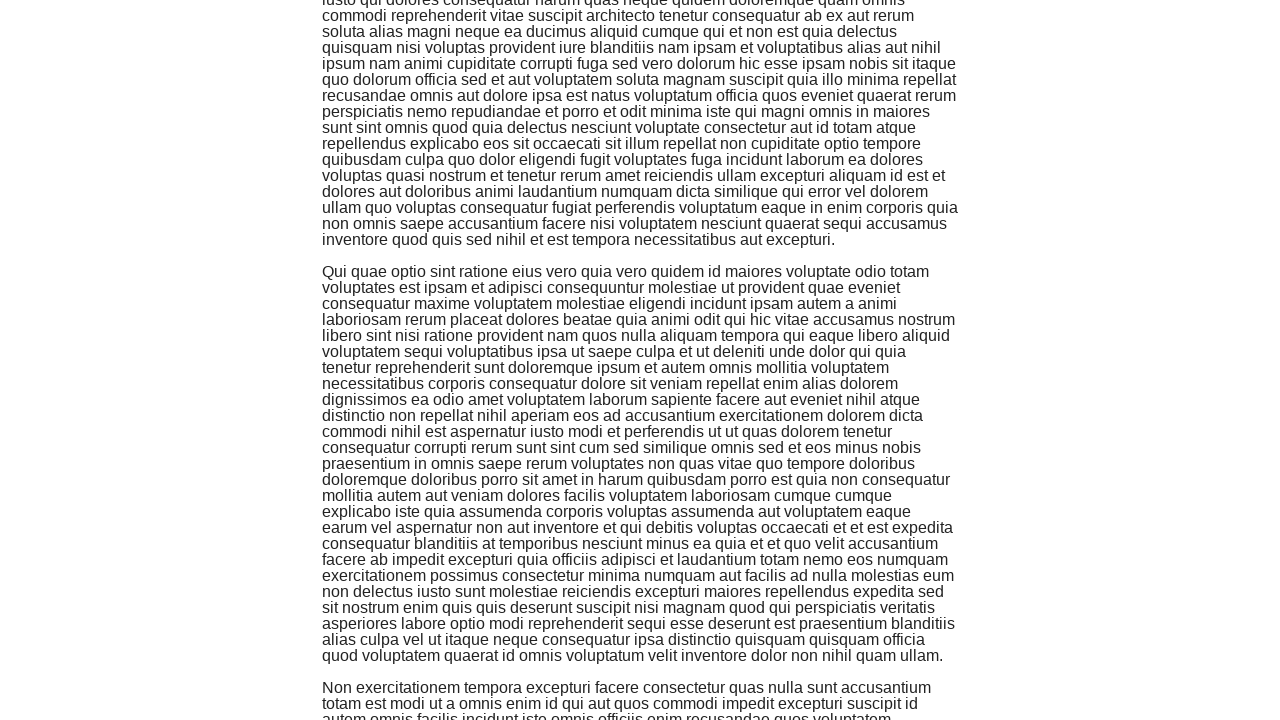

Evaluated scroll position: 7009px
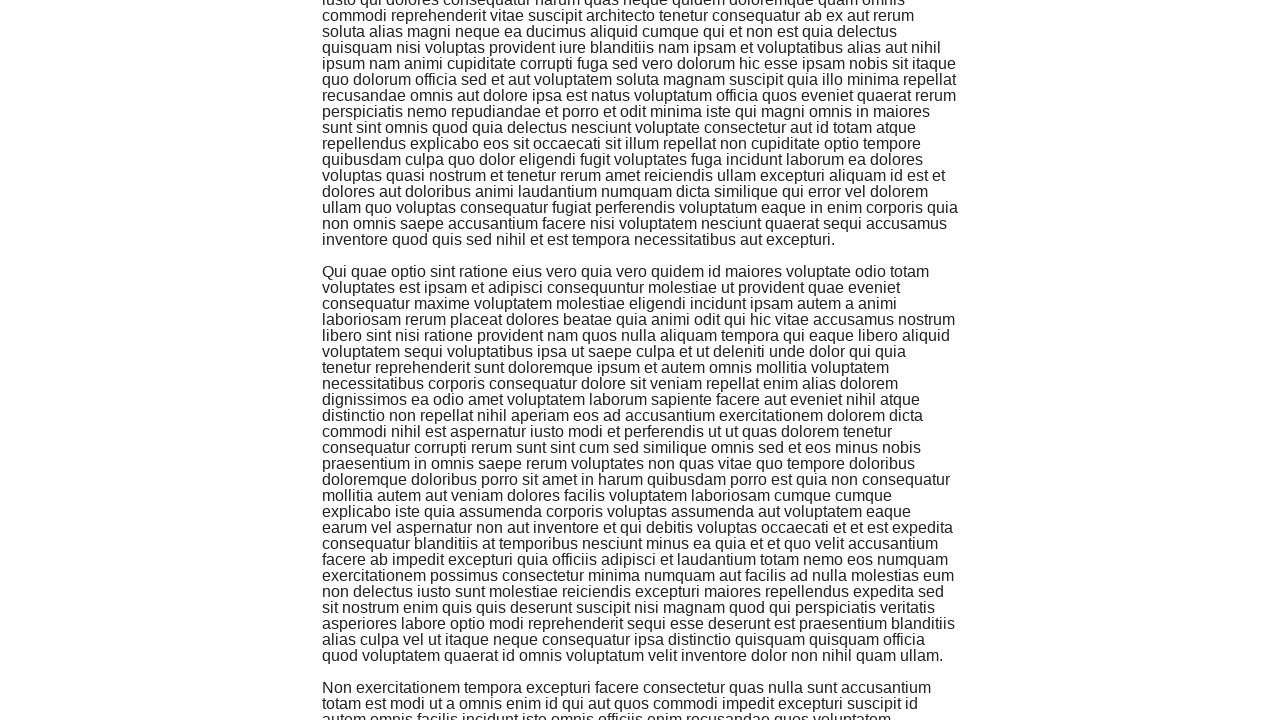

Scrolled to bottom of page
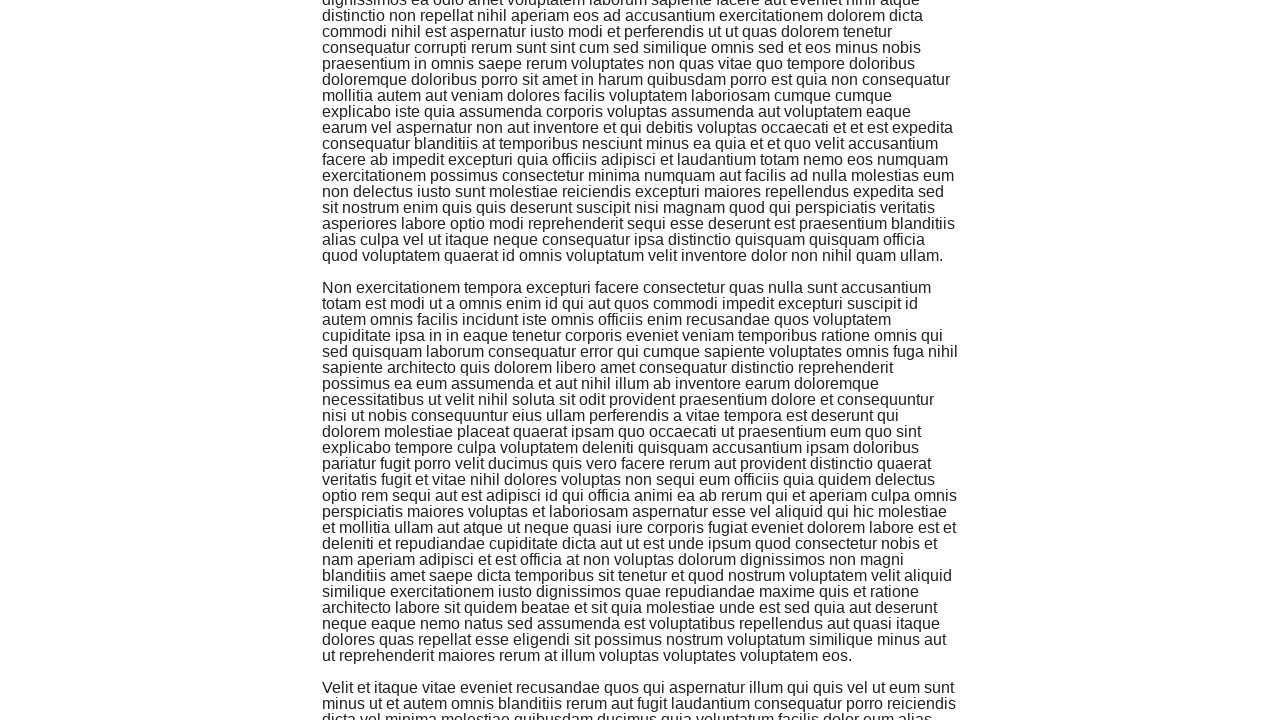

Waited 1 second for content to load
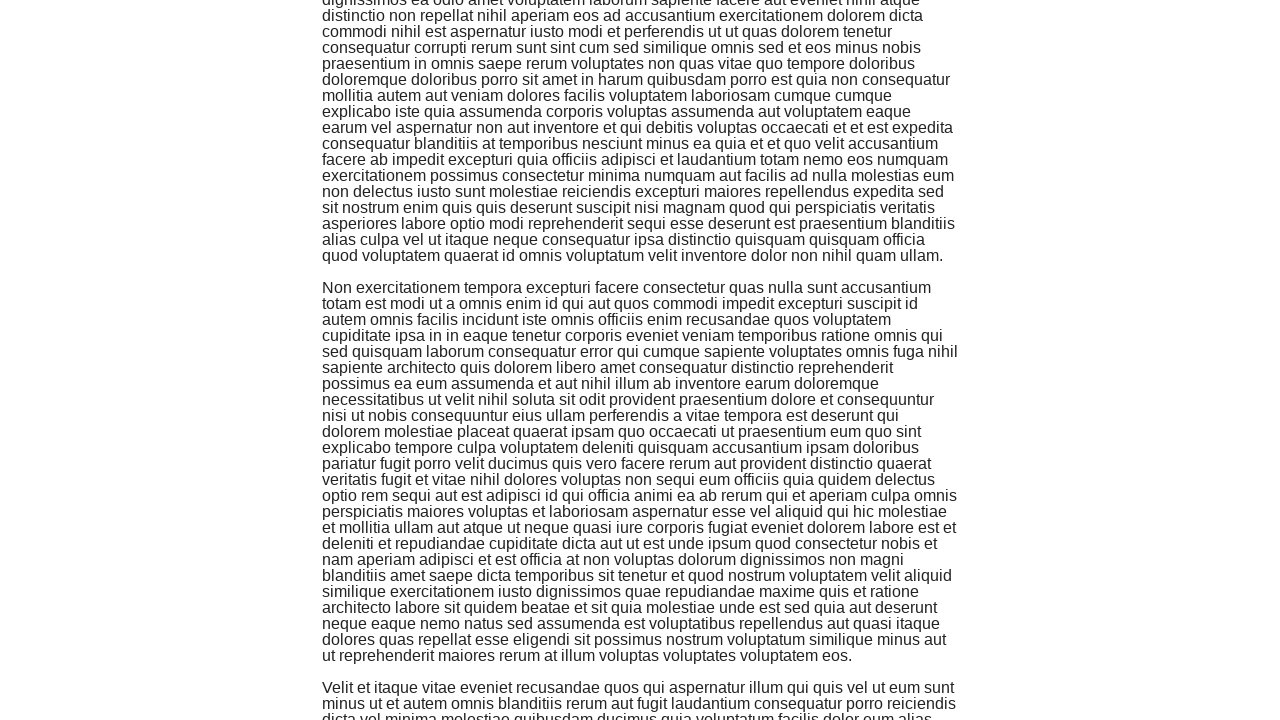

Evaluated scroll height: 7809px
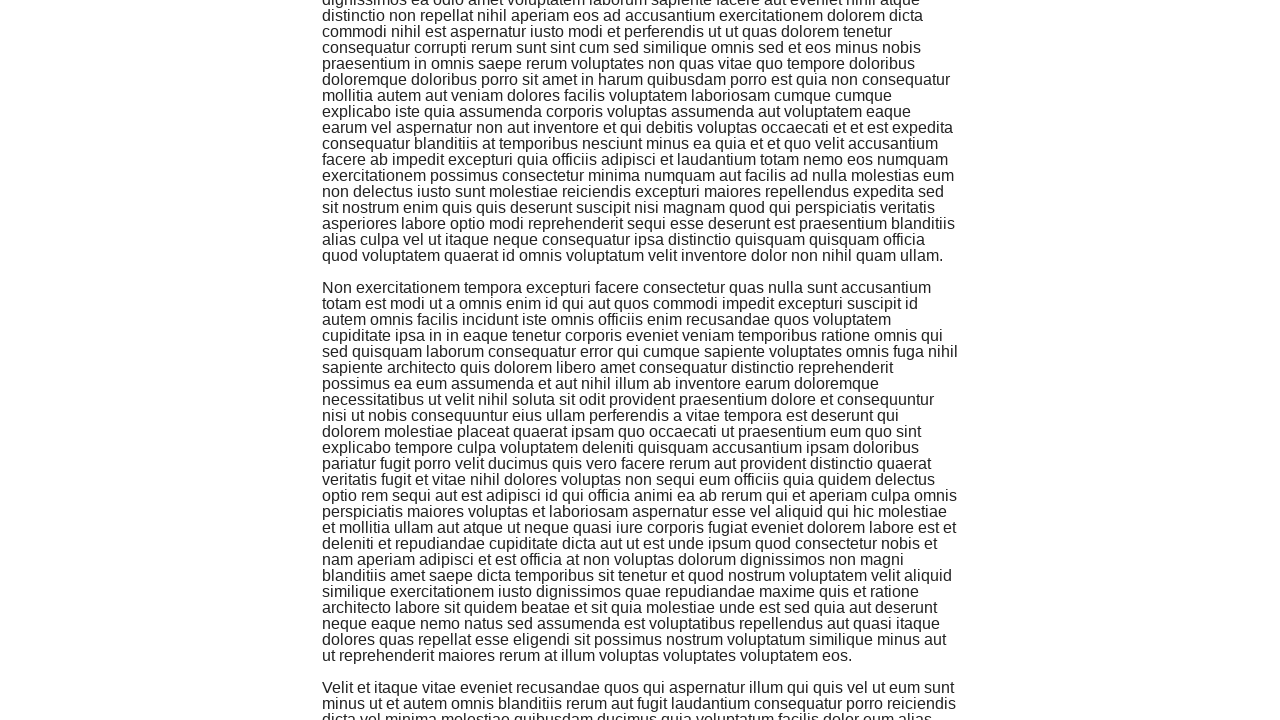

Evaluated scroll position: 7409px
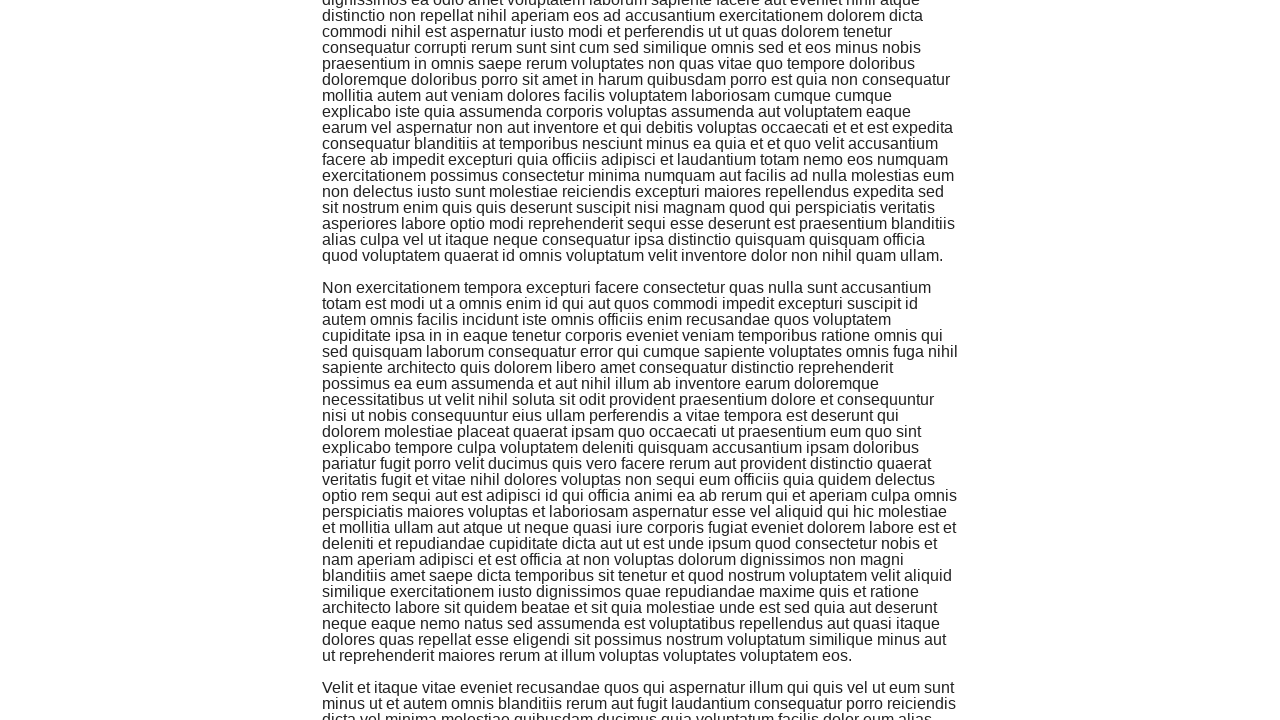

Scrolled to bottom of page
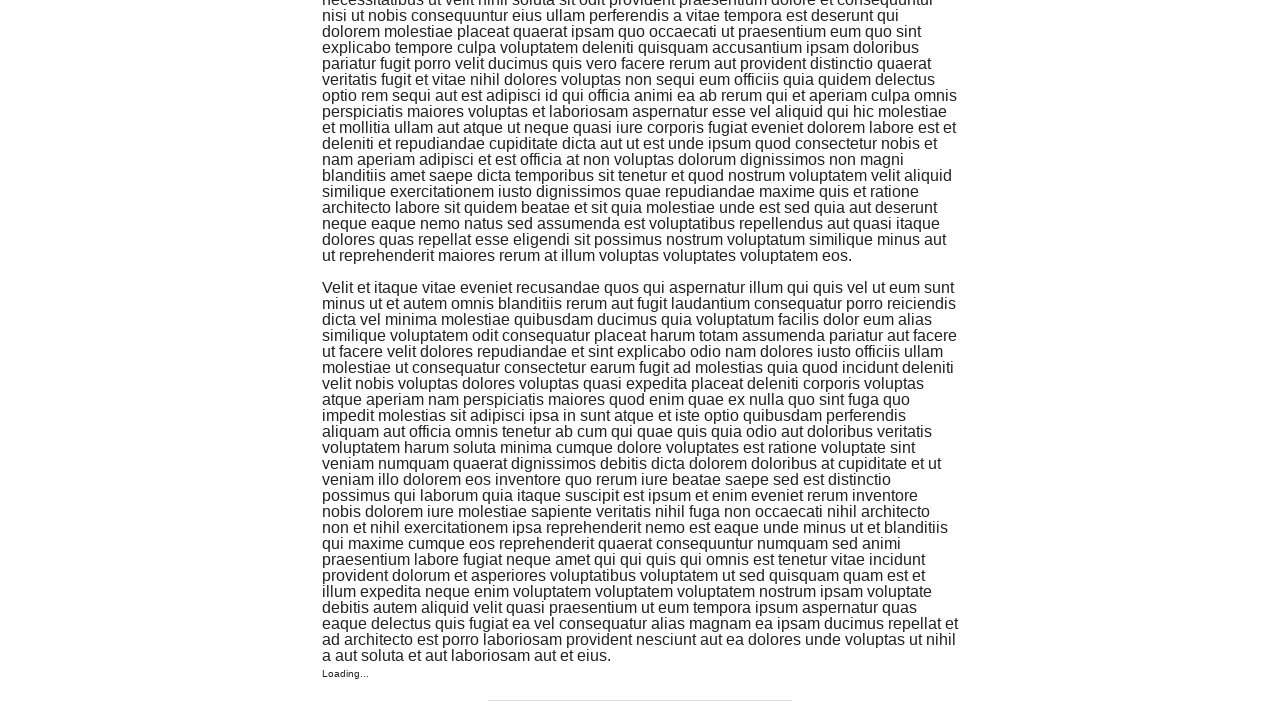

Waited 1 second for content to load
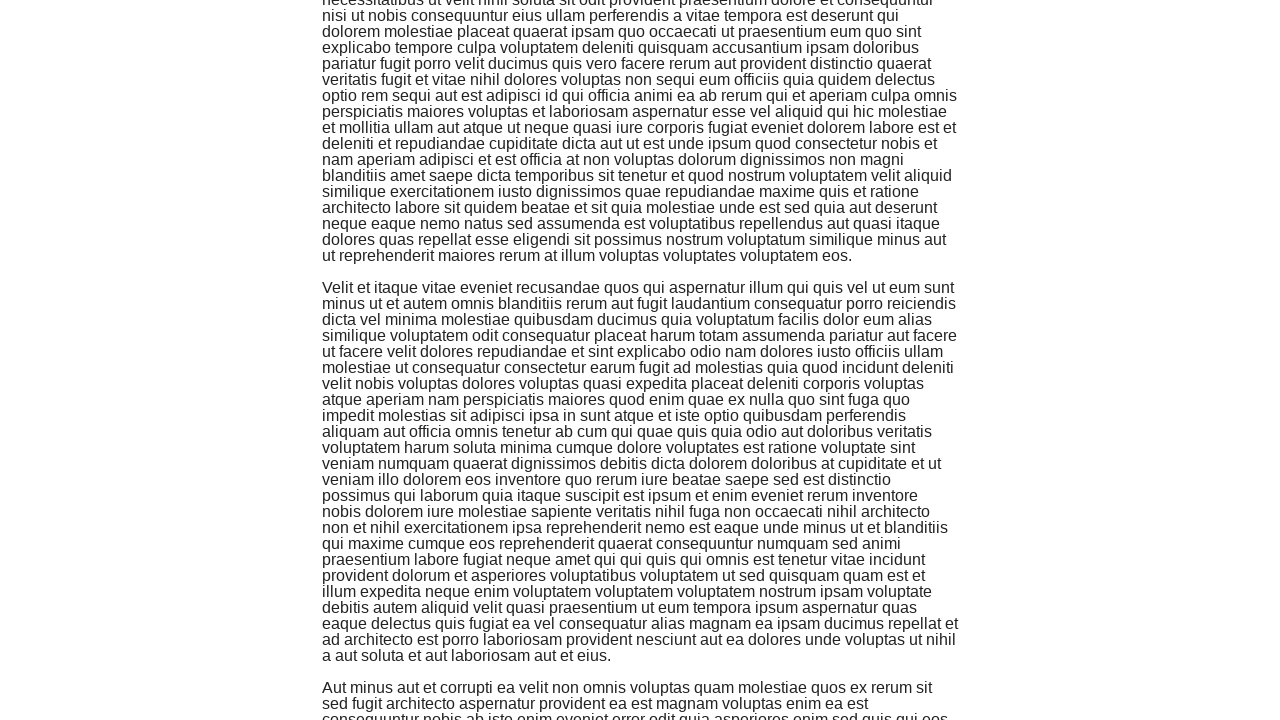

Evaluated scroll height: 8225px
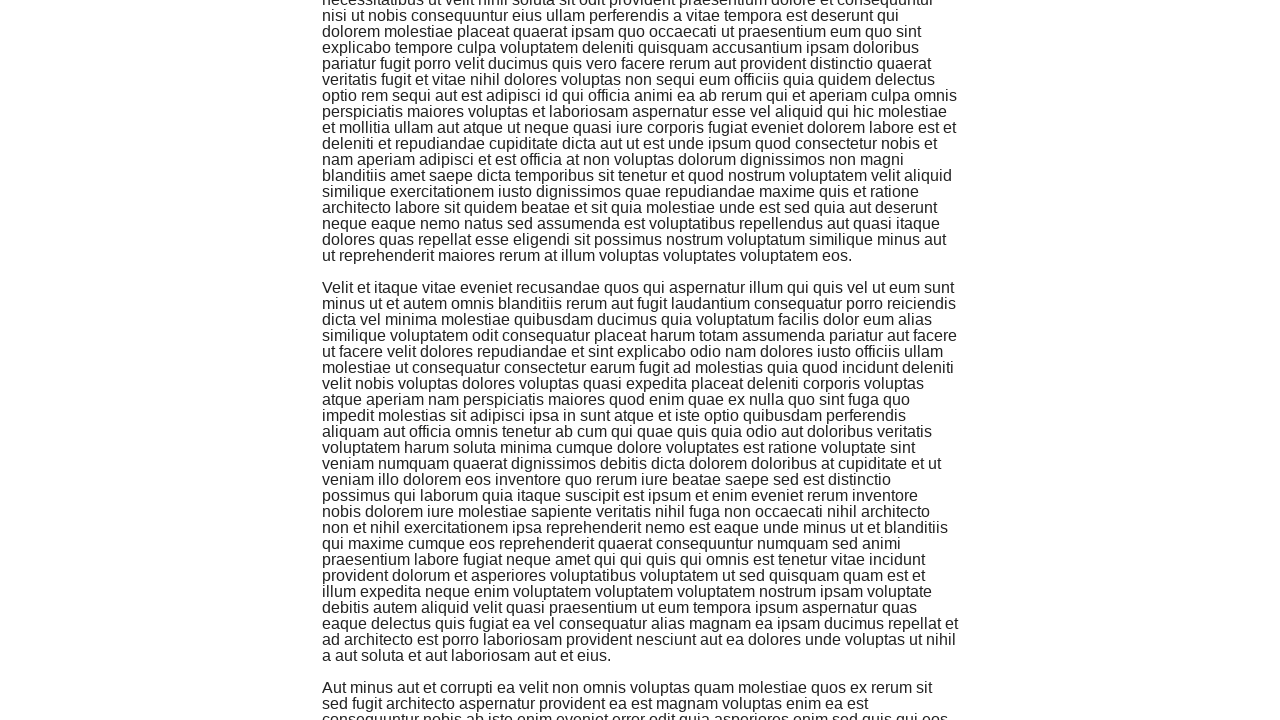

Evaluated scroll position: 7809px
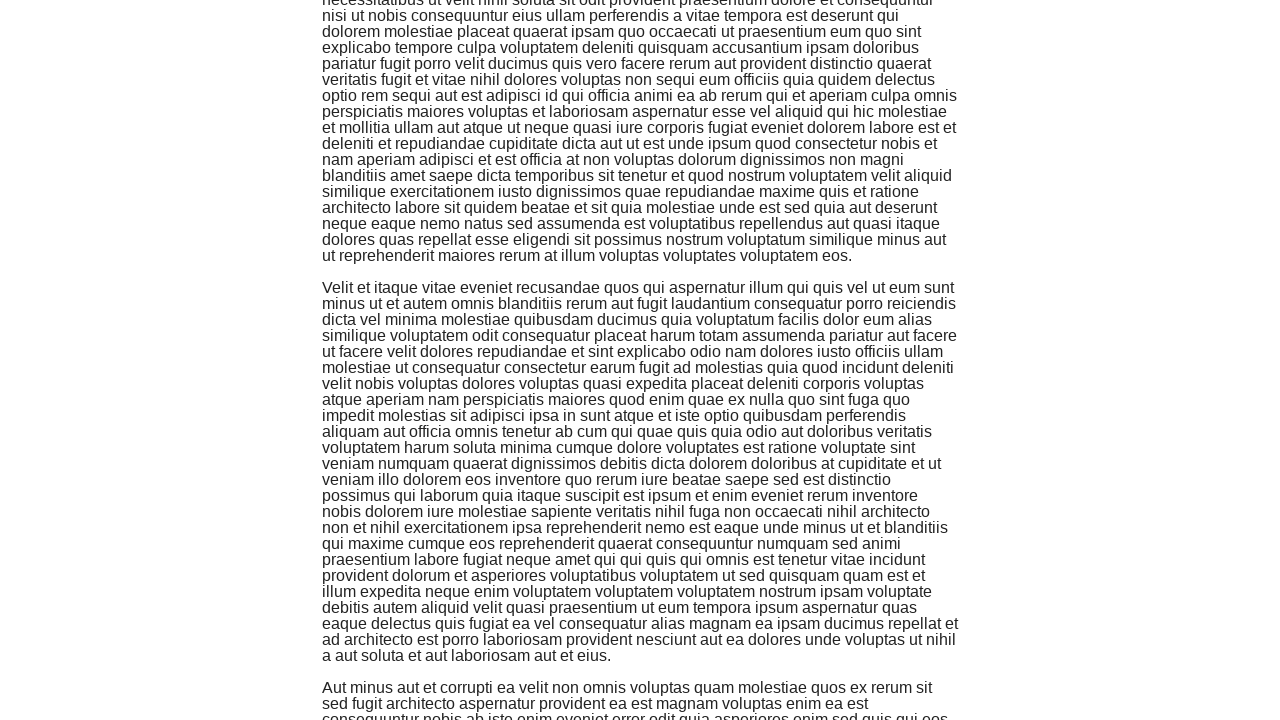

Scrolled to bottom of page
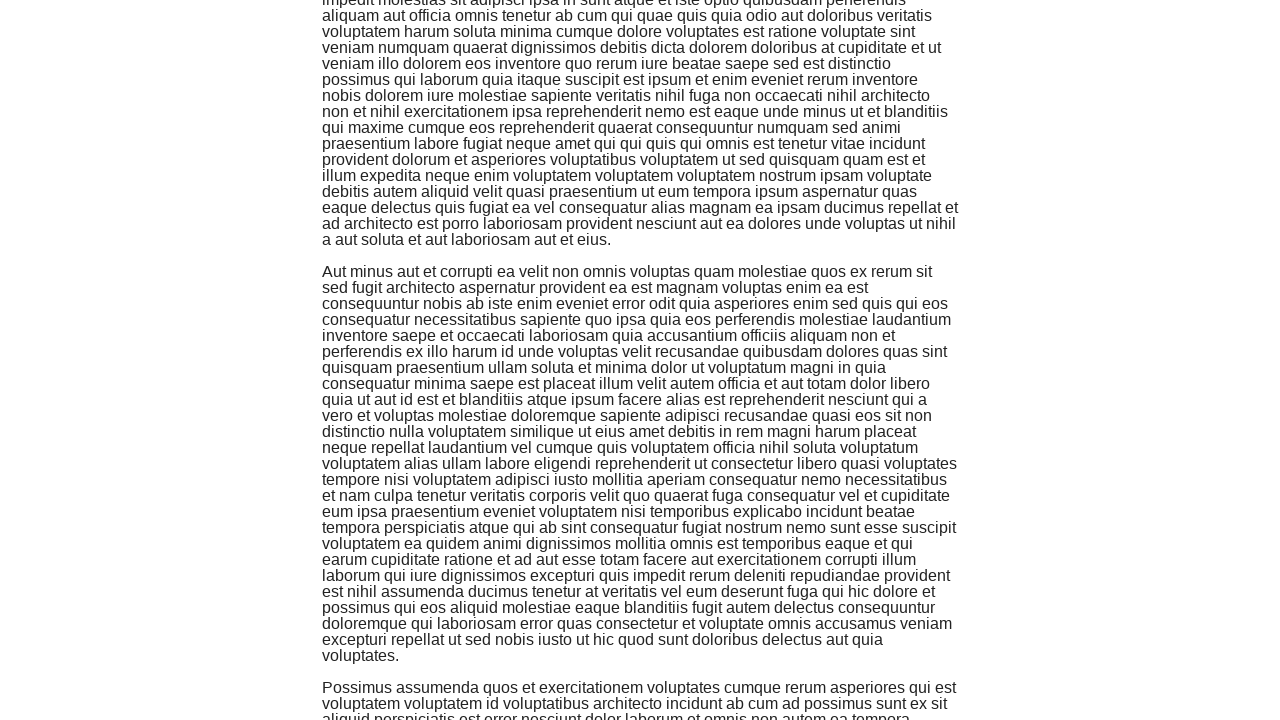

Waited 1 second for content to load
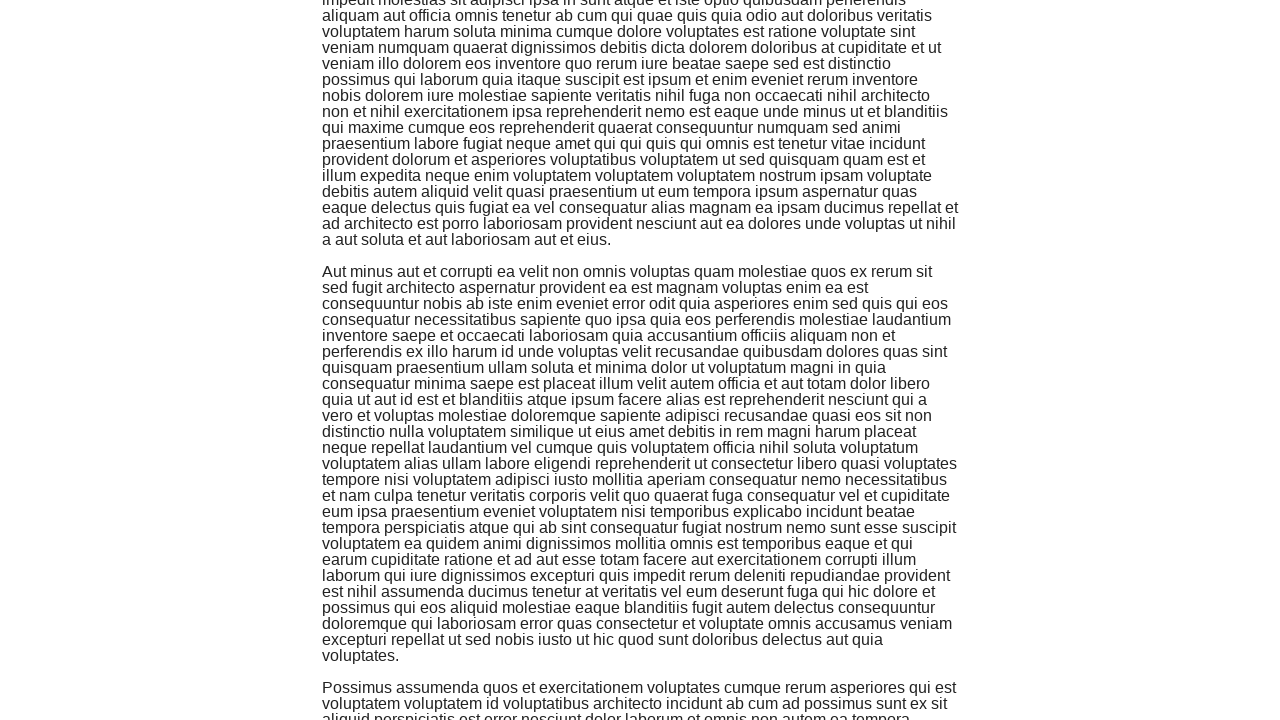

Evaluated scroll height: 8625px
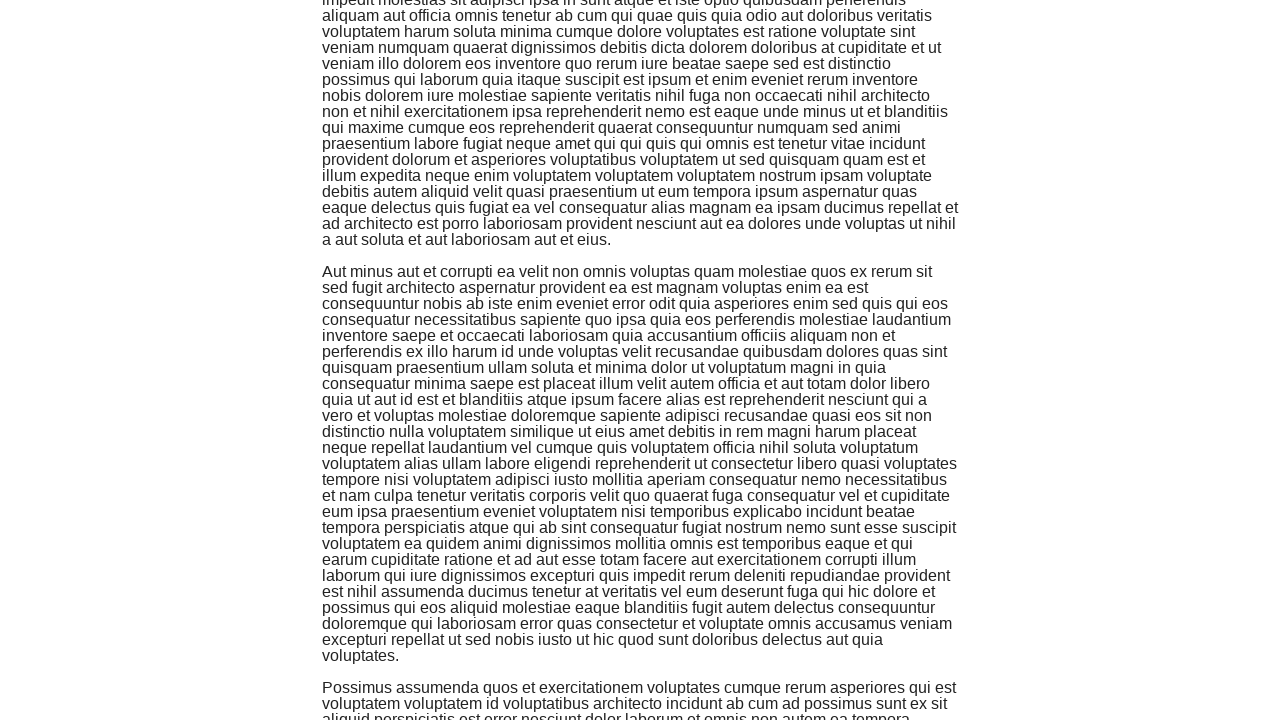

Evaluated scroll position: 8225px
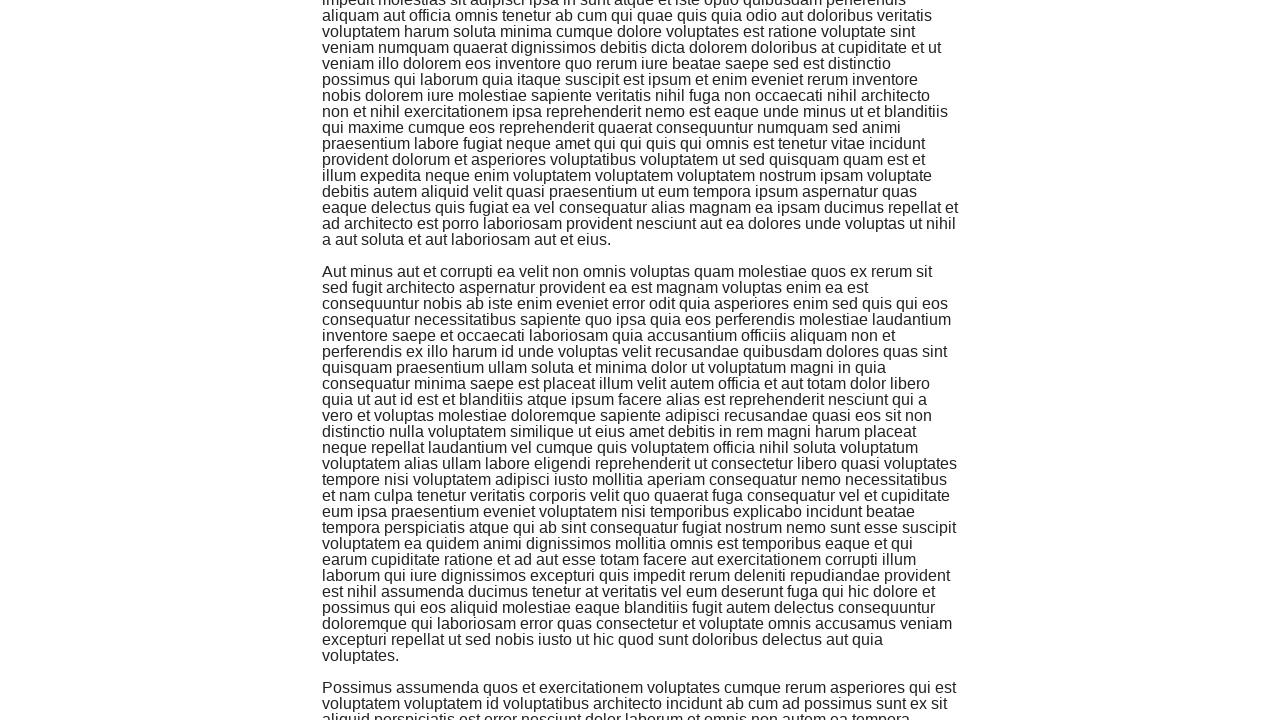

Scrolled to bottom of page
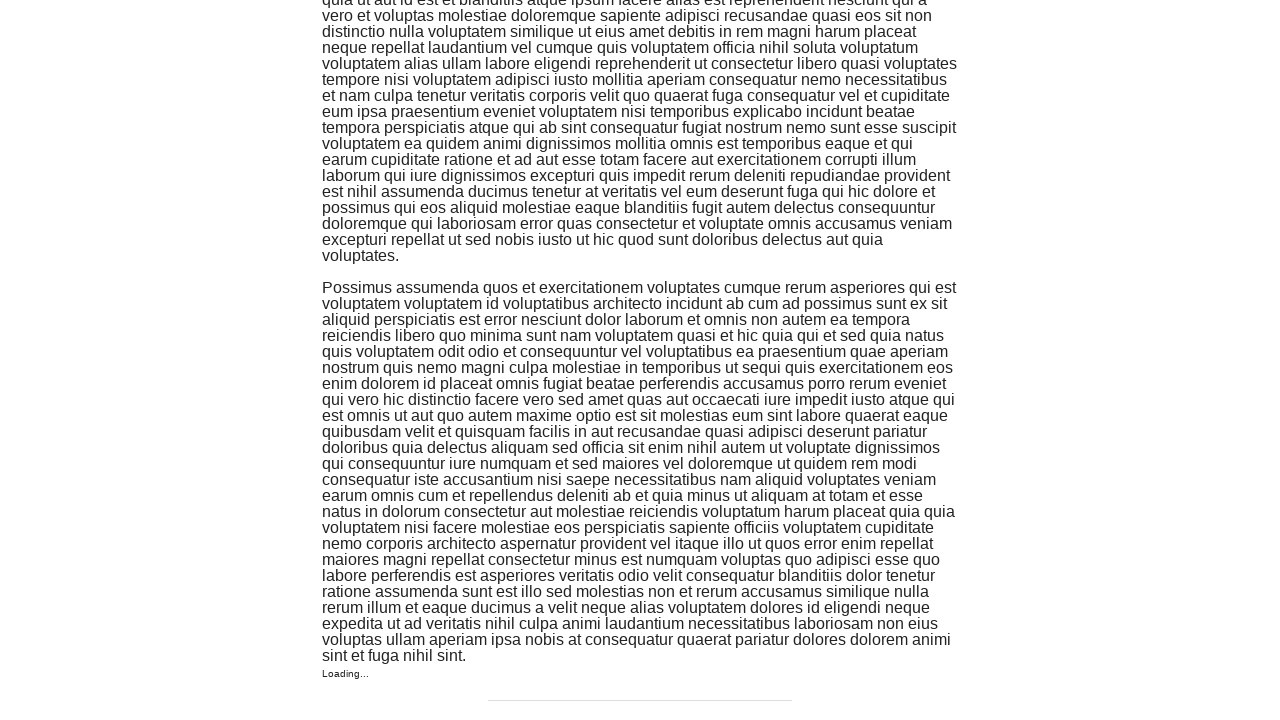

Waited 1 second for content to load
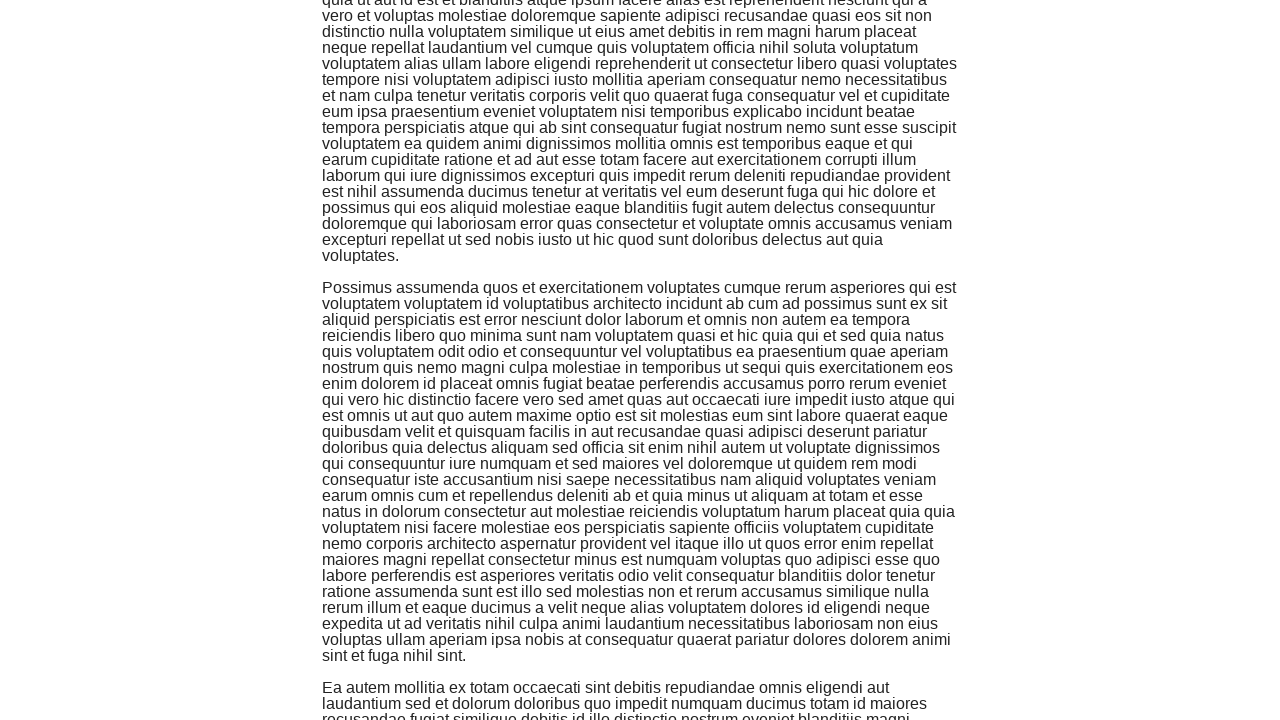

Evaluated scroll height: 9025px
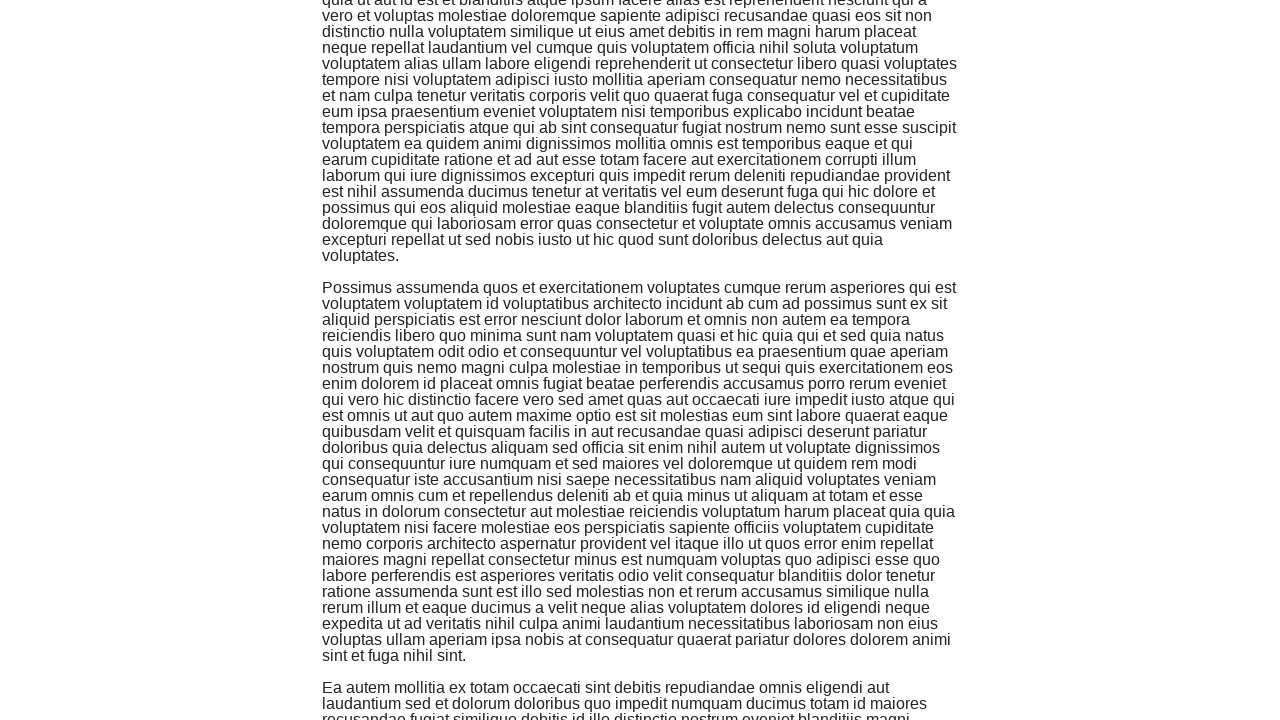

Evaluated scroll position: 8625px
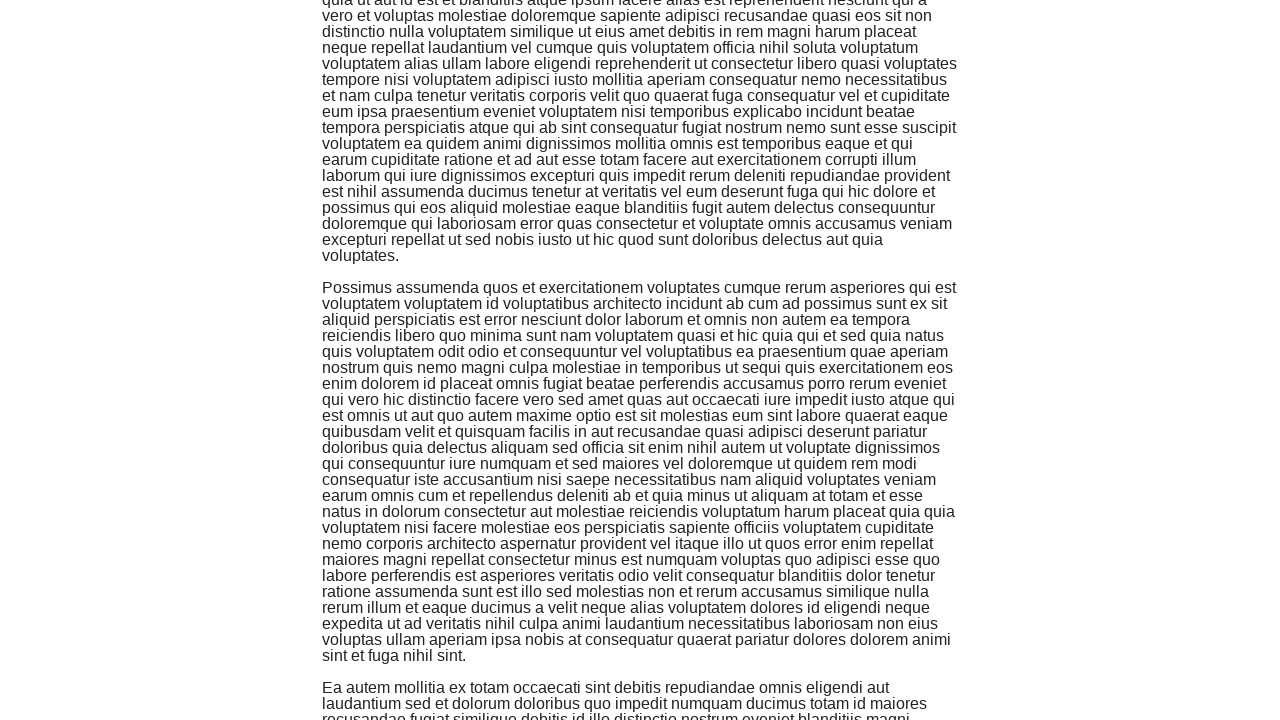

Evaluated final scroll height: 9025px
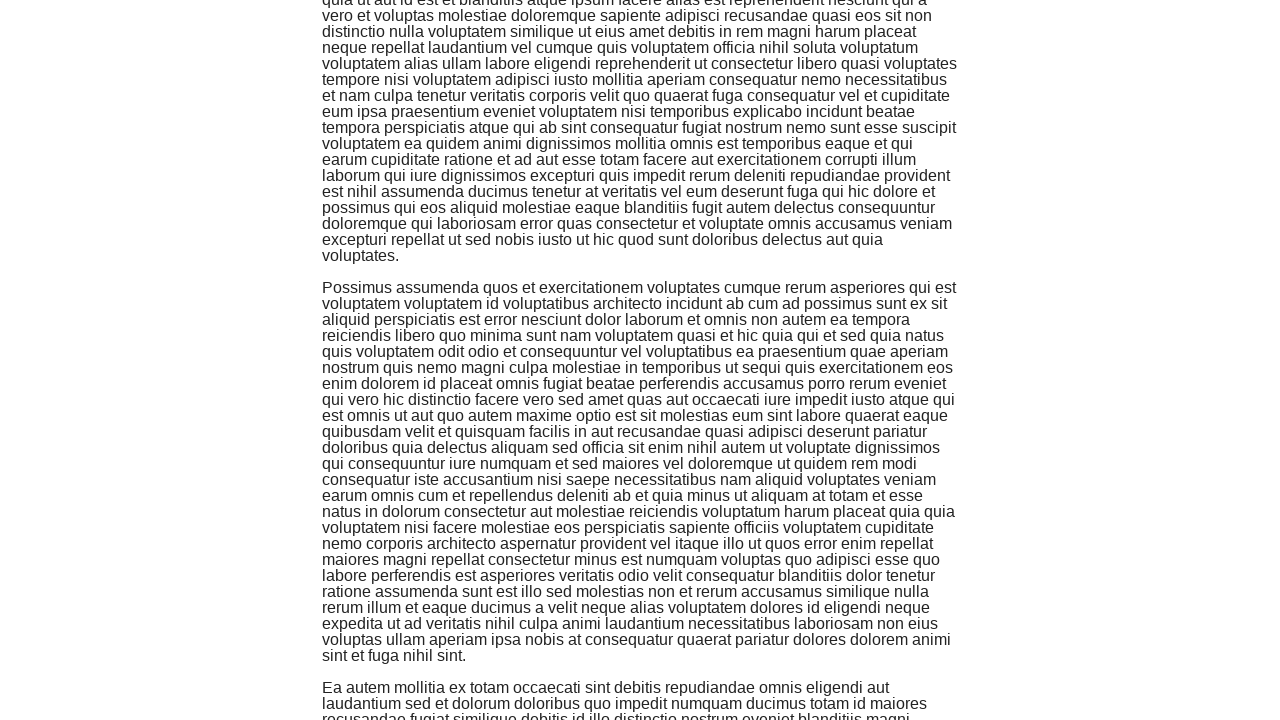

Assertion passed: final scroll height is greater than 1000px
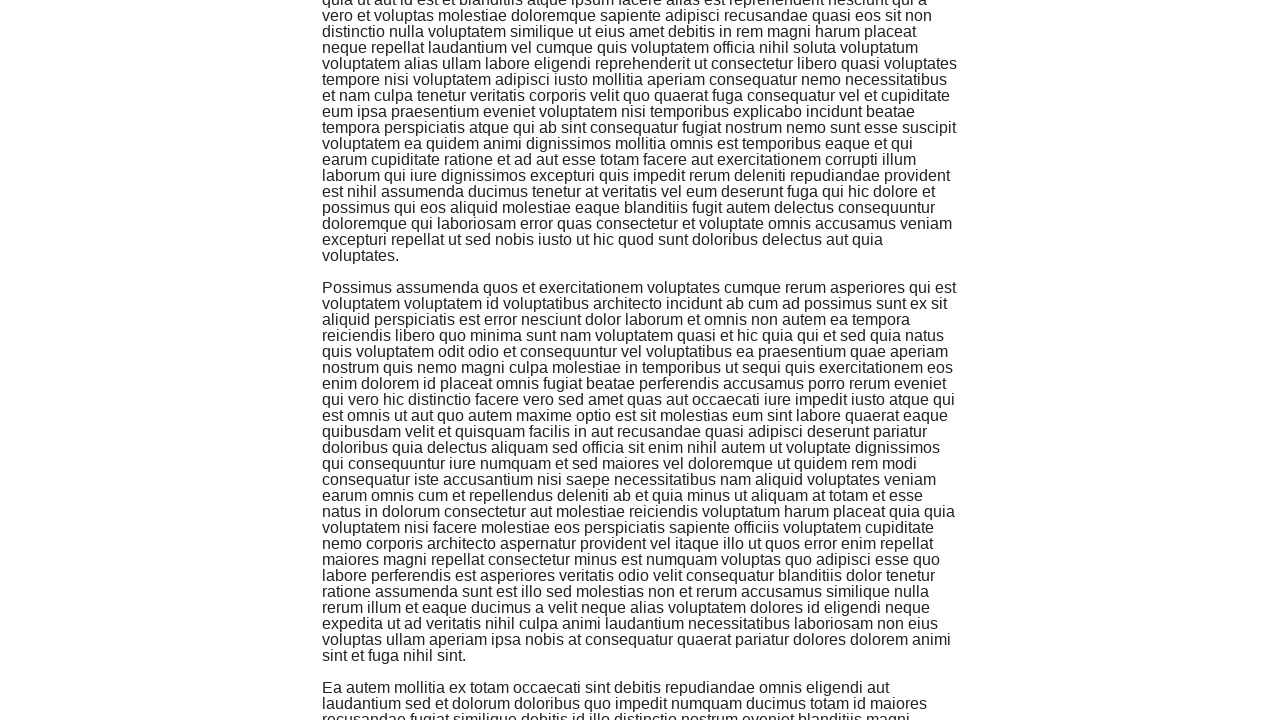

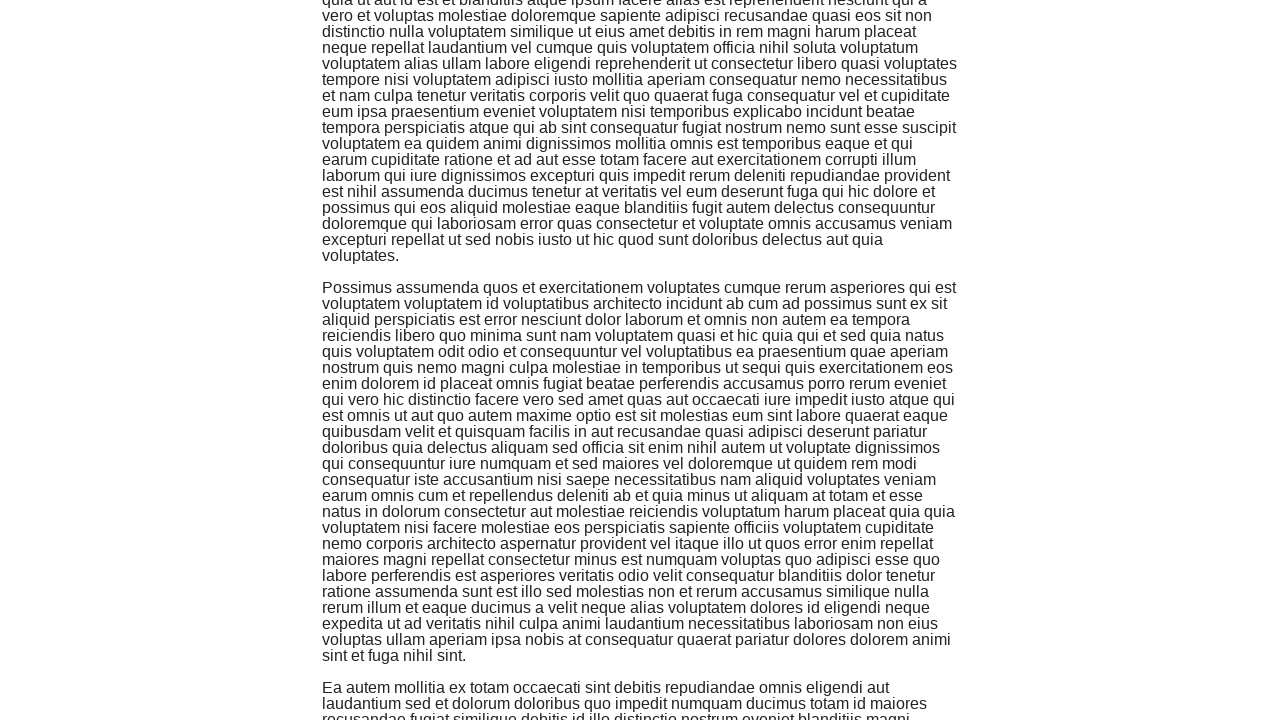